Fills all 100 input fields in a large form with the same text value and submits the form.

Starting URL: http://suninjuly.github.io/huge_form.html

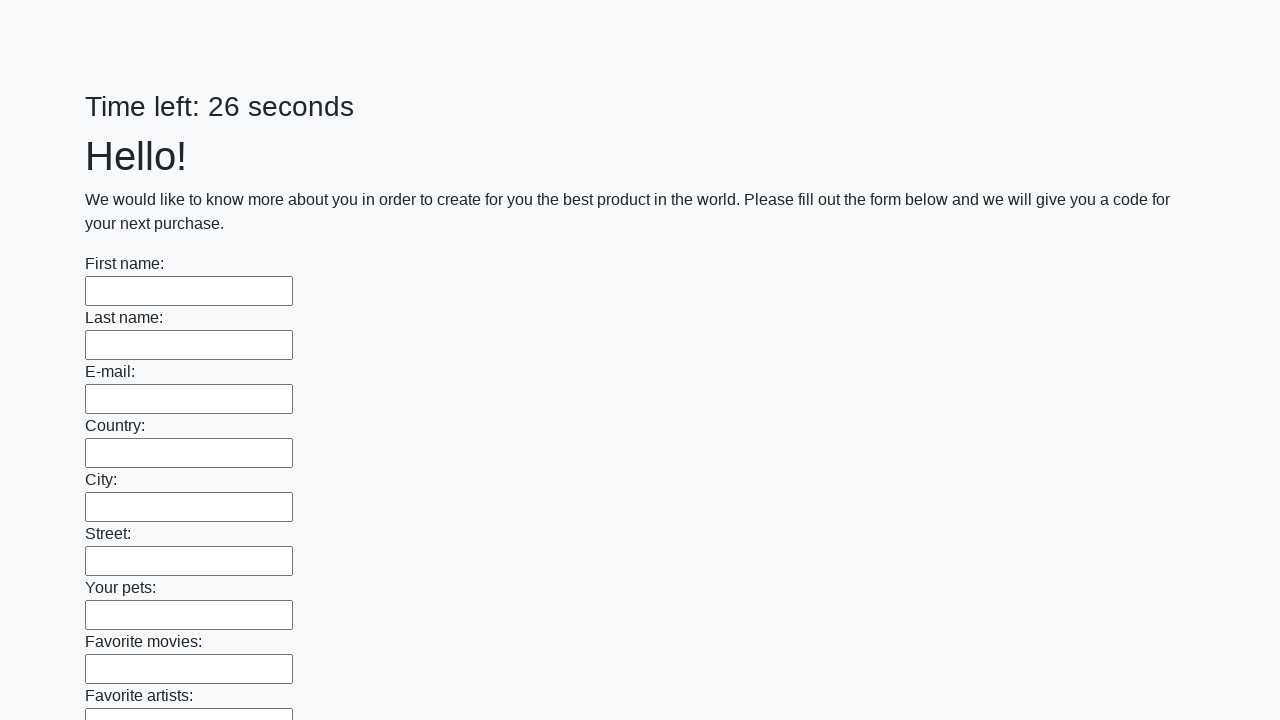

Located all 100 input fields in the huge form
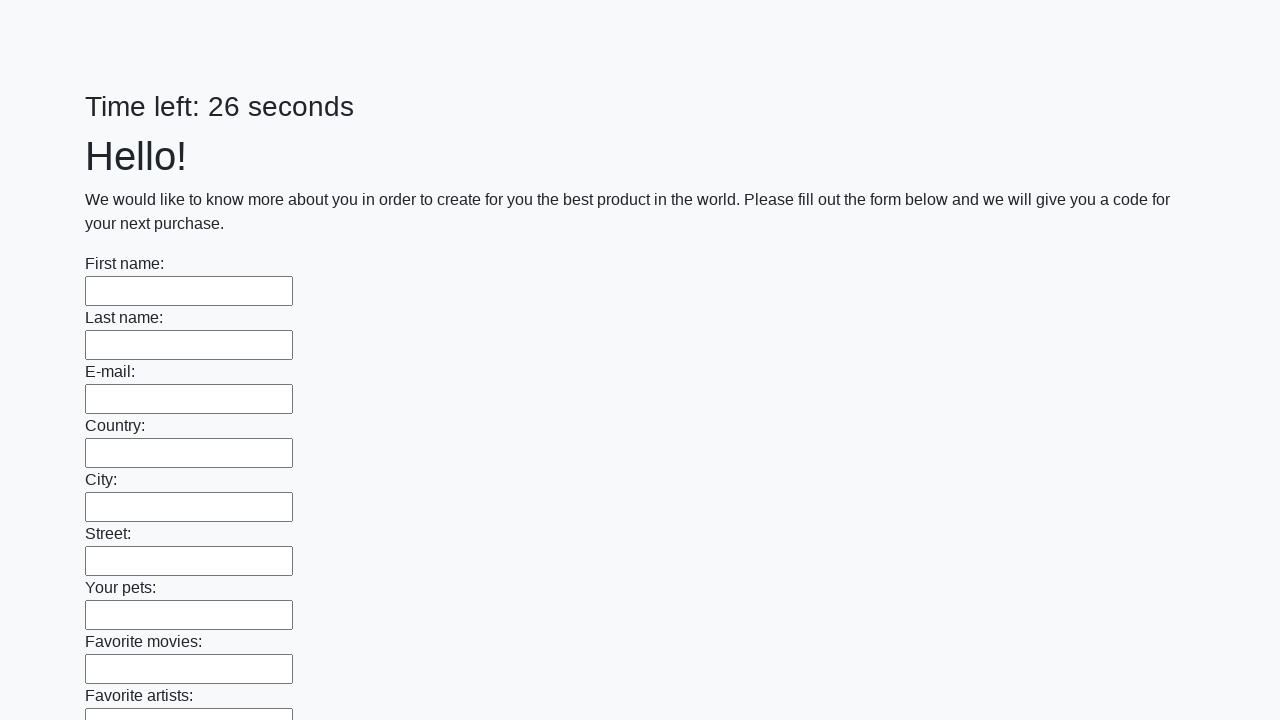

Filled an input field with 'TestAnswer' on input >> nth=0
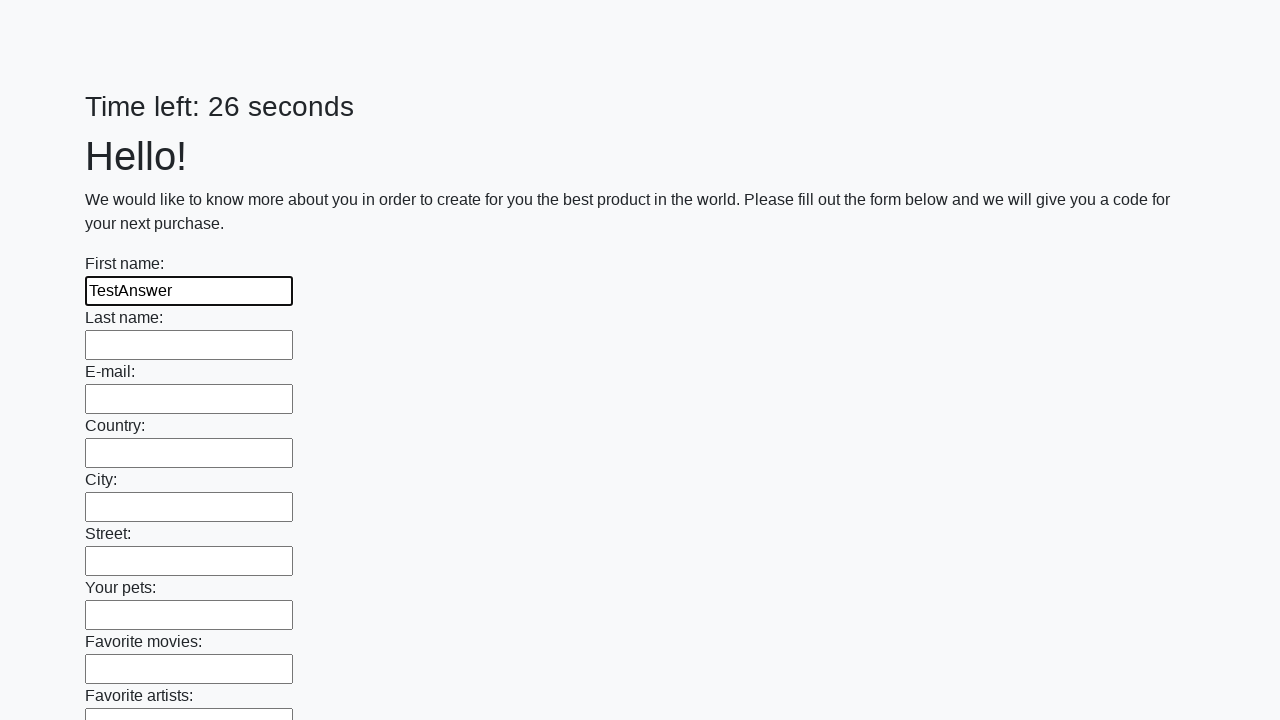

Filled an input field with 'TestAnswer' on input >> nth=1
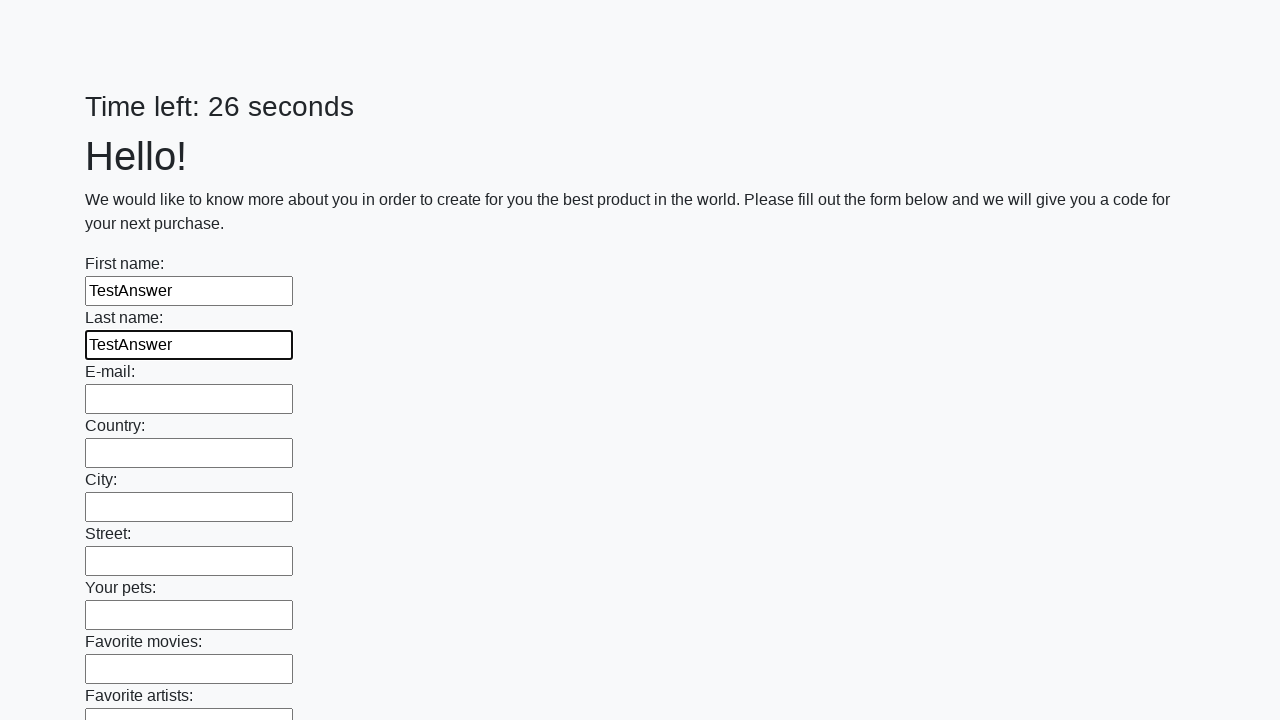

Filled an input field with 'TestAnswer' on input >> nth=2
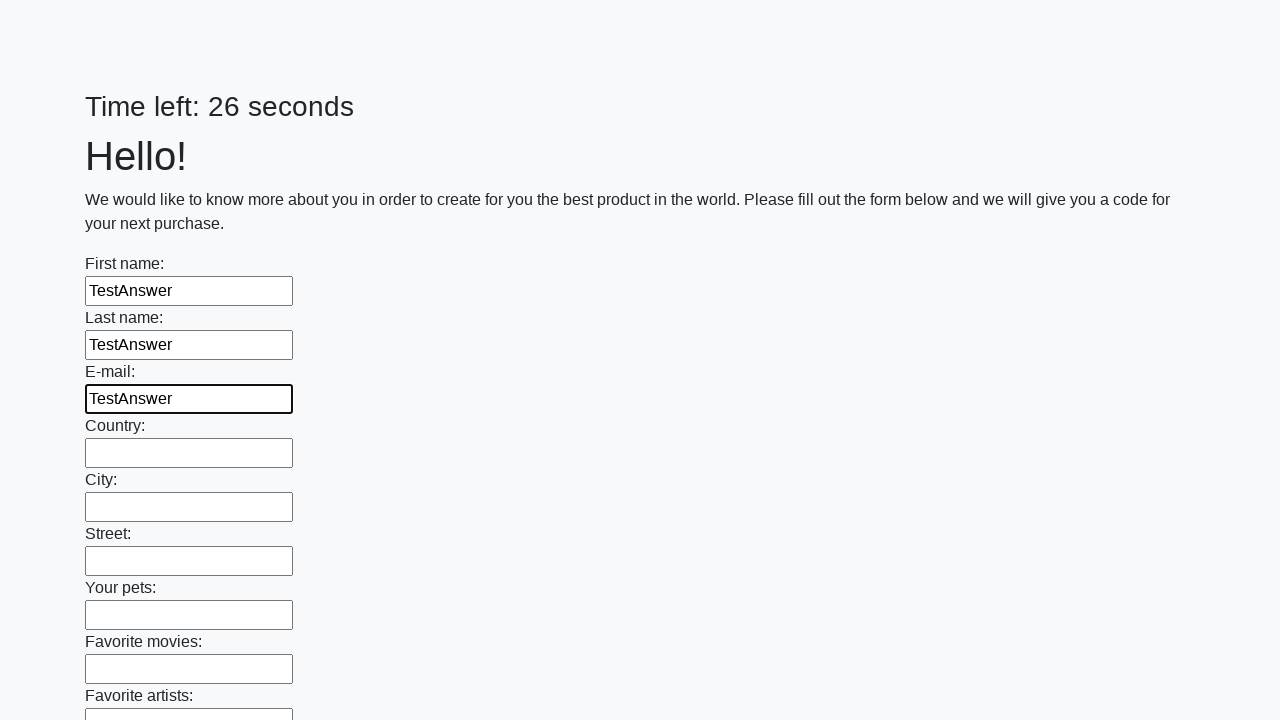

Filled an input field with 'TestAnswer' on input >> nth=3
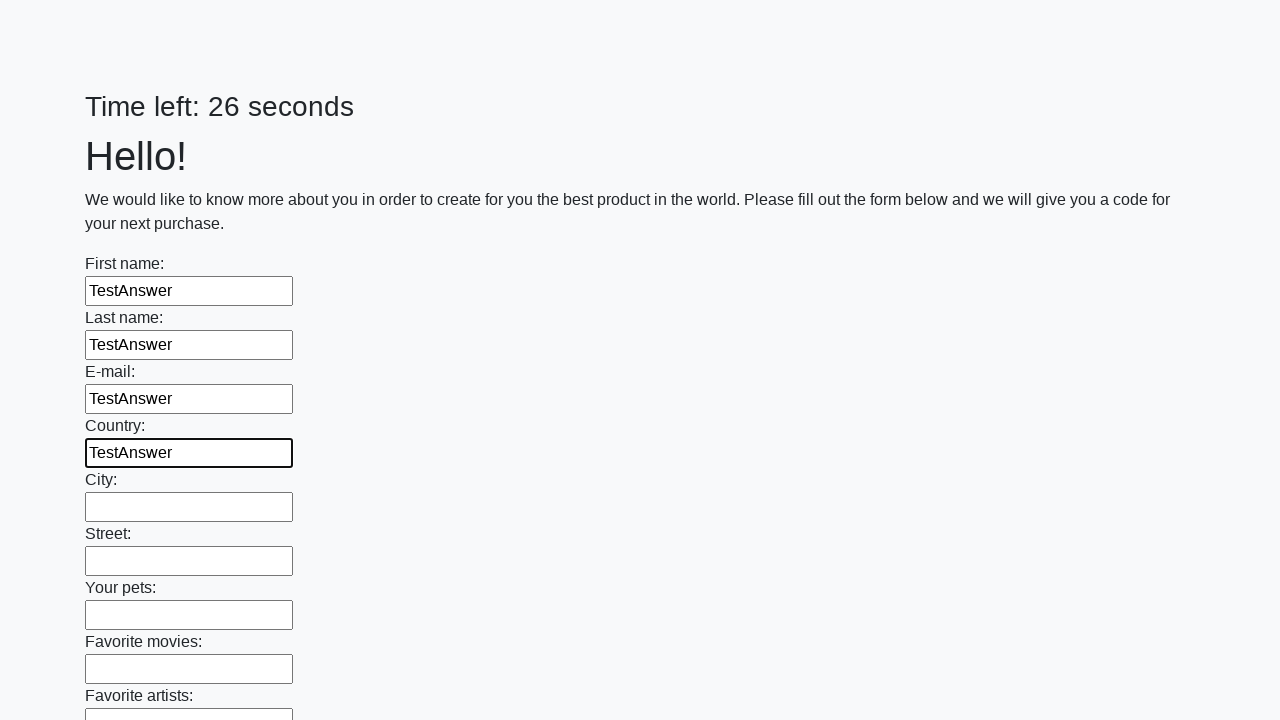

Filled an input field with 'TestAnswer' on input >> nth=4
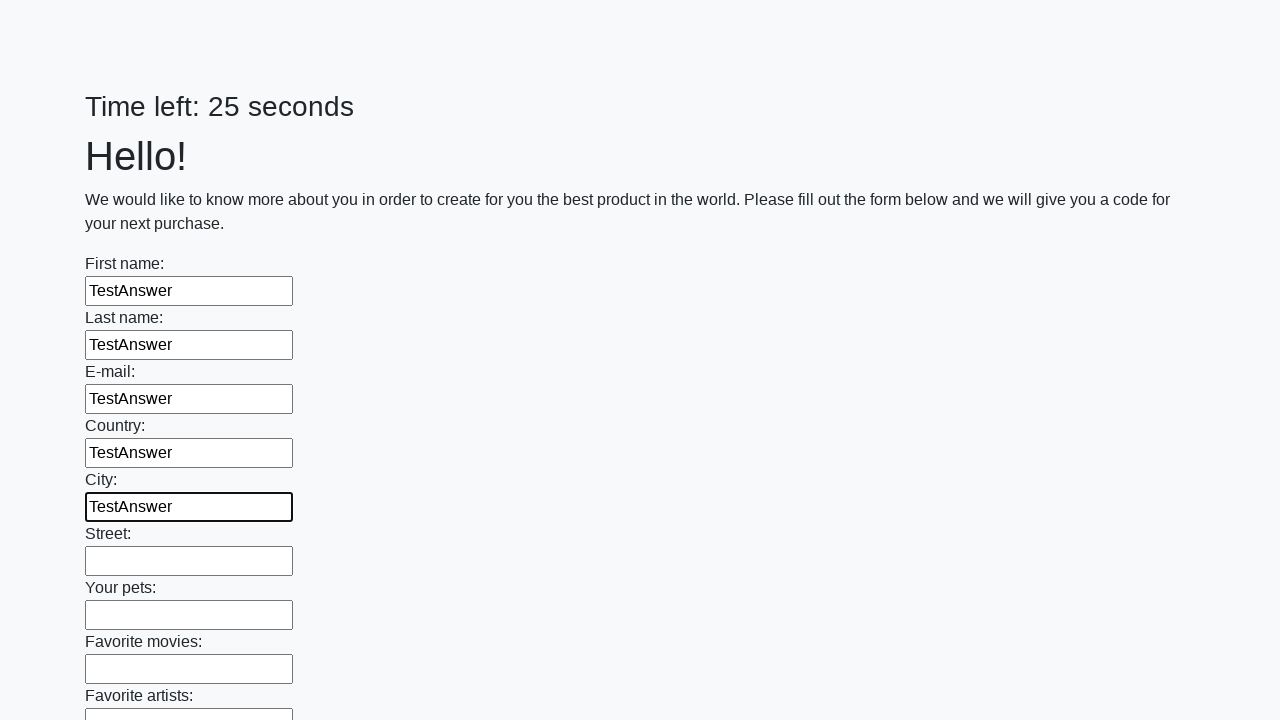

Filled an input field with 'TestAnswer' on input >> nth=5
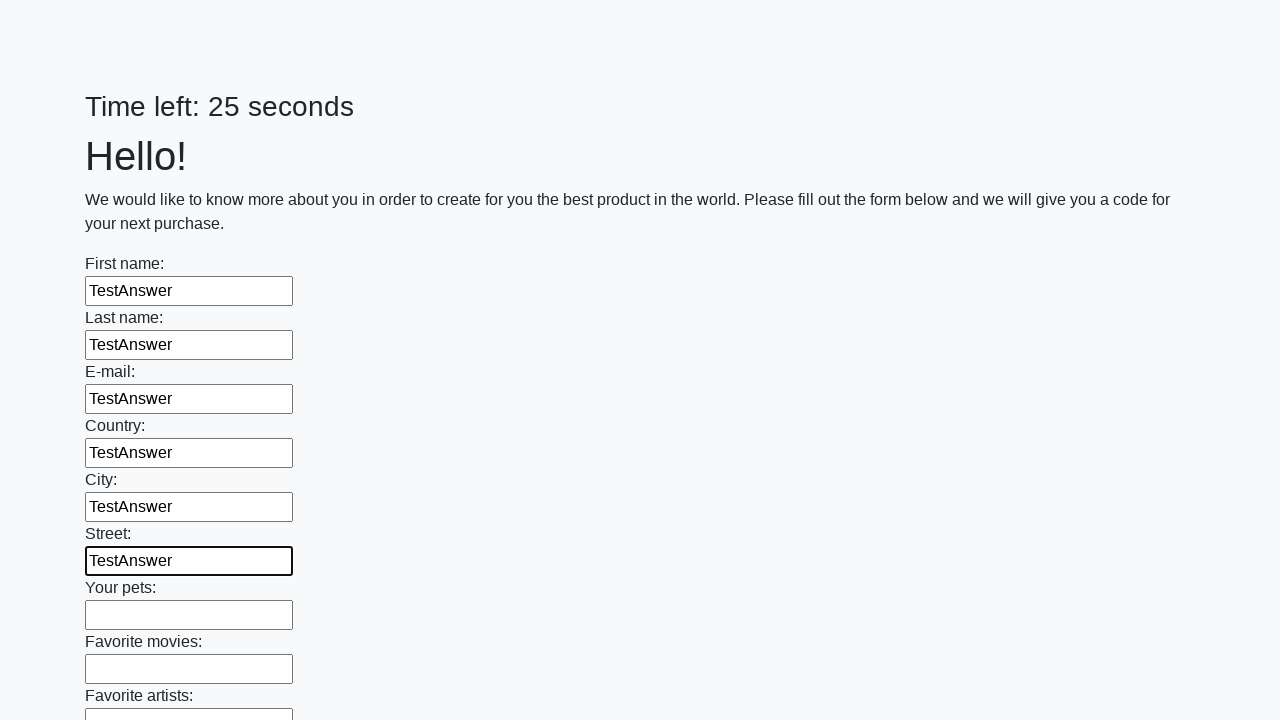

Filled an input field with 'TestAnswer' on input >> nth=6
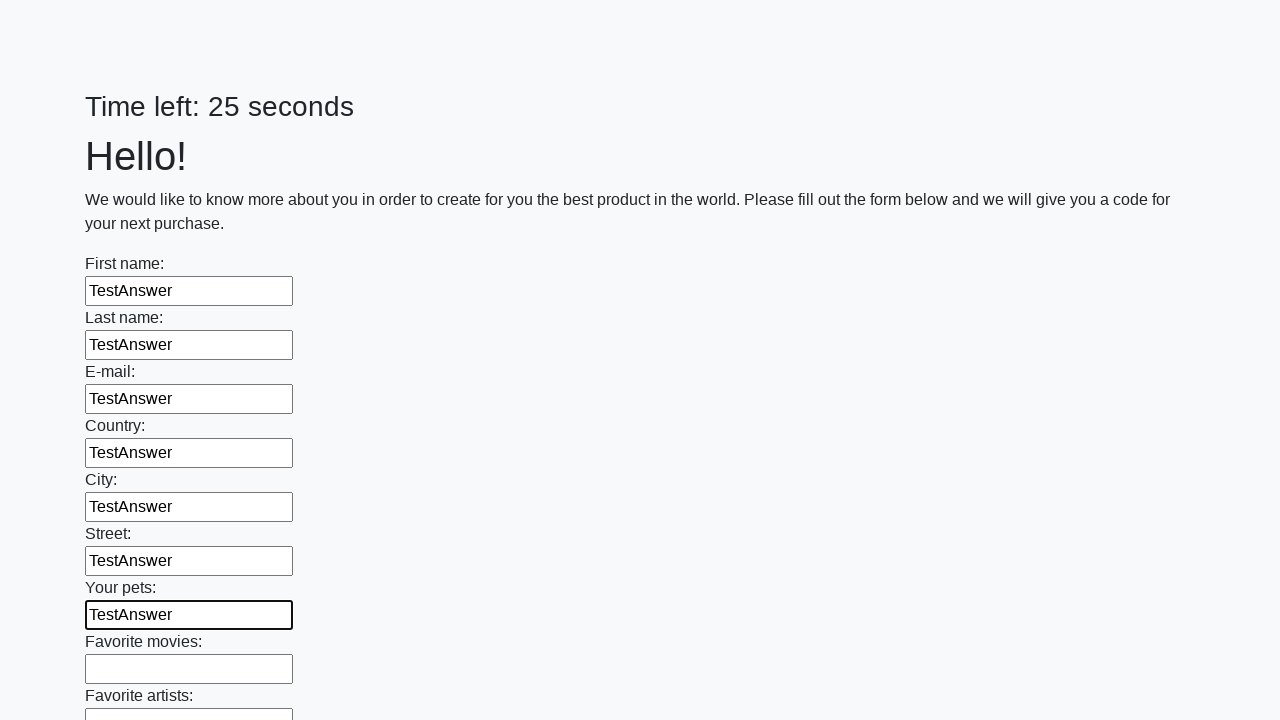

Filled an input field with 'TestAnswer' on input >> nth=7
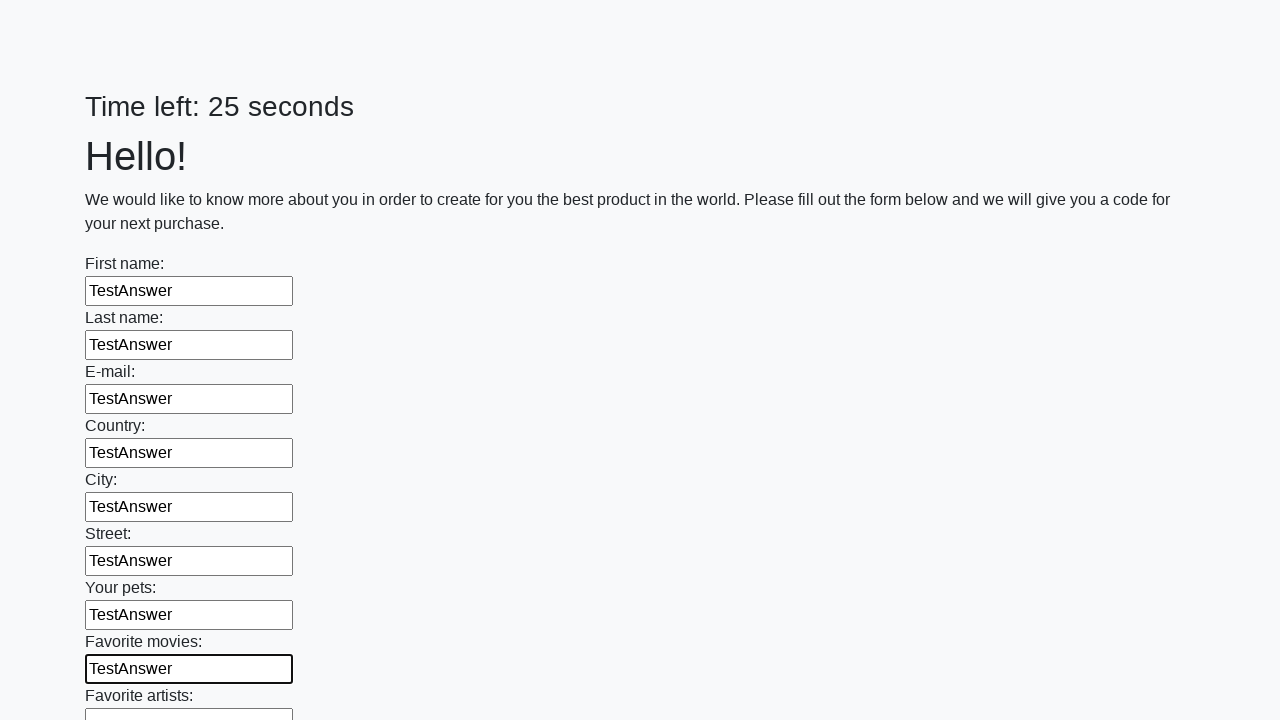

Filled an input field with 'TestAnswer' on input >> nth=8
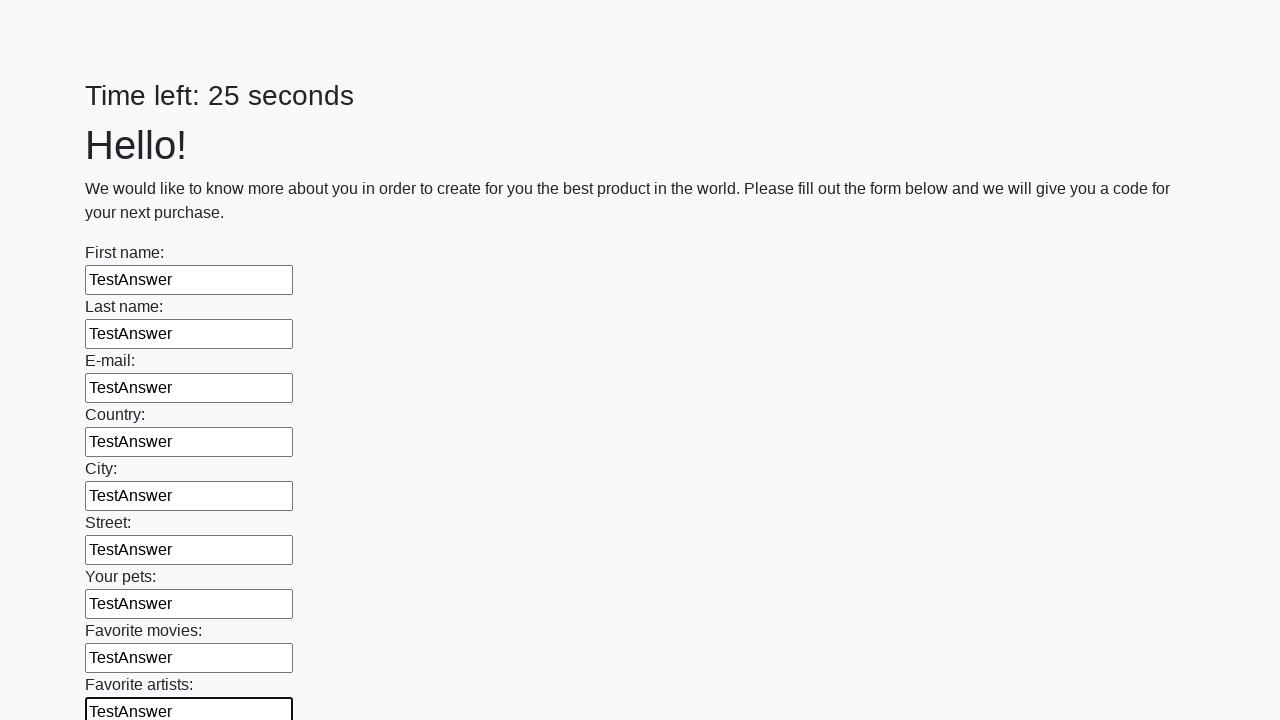

Filled an input field with 'TestAnswer' on input >> nth=9
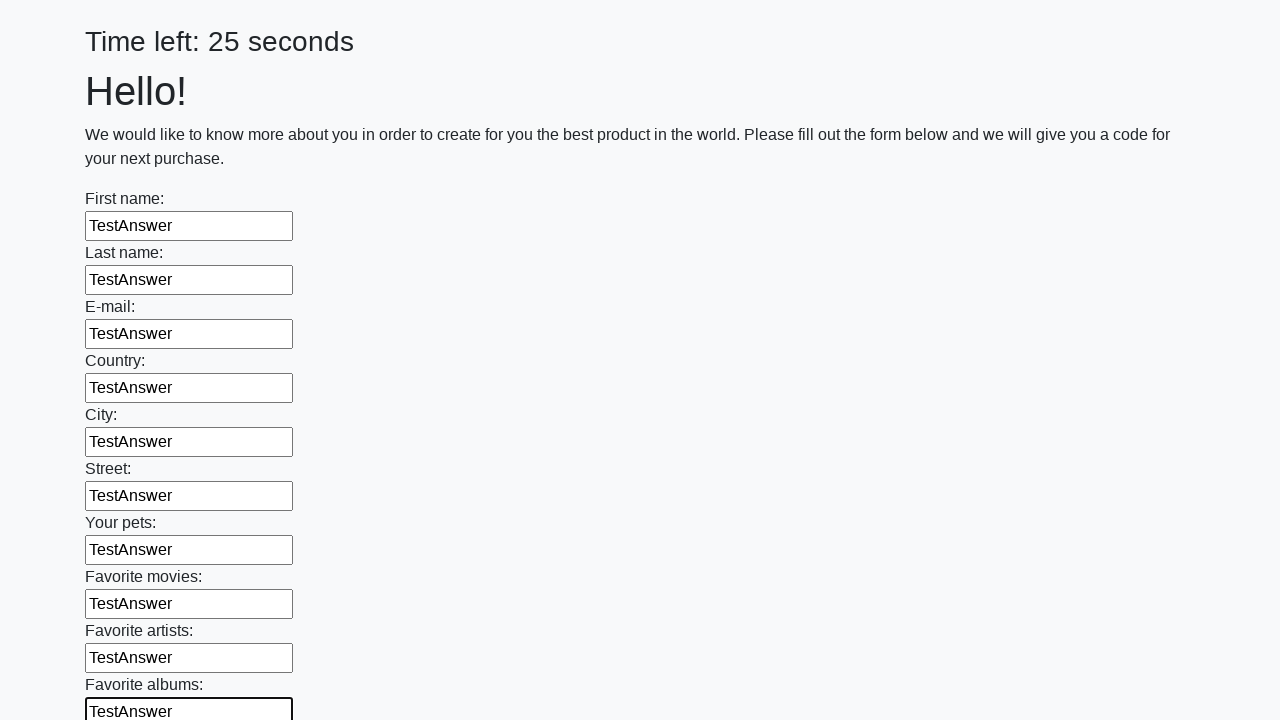

Filled an input field with 'TestAnswer' on input >> nth=10
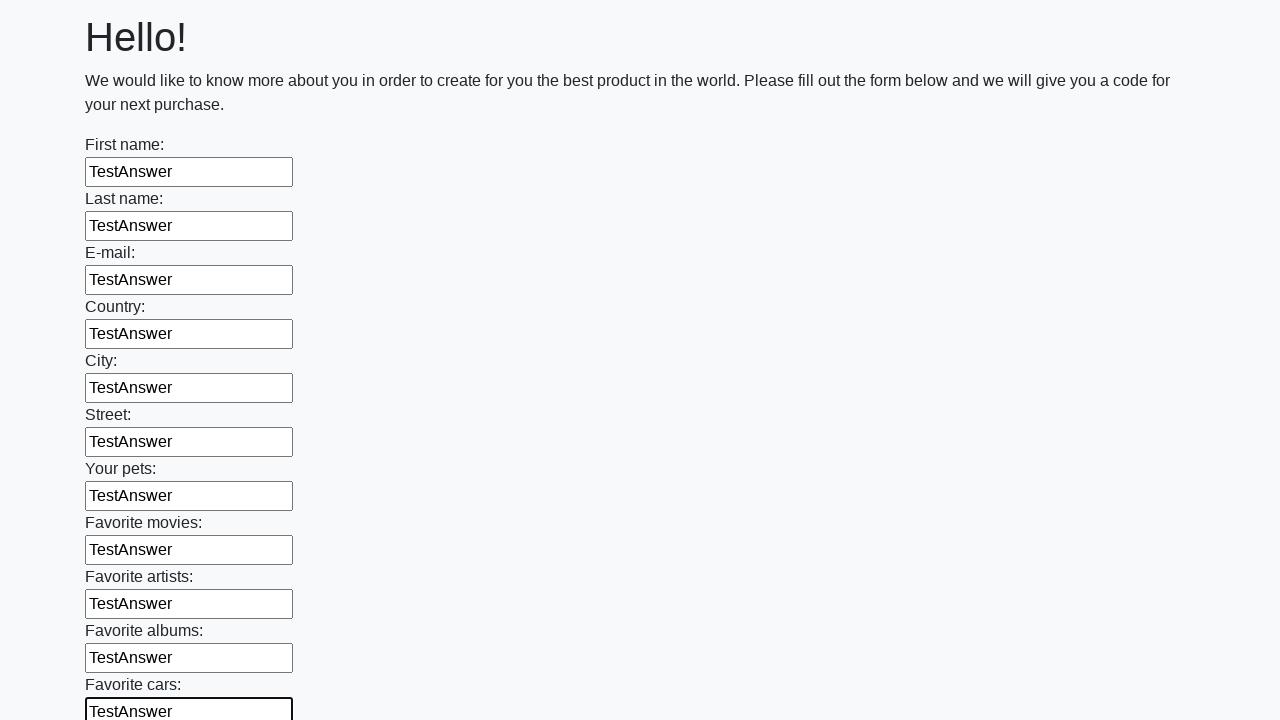

Filled an input field with 'TestAnswer' on input >> nth=11
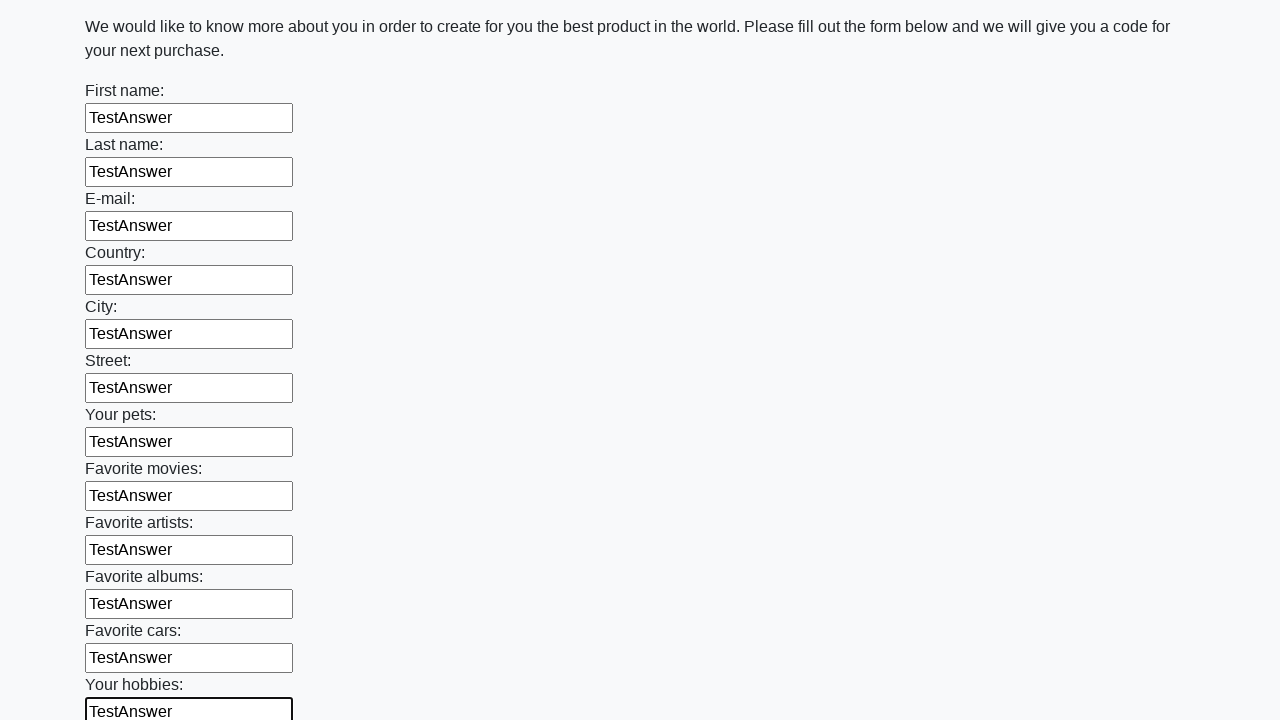

Filled an input field with 'TestAnswer' on input >> nth=12
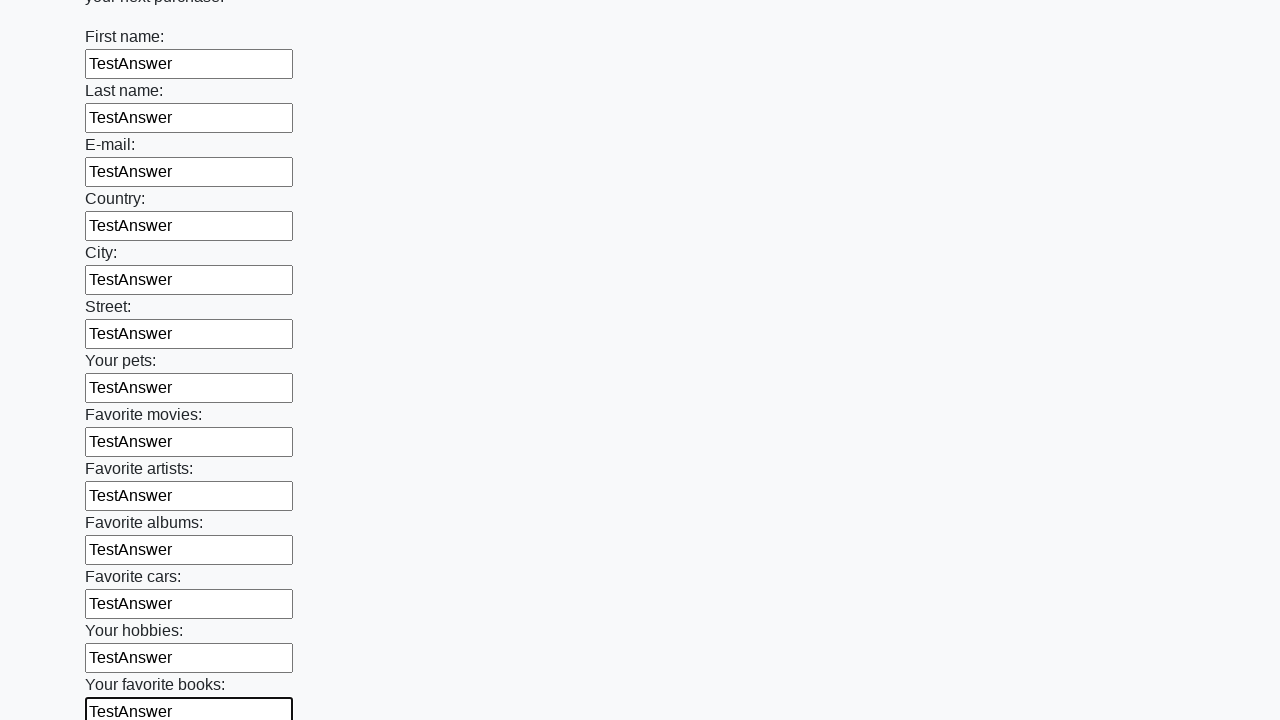

Filled an input field with 'TestAnswer' on input >> nth=13
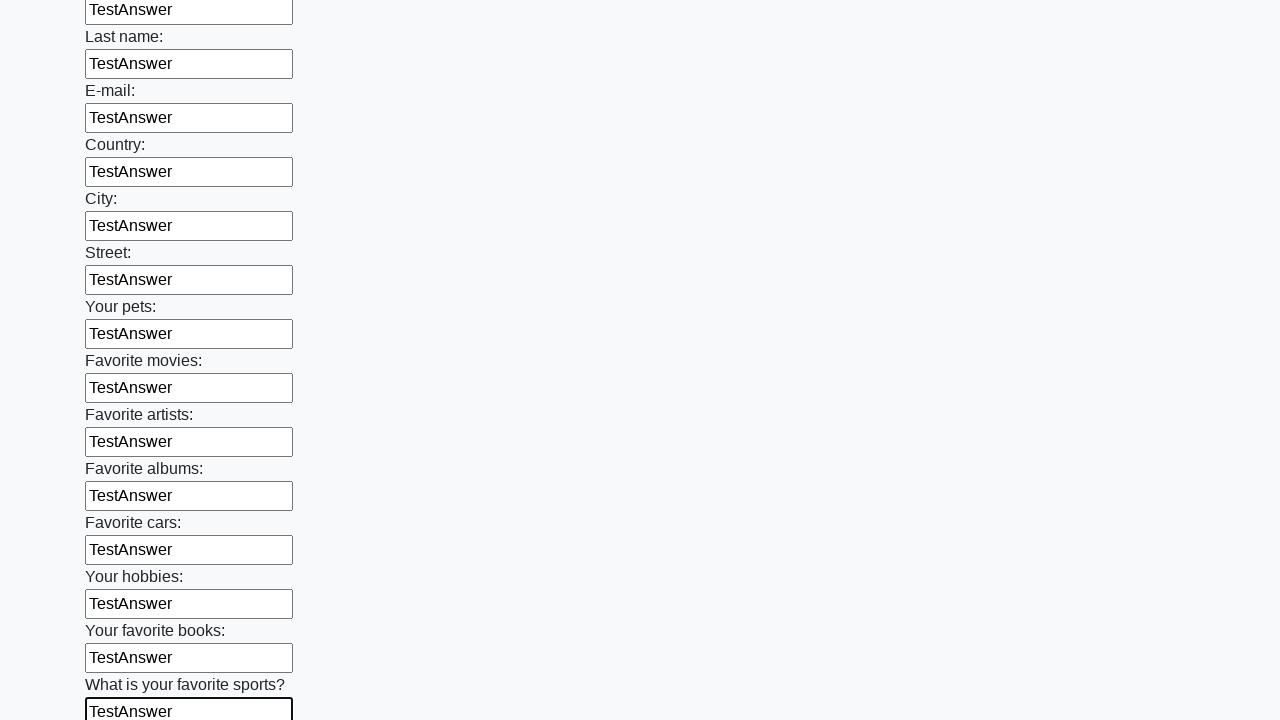

Filled an input field with 'TestAnswer' on input >> nth=14
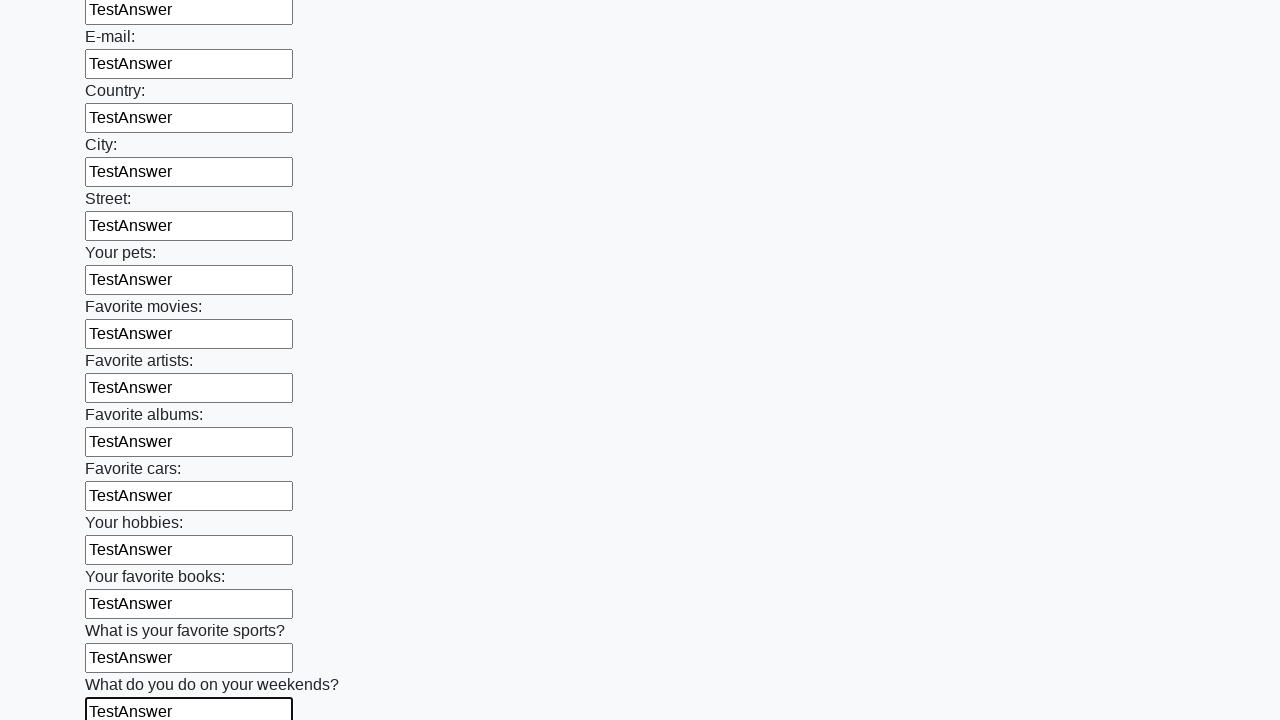

Filled an input field with 'TestAnswer' on input >> nth=15
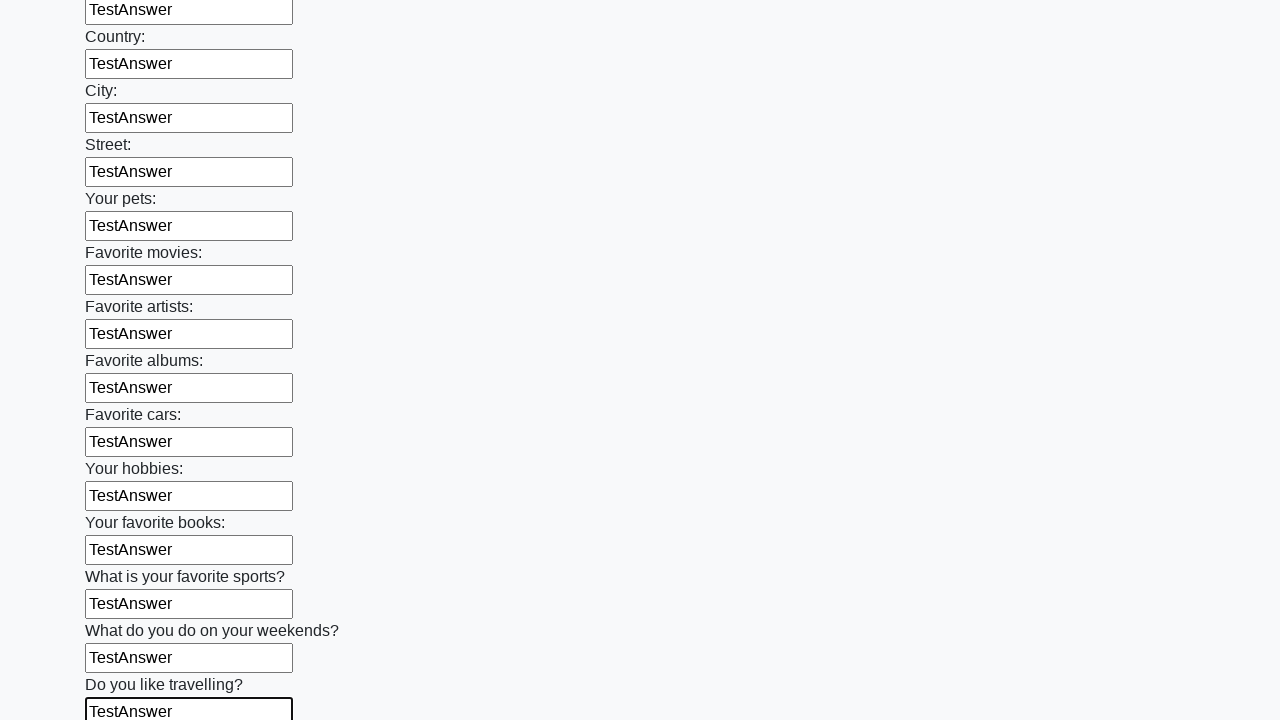

Filled an input field with 'TestAnswer' on input >> nth=16
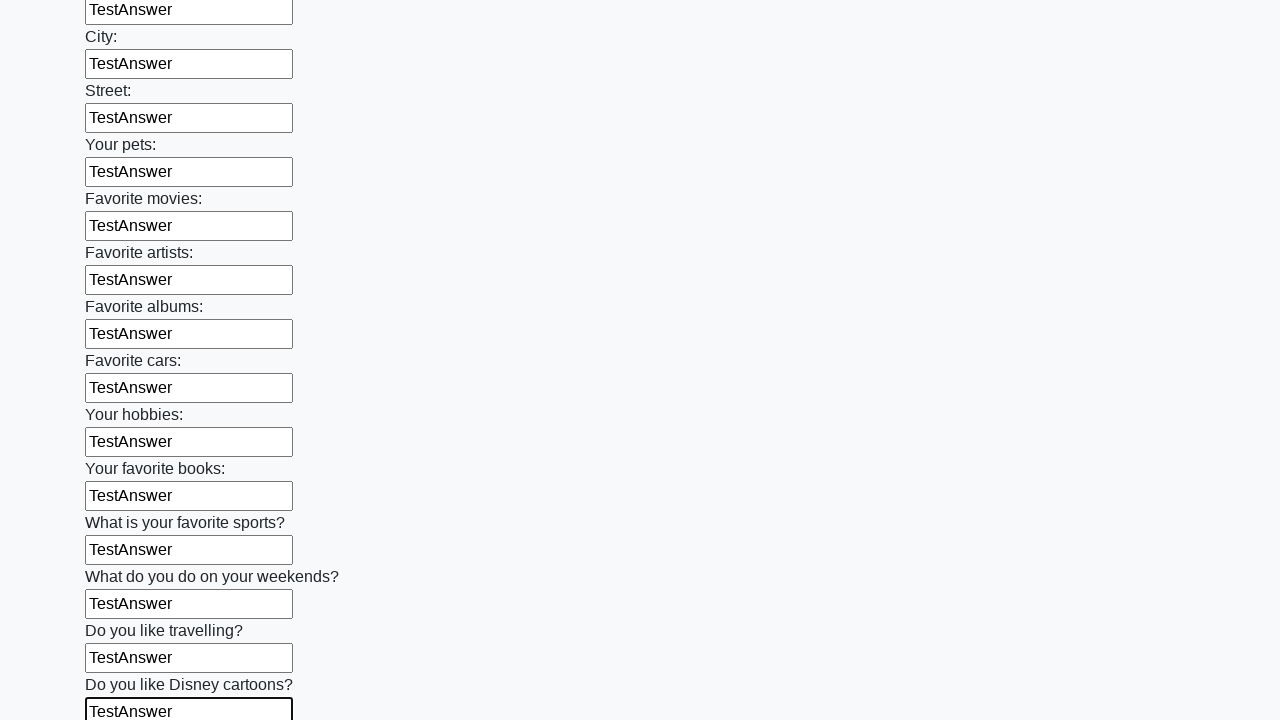

Filled an input field with 'TestAnswer' on input >> nth=17
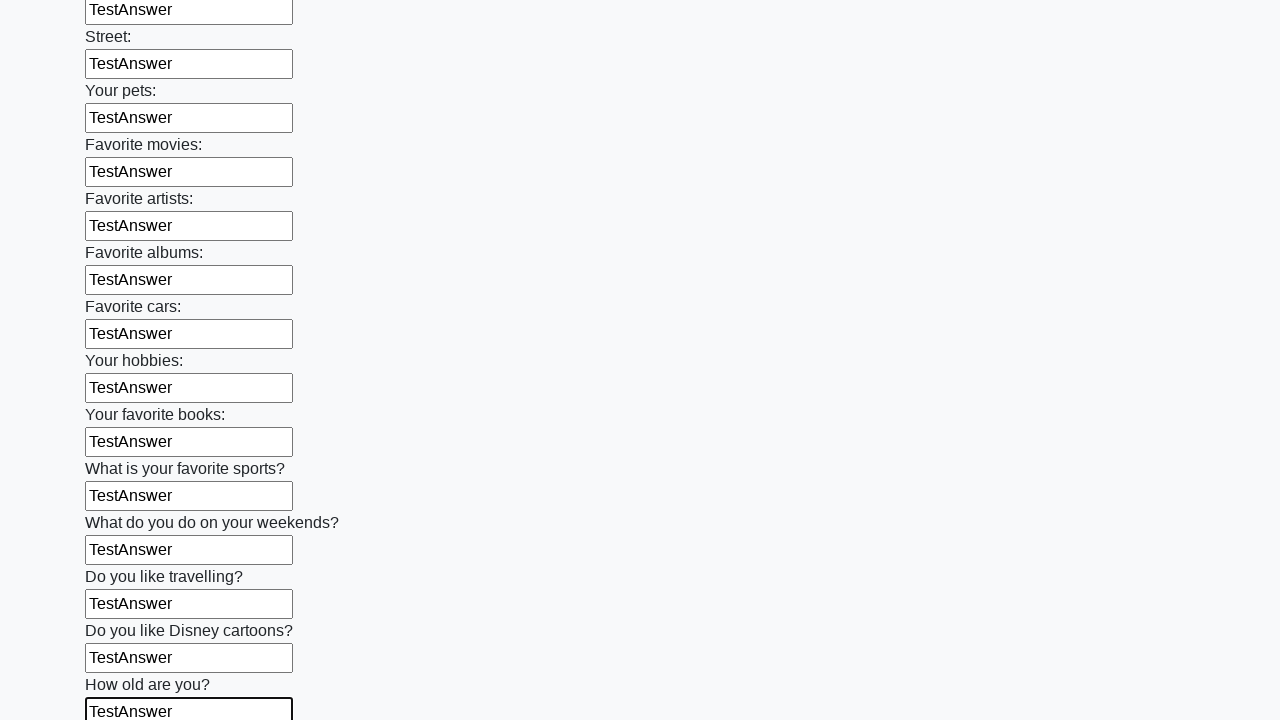

Filled an input field with 'TestAnswer' on input >> nth=18
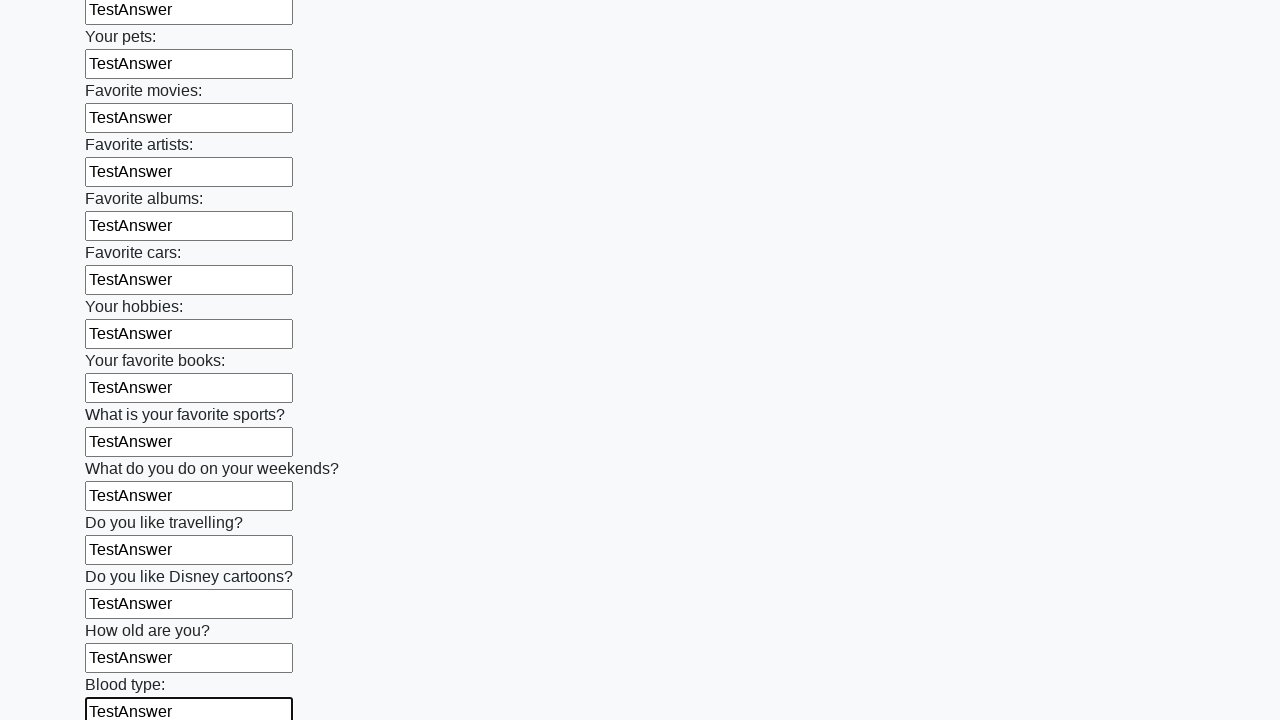

Filled an input field with 'TestAnswer' on input >> nth=19
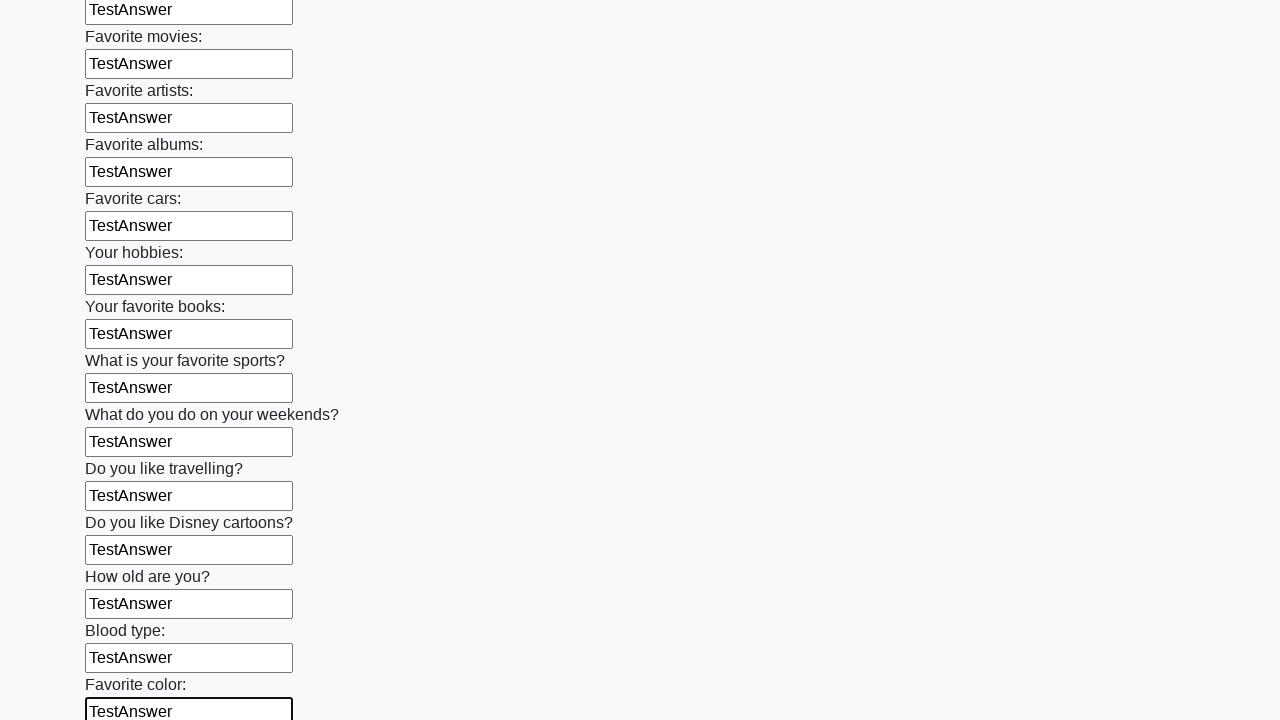

Filled an input field with 'TestAnswer' on input >> nth=20
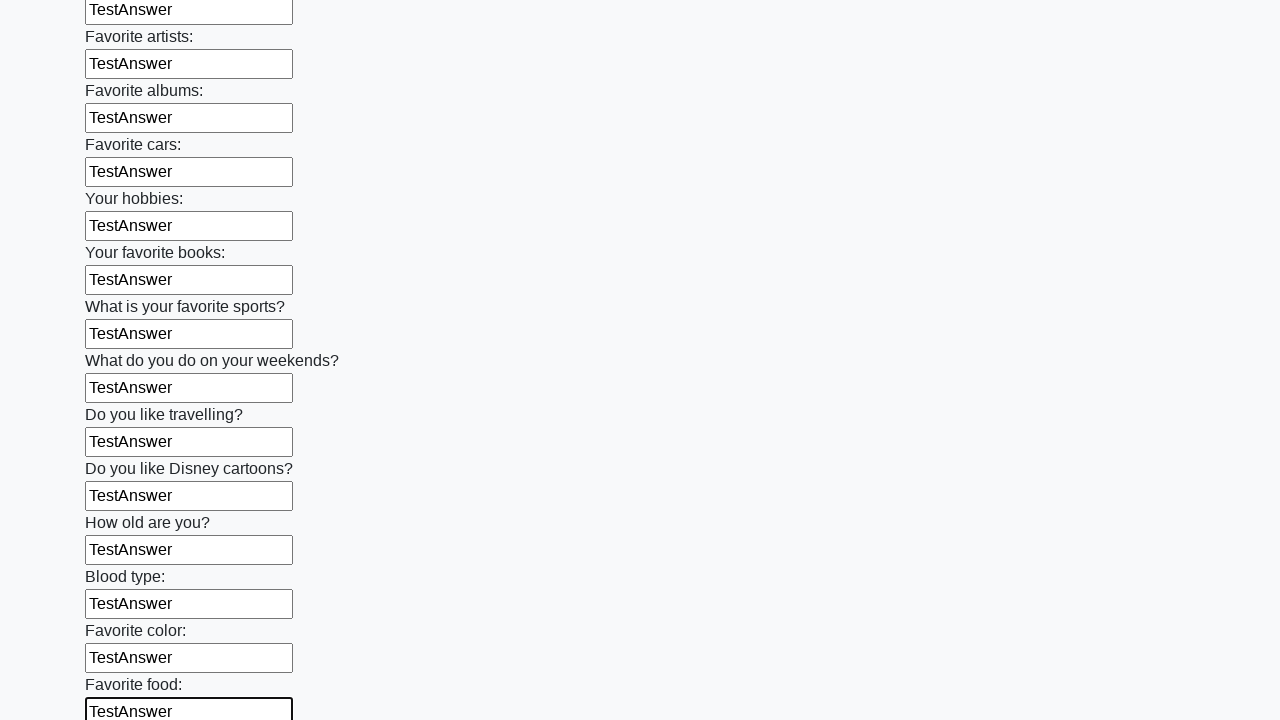

Filled an input field with 'TestAnswer' on input >> nth=21
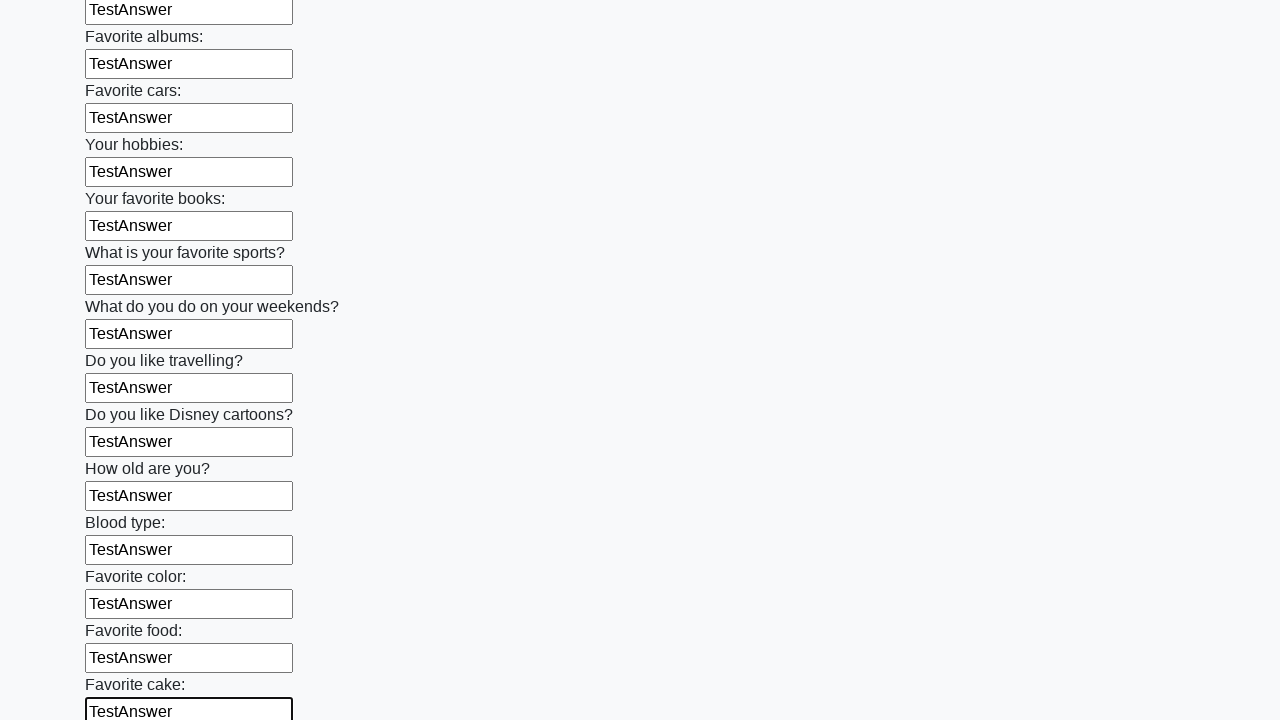

Filled an input field with 'TestAnswer' on input >> nth=22
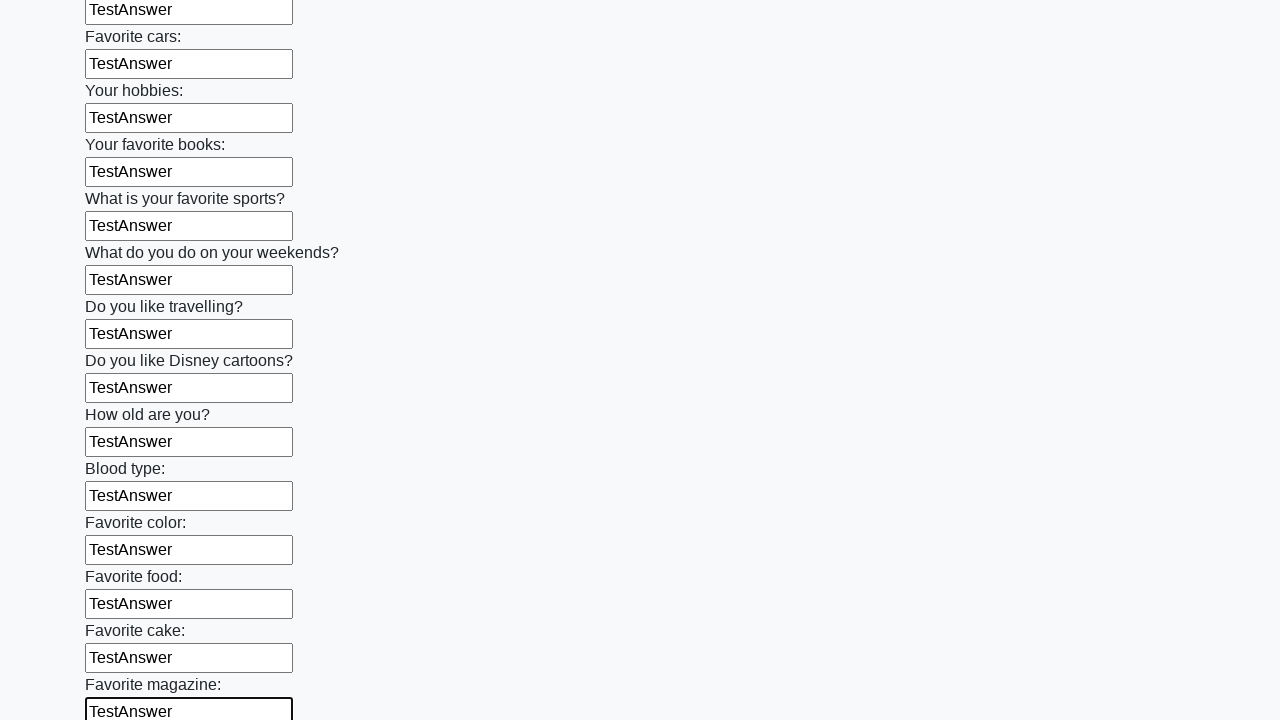

Filled an input field with 'TestAnswer' on input >> nth=23
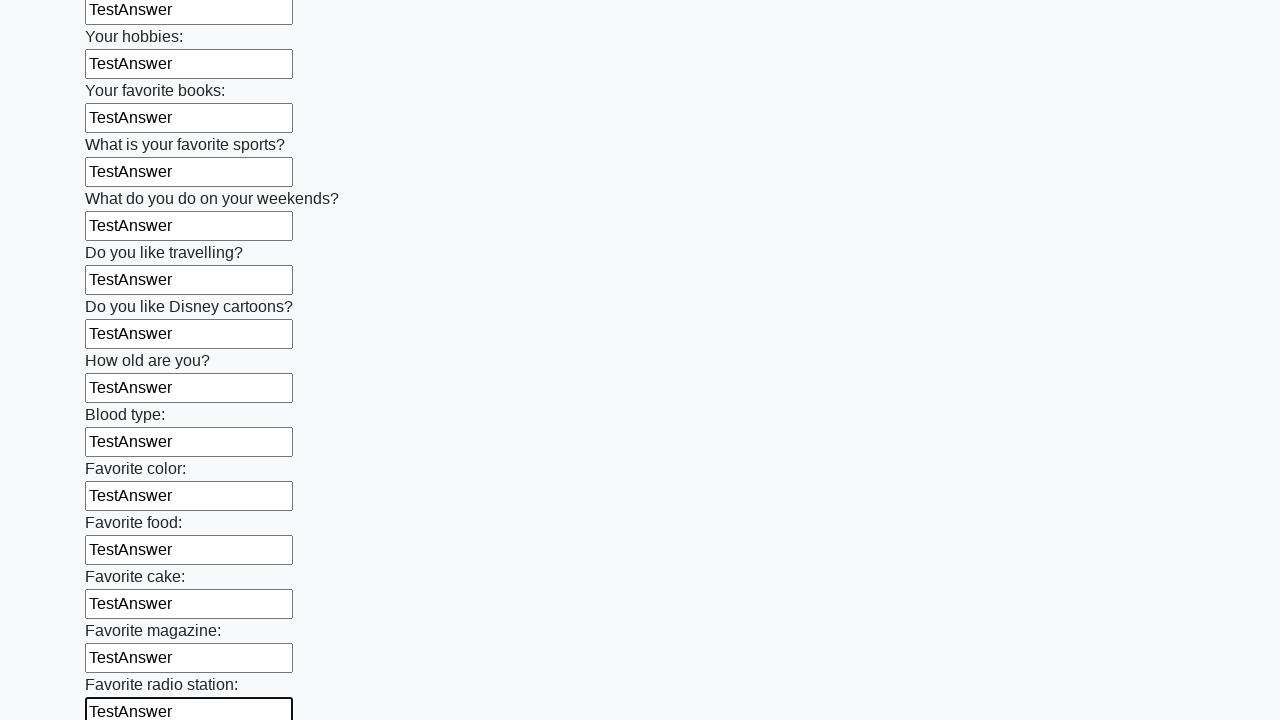

Filled an input field with 'TestAnswer' on input >> nth=24
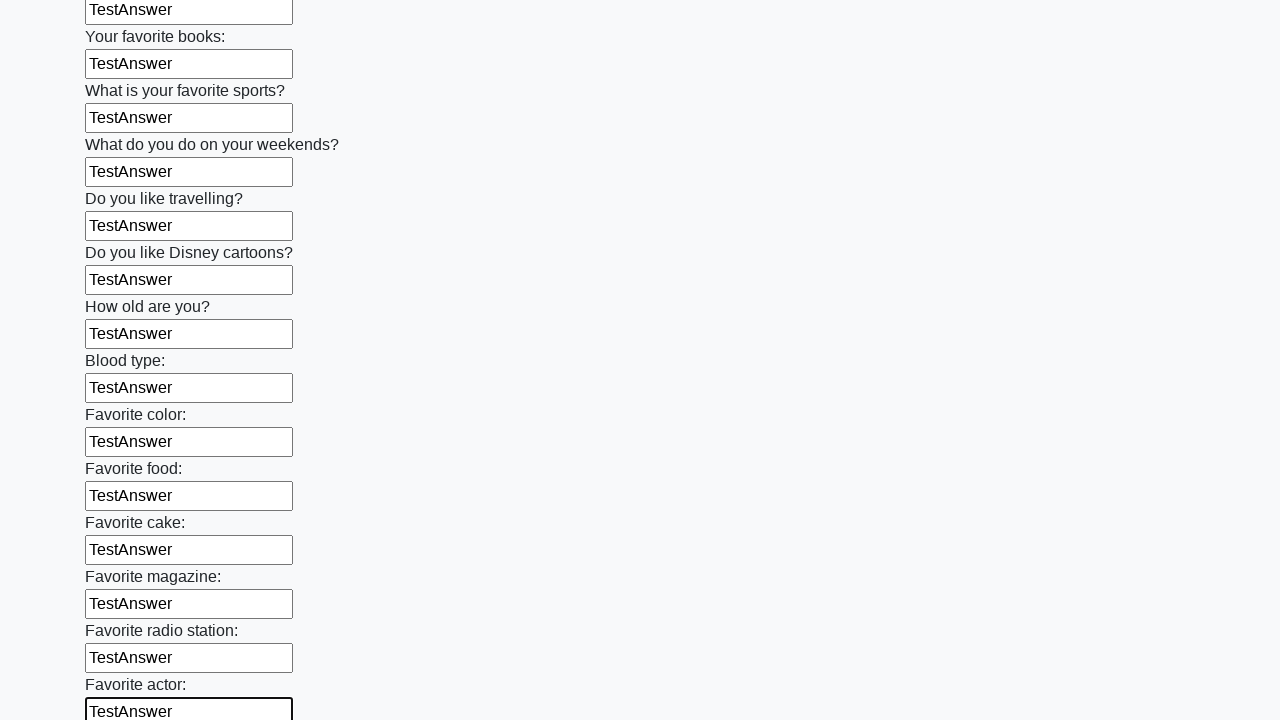

Filled an input field with 'TestAnswer' on input >> nth=25
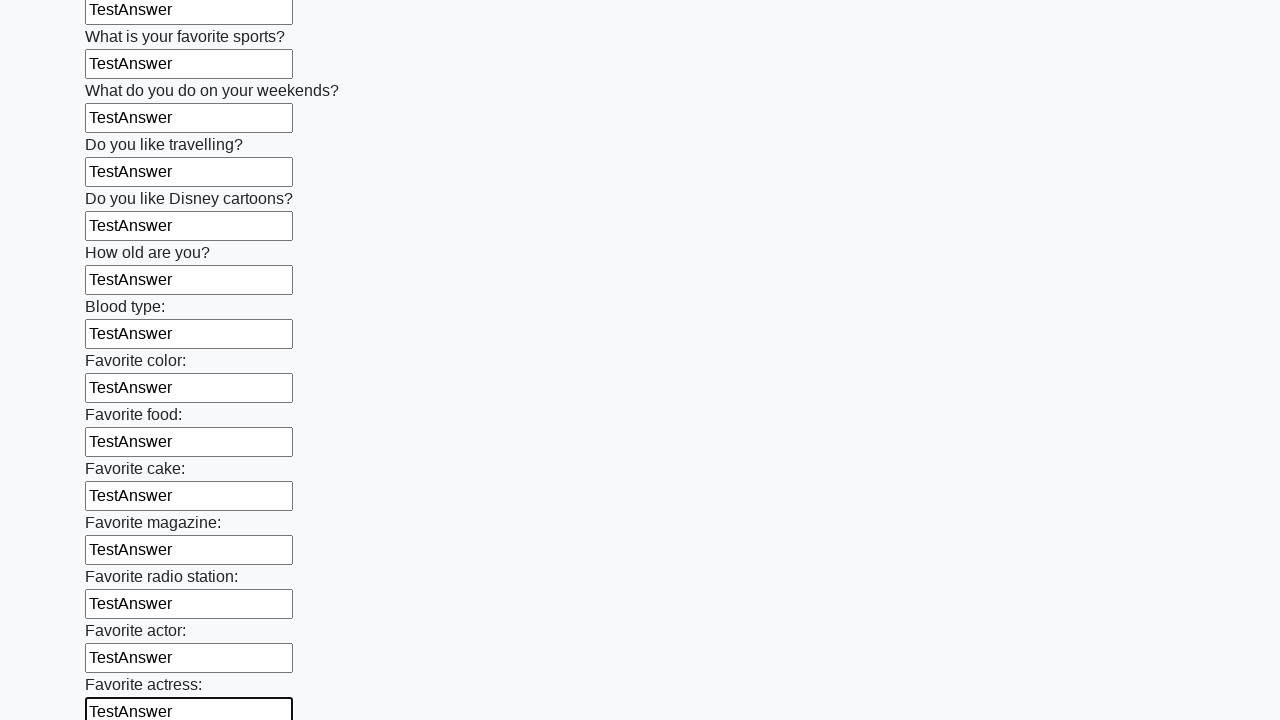

Filled an input field with 'TestAnswer' on input >> nth=26
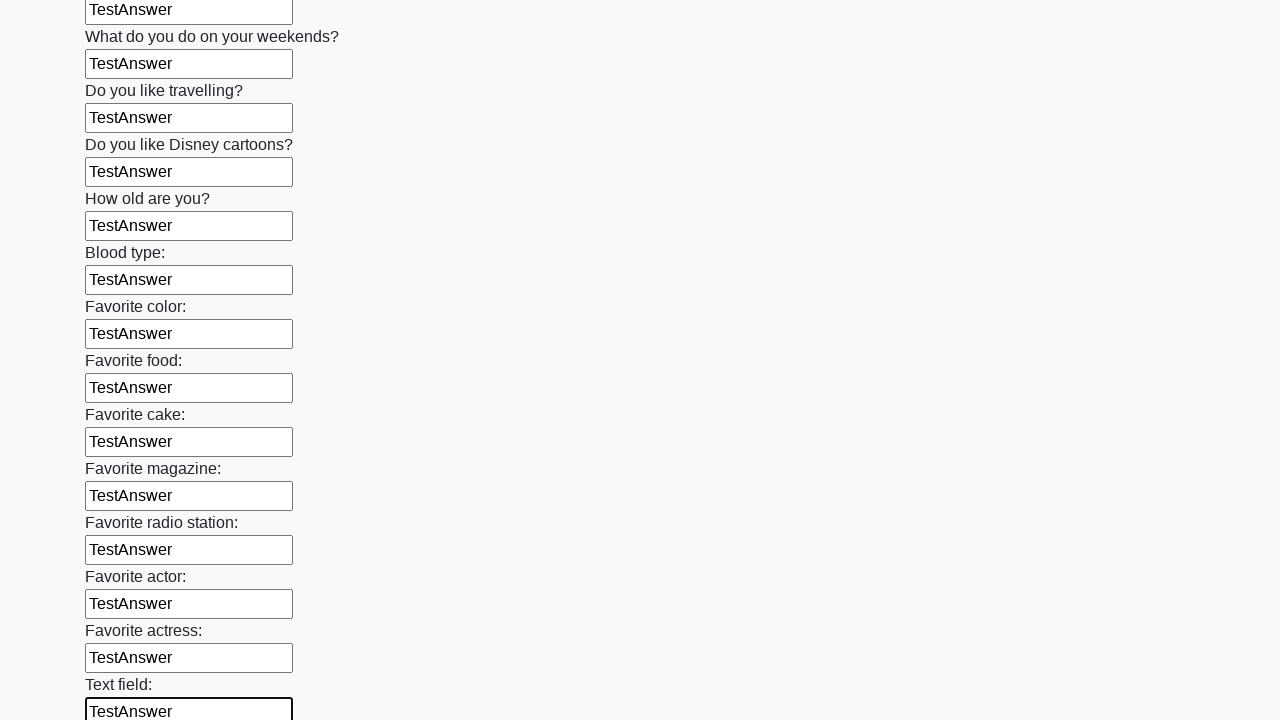

Filled an input field with 'TestAnswer' on input >> nth=27
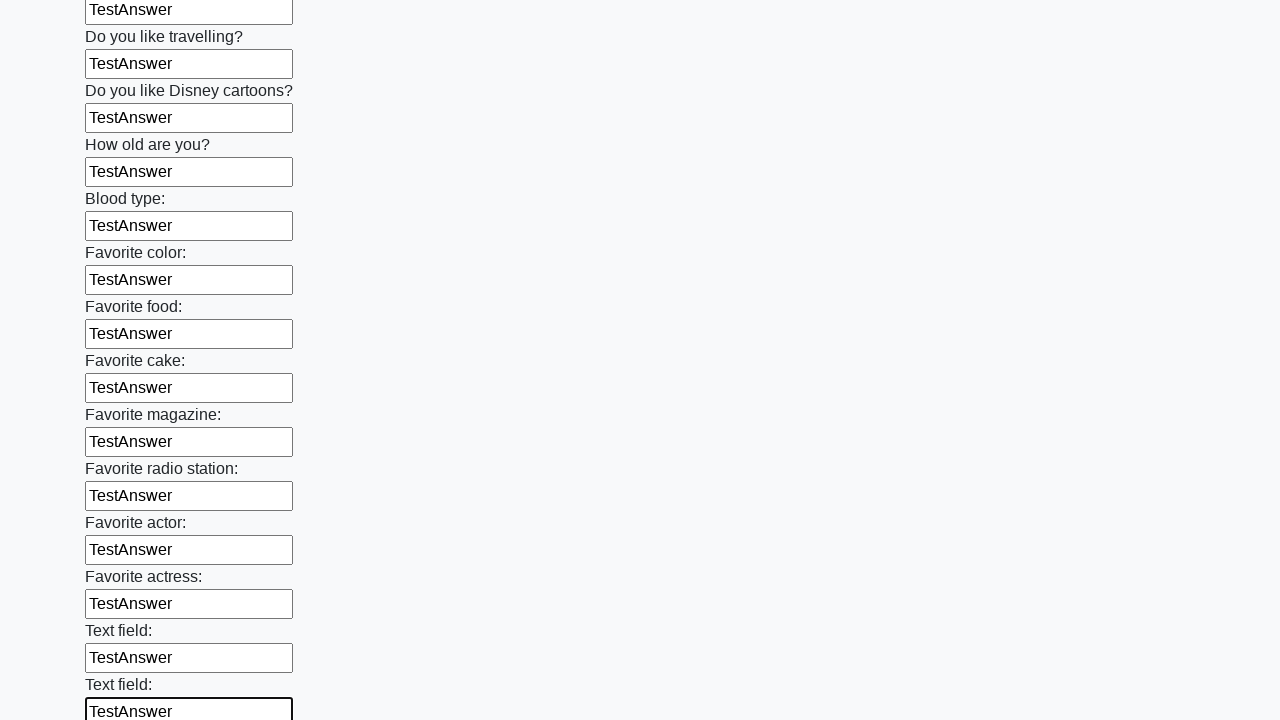

Filled an input field with 'TestAnswer' on input >> nth=28
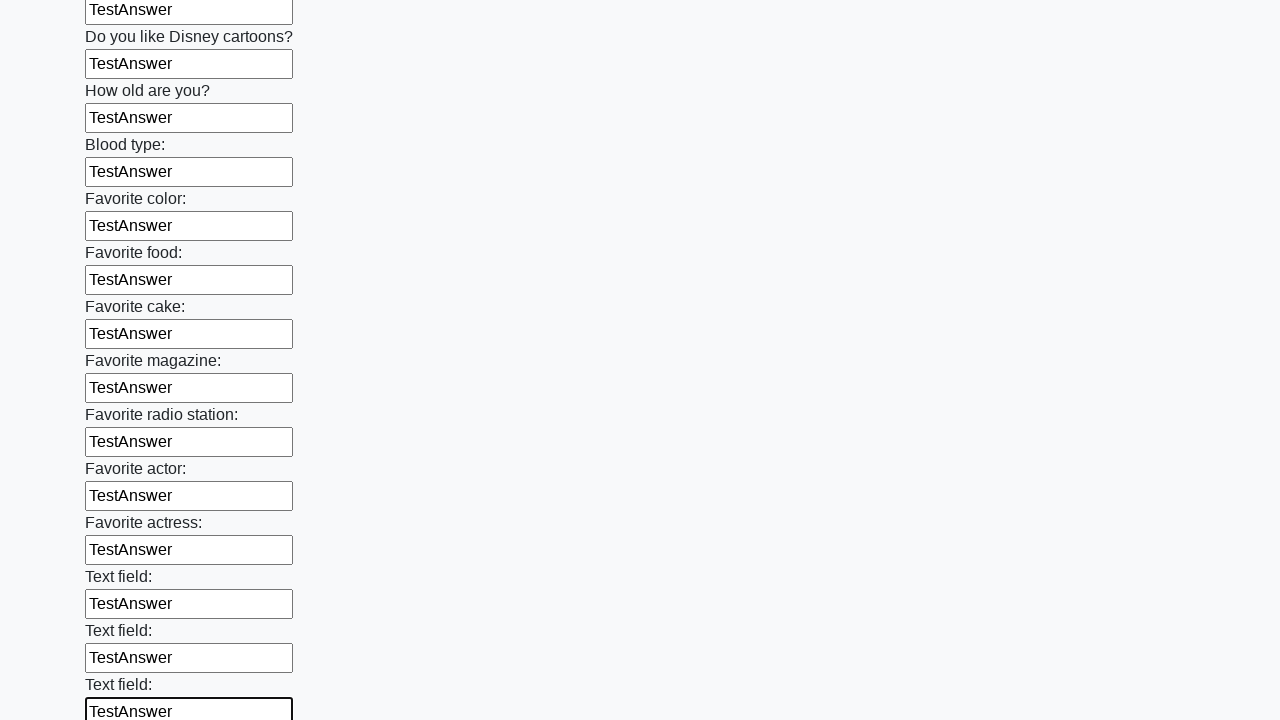

Filled an input field with 'TestAnswer' on input >> nth=29
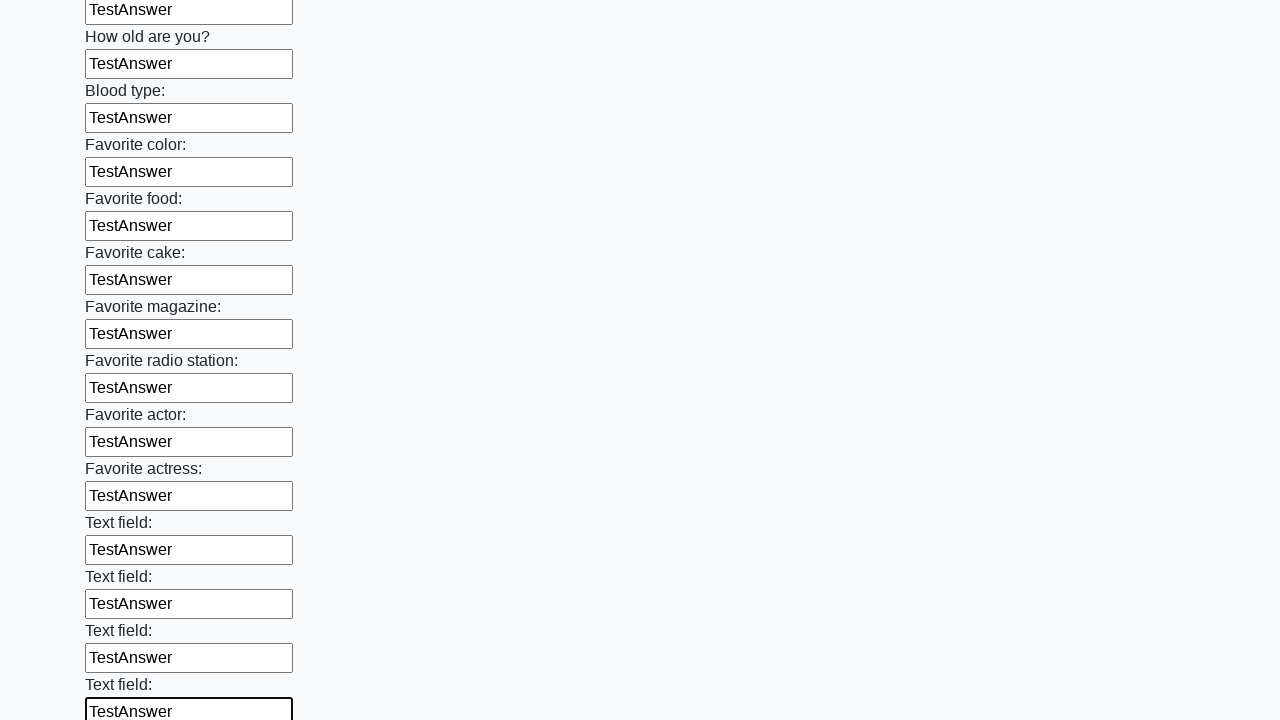

Filled an input field with 'TestAnswer' on input >> nth=30
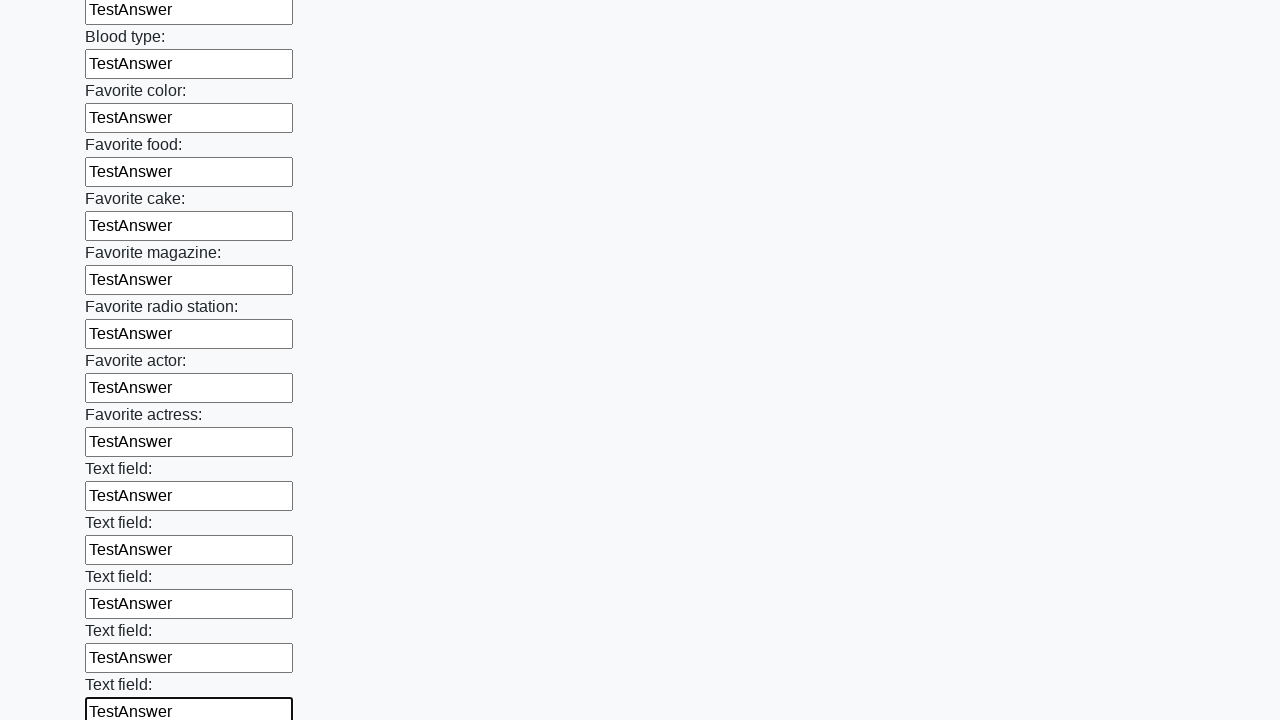

Filled an input field with 'TestAnswer' on input >> nth=31
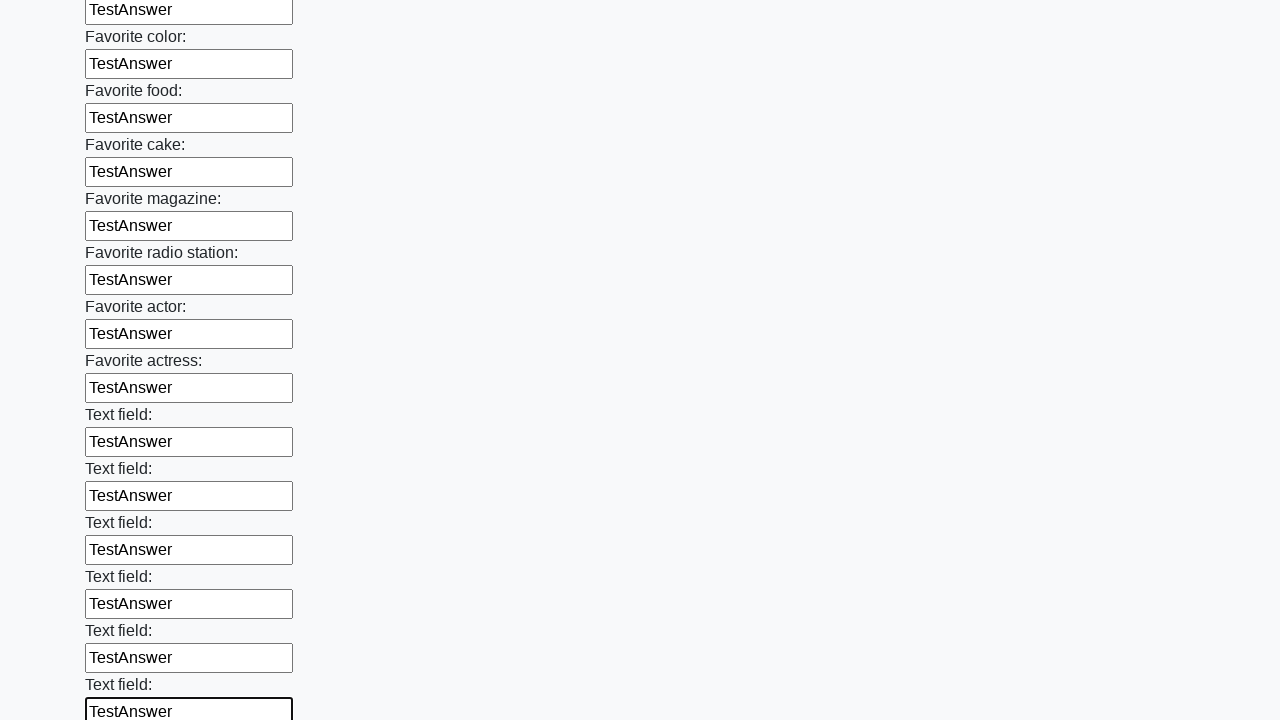

Filled an input field with 'TestAnswer' on input >> nth=32
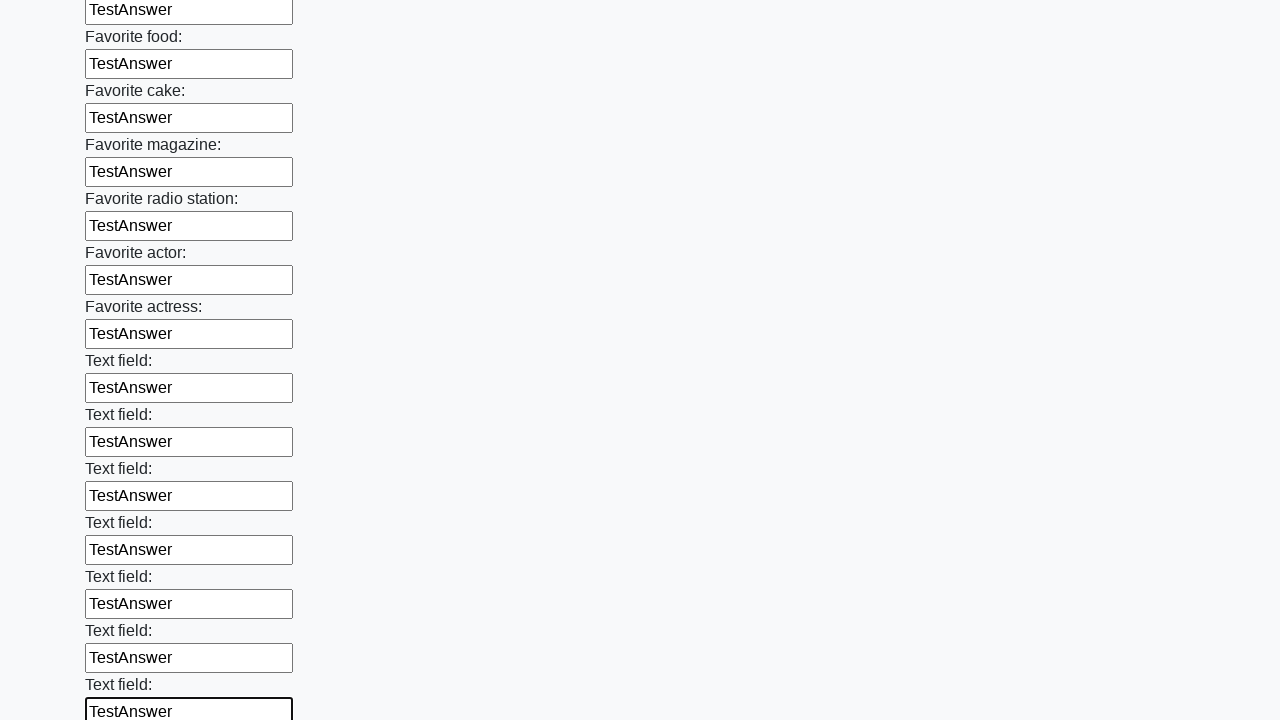

Filled an input field with 'TestAnswer' on input >> nth=33
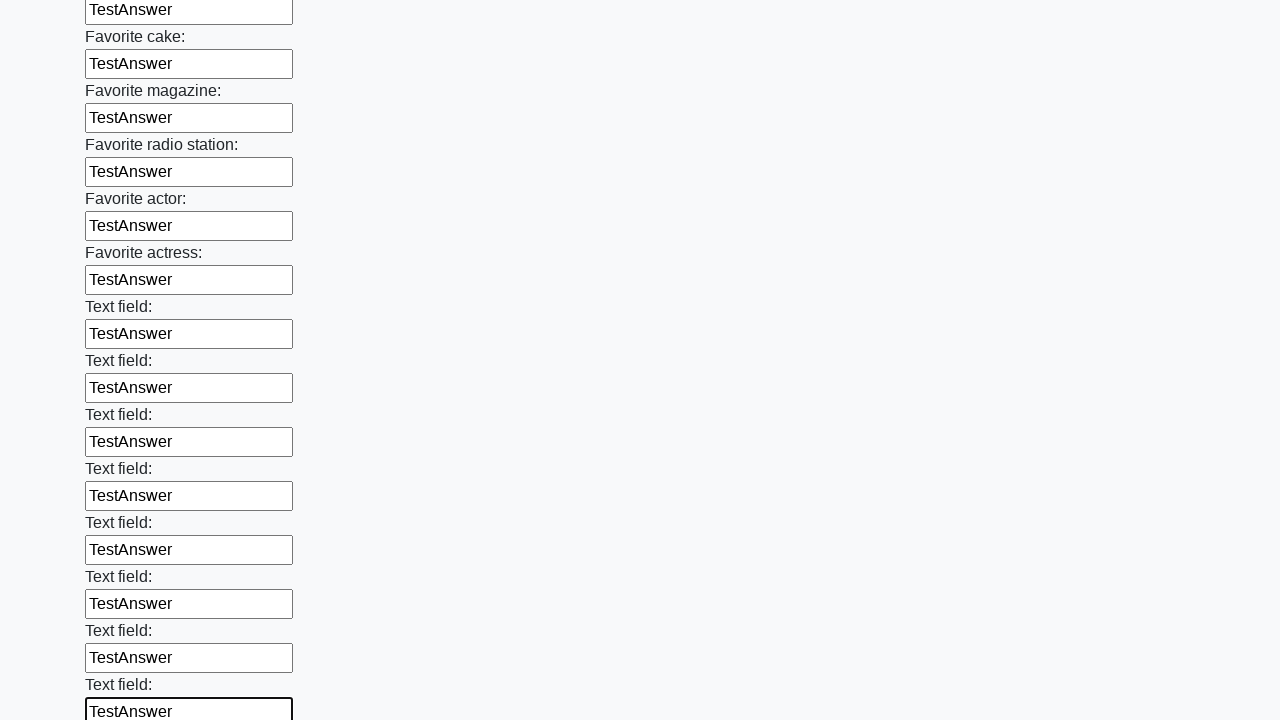

Filled an input field with 'TestAnswer' on input >> nth=34
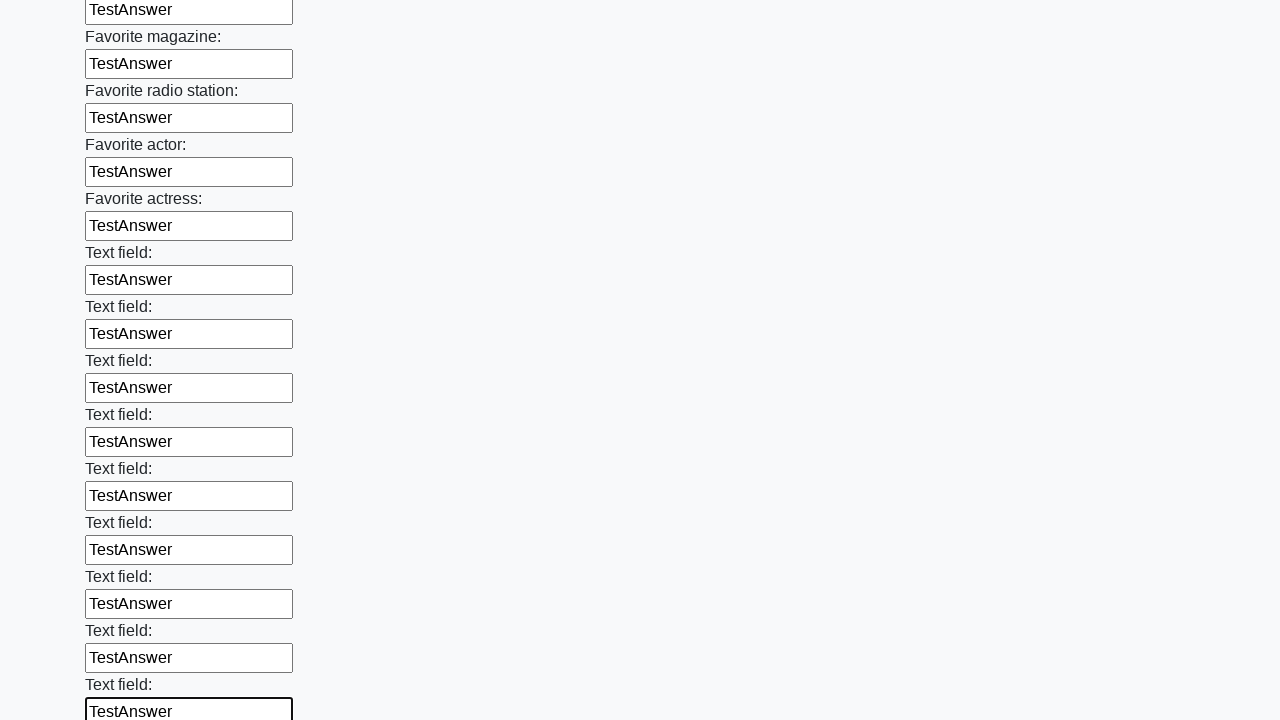

Filled an input field with 'TestAnswer' on input >> nth=35
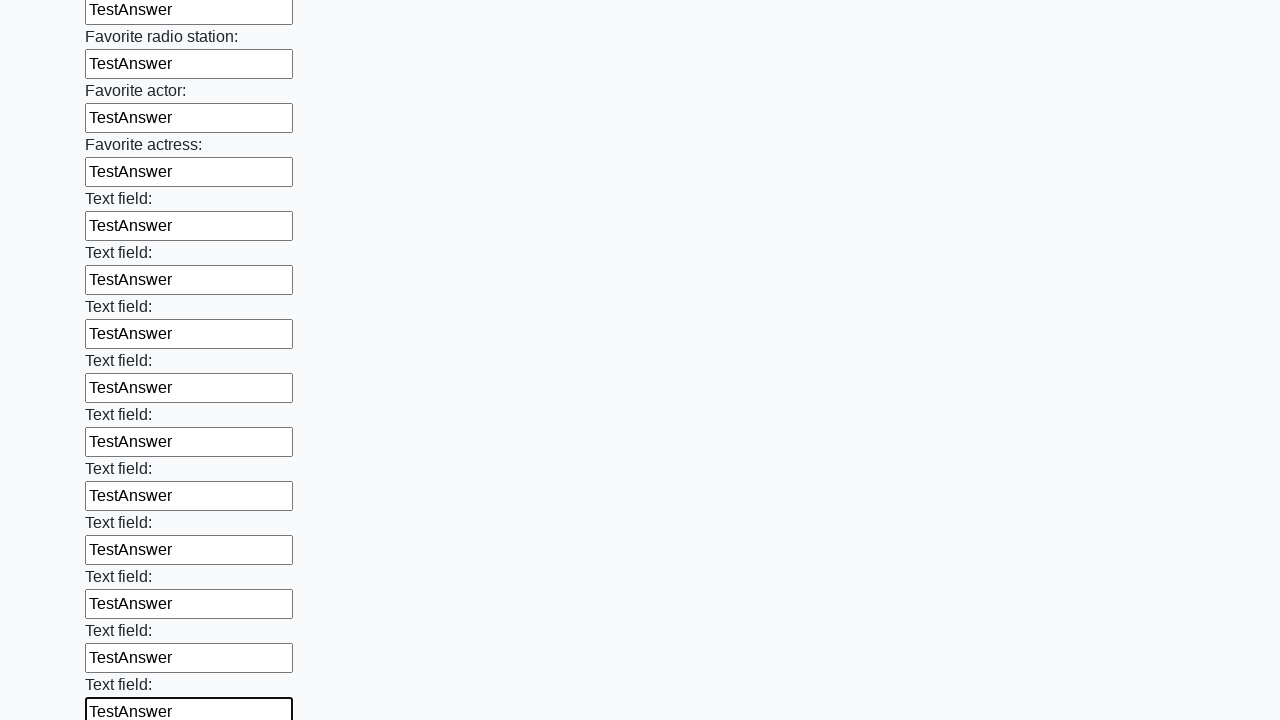

Filled an input field with 'TestAnswer' on input >> nth=36
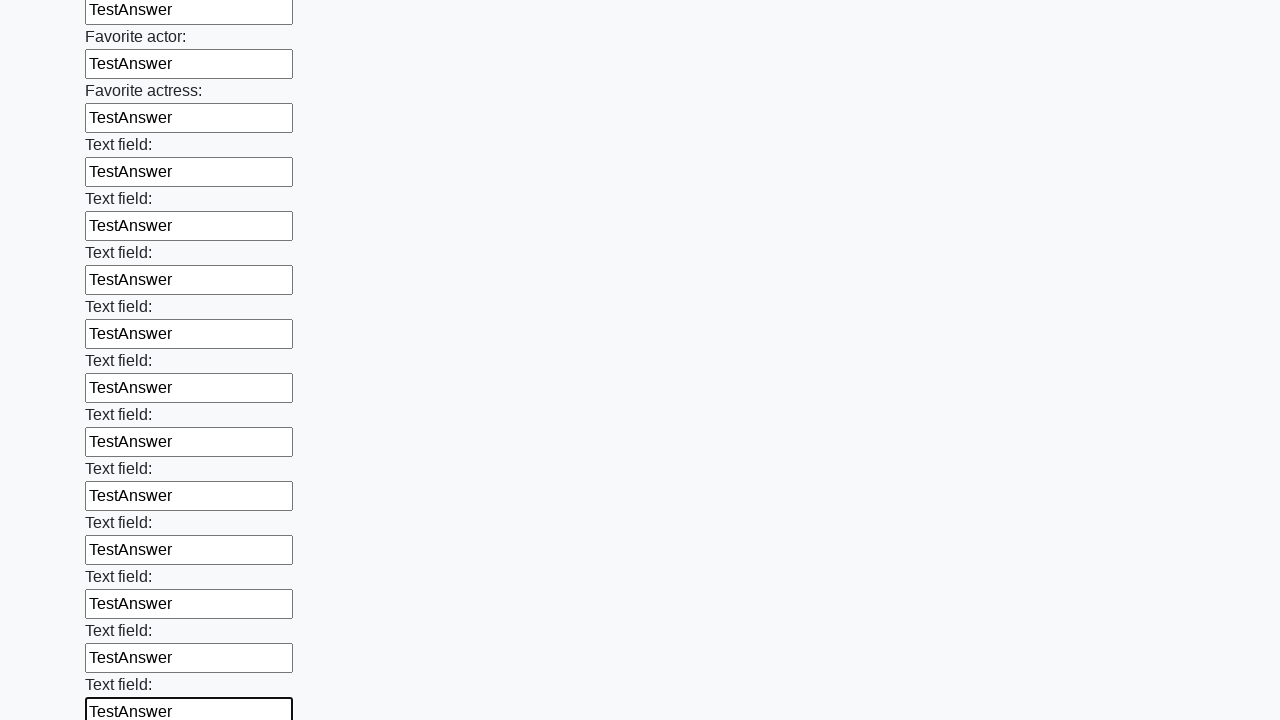

Filled an input field with 'TestAnswer' on input >> nth=37
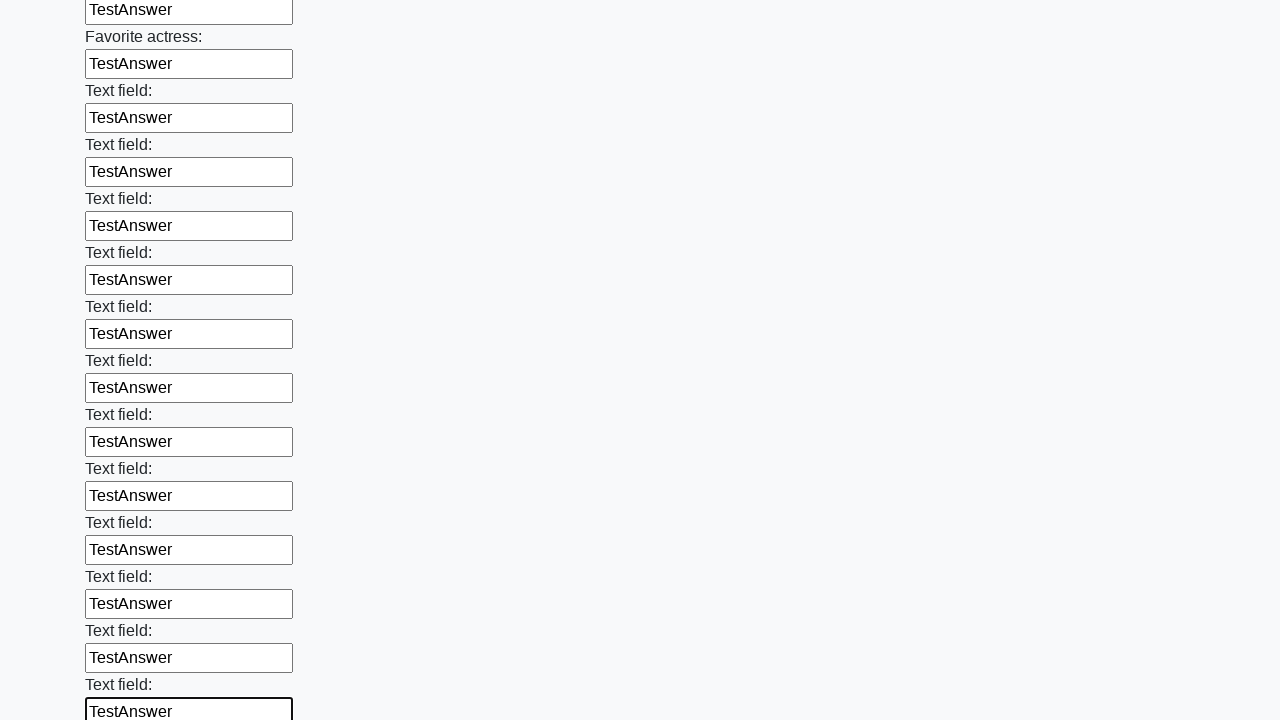

Filled an input field with 'TestAnswer' on input >> nth=38
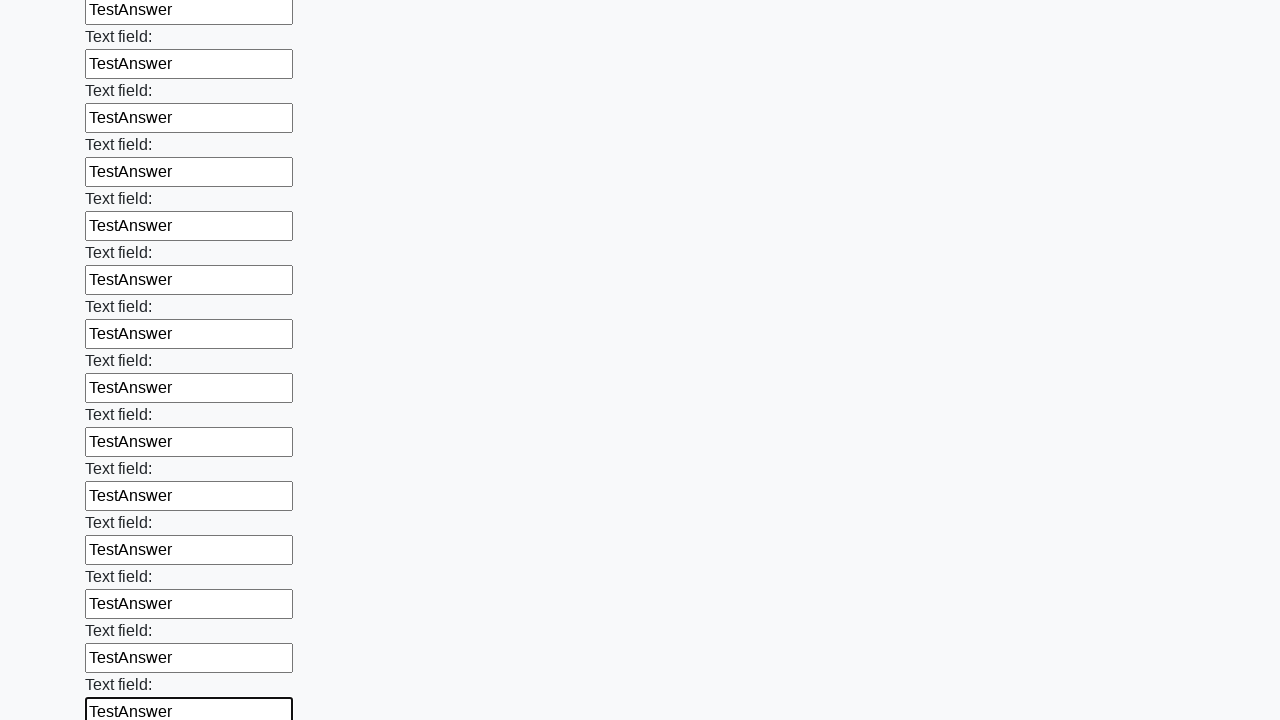

Filled an input field with 'TestAnswer' on input >> nth=39
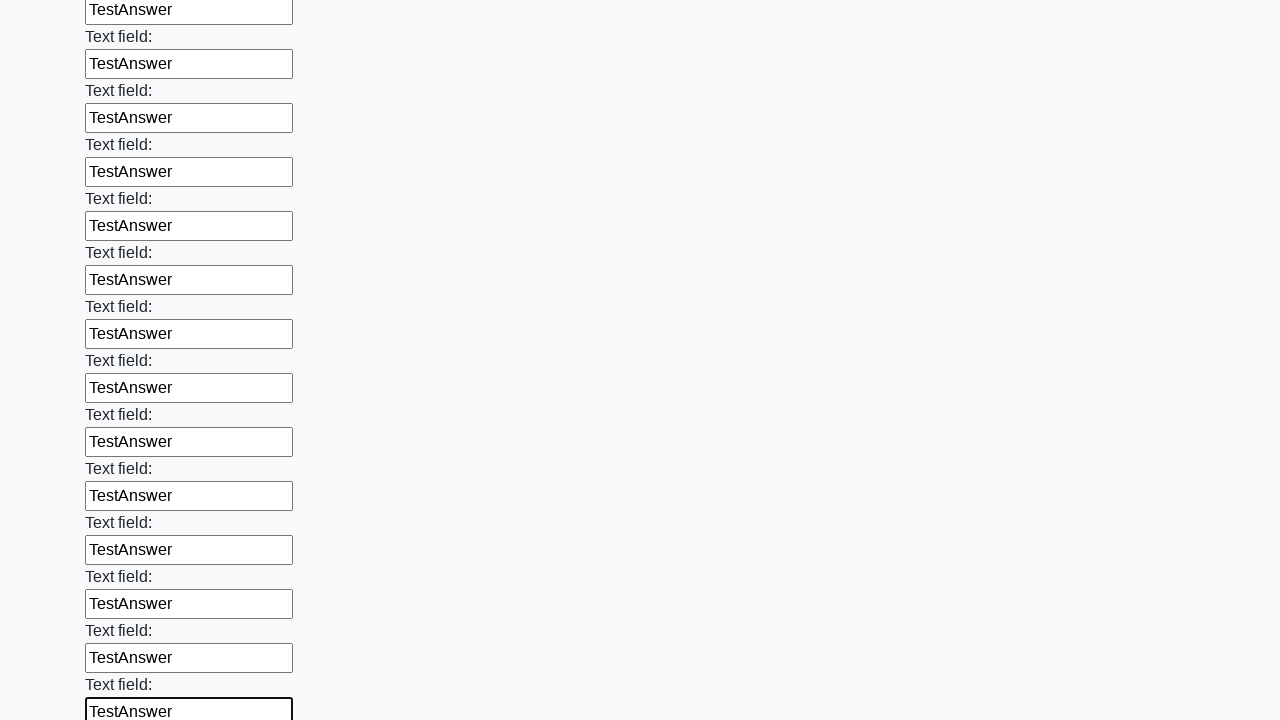

Filled an input field with 'TestAnswer' on input >> nth=40
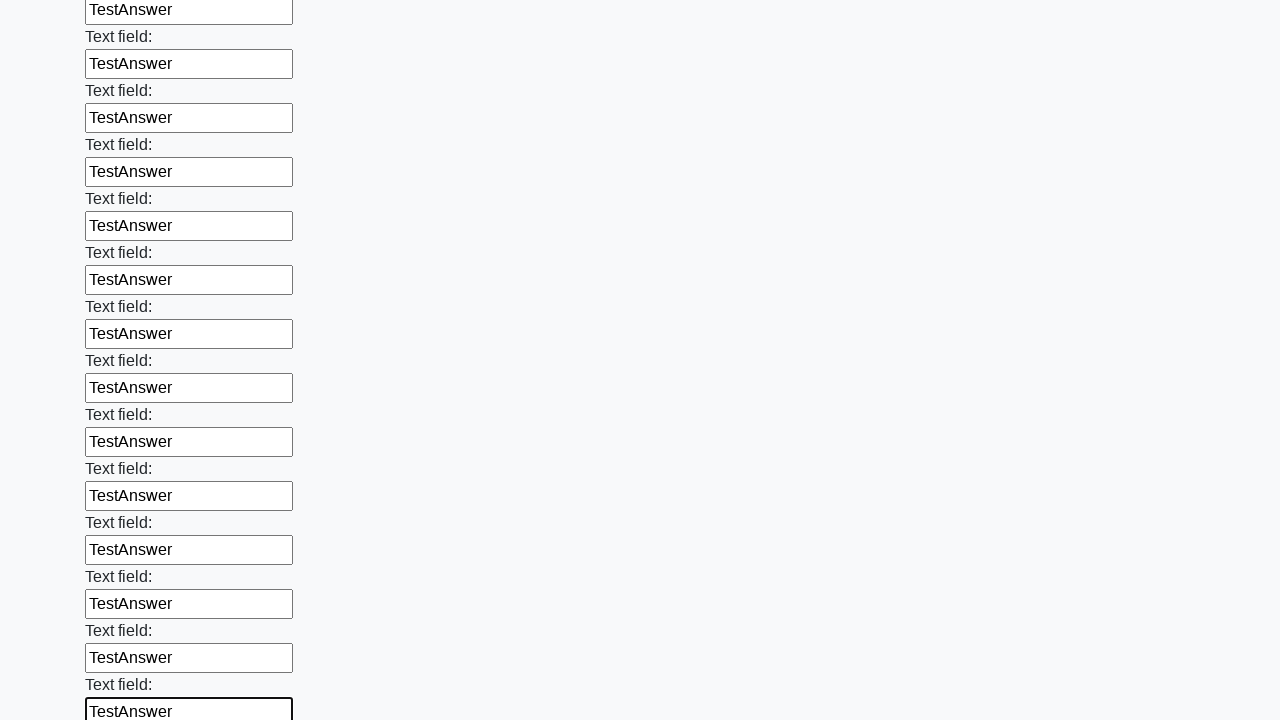

Filled an input field with 'TestAnswer' on input >> nth=41
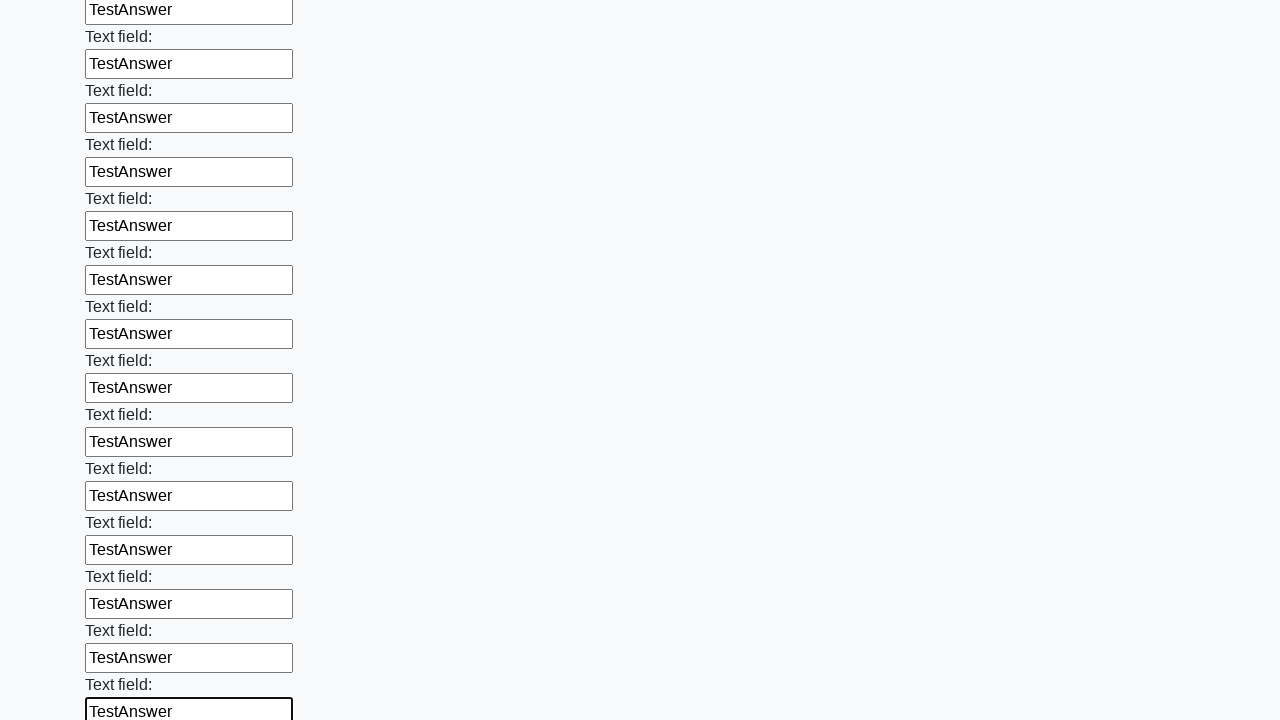

Filled an input field with 'TestAnswer' on input >> nth=42
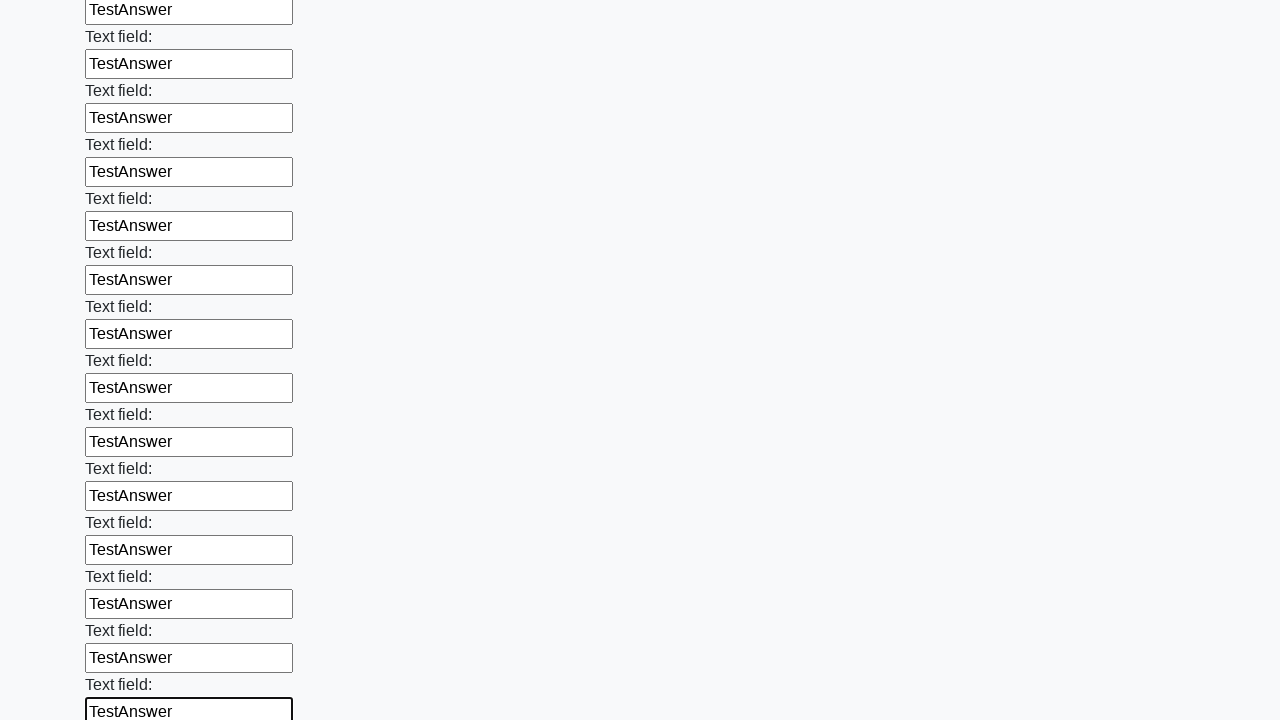

Filled an input field with 'TestAnswer' on input >> nth=43
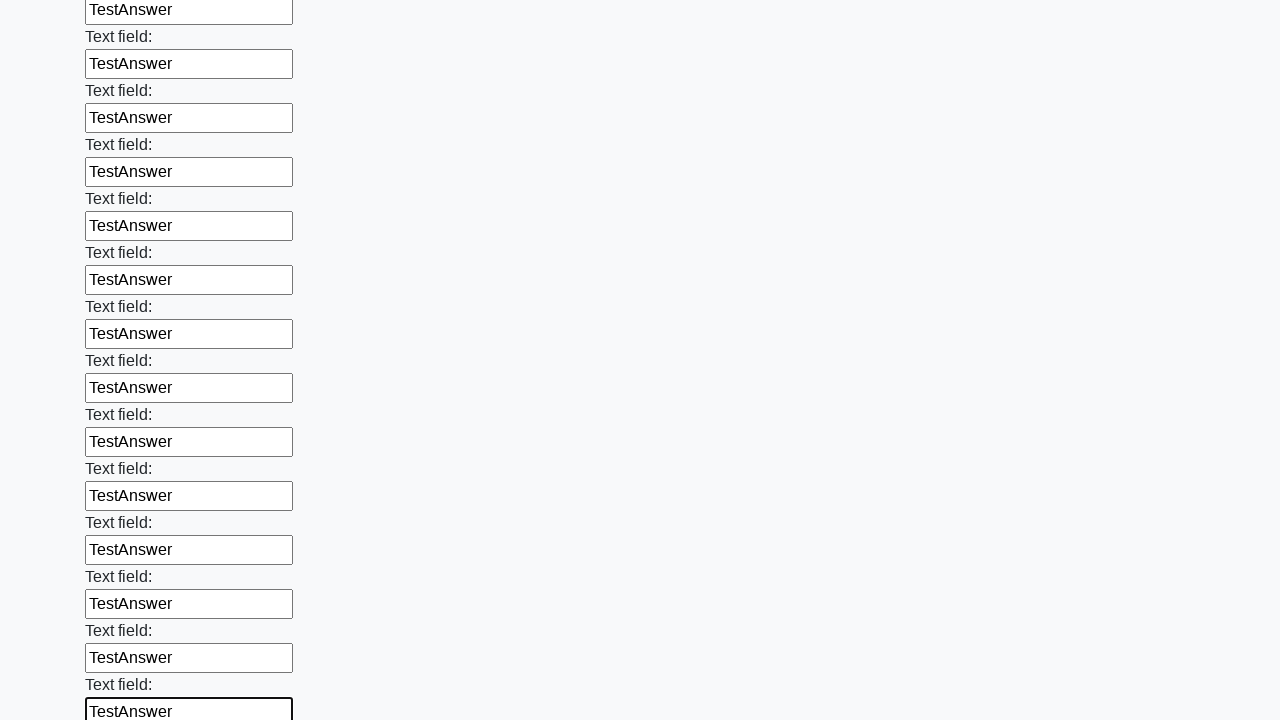

Filled an input field with 'TestAnswer' on input >> nth=44
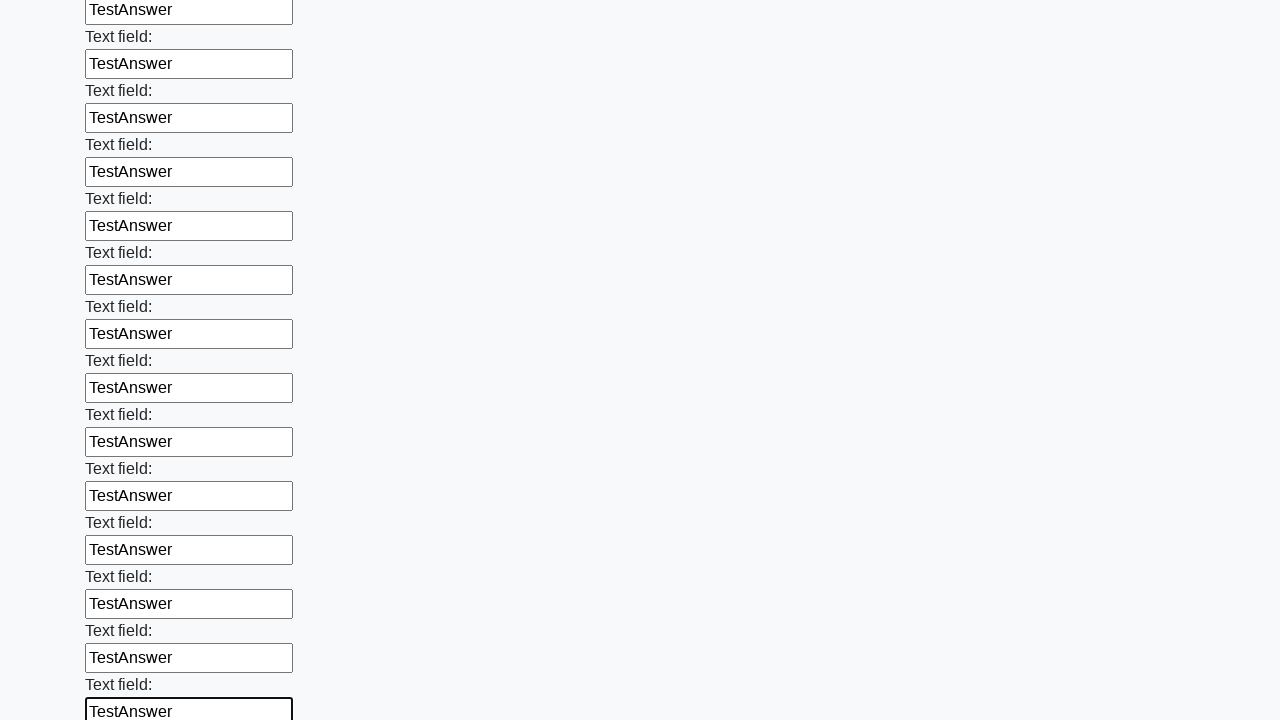

Filled an input field with 'TestAnswer' on input >> nth=45
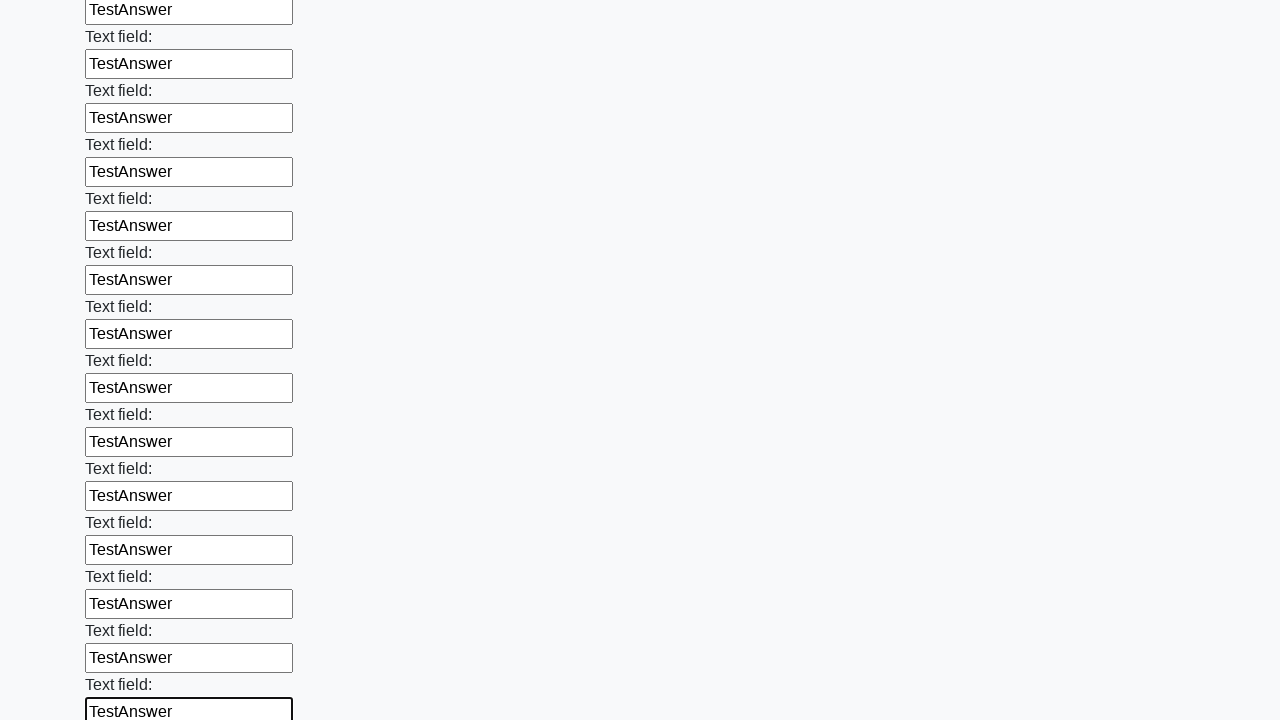

Filled an input field with 'TestAnswer' on input >> nth=46
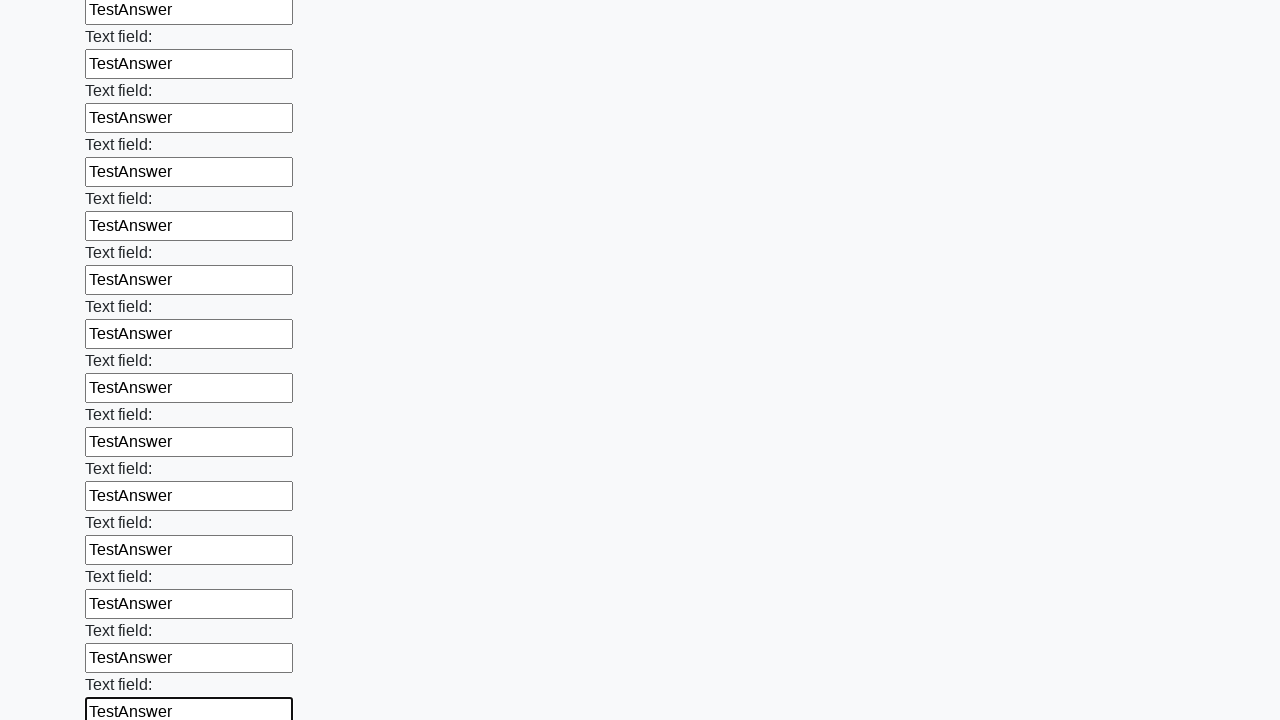

Filled an input field with 'TestAnswer' on input >> nth=47
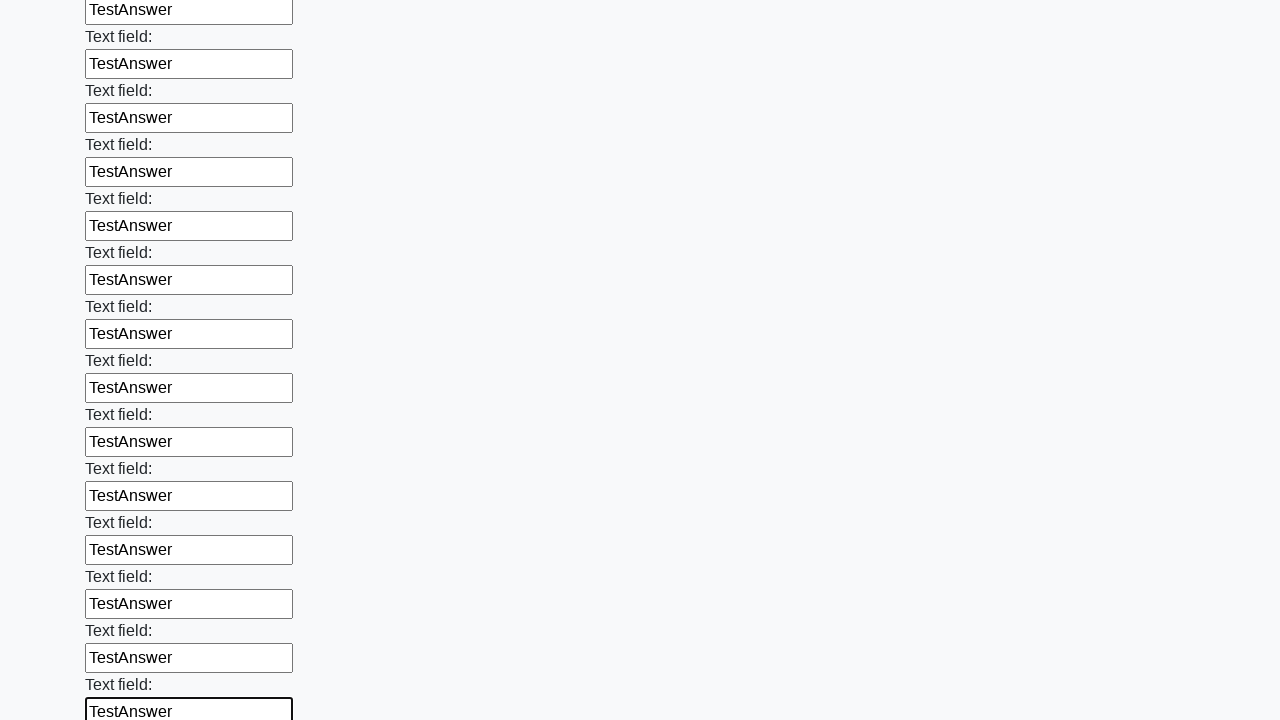

Filled an input field with 'TestAnswer' on input >> nth=48
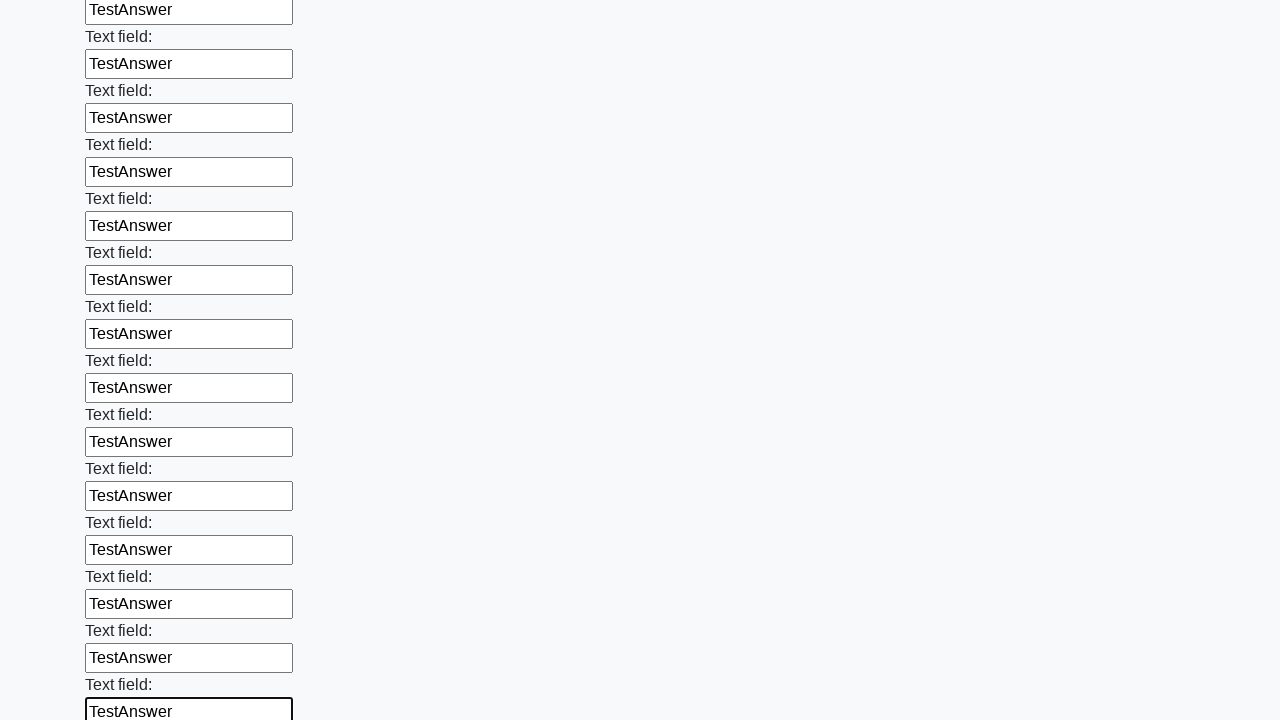

Filled an input field with 'TestAnswer' on input >> nth=49
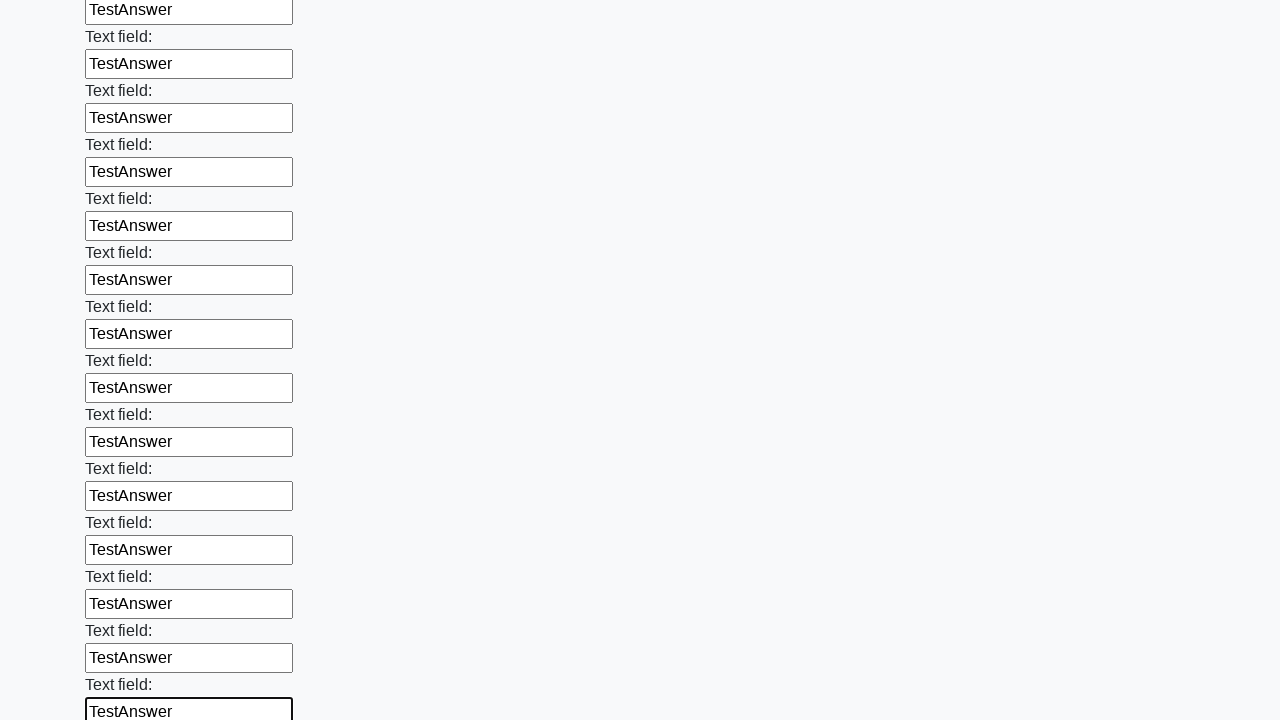

Filled an input field with 'TestAnswer' on input >> nth=50
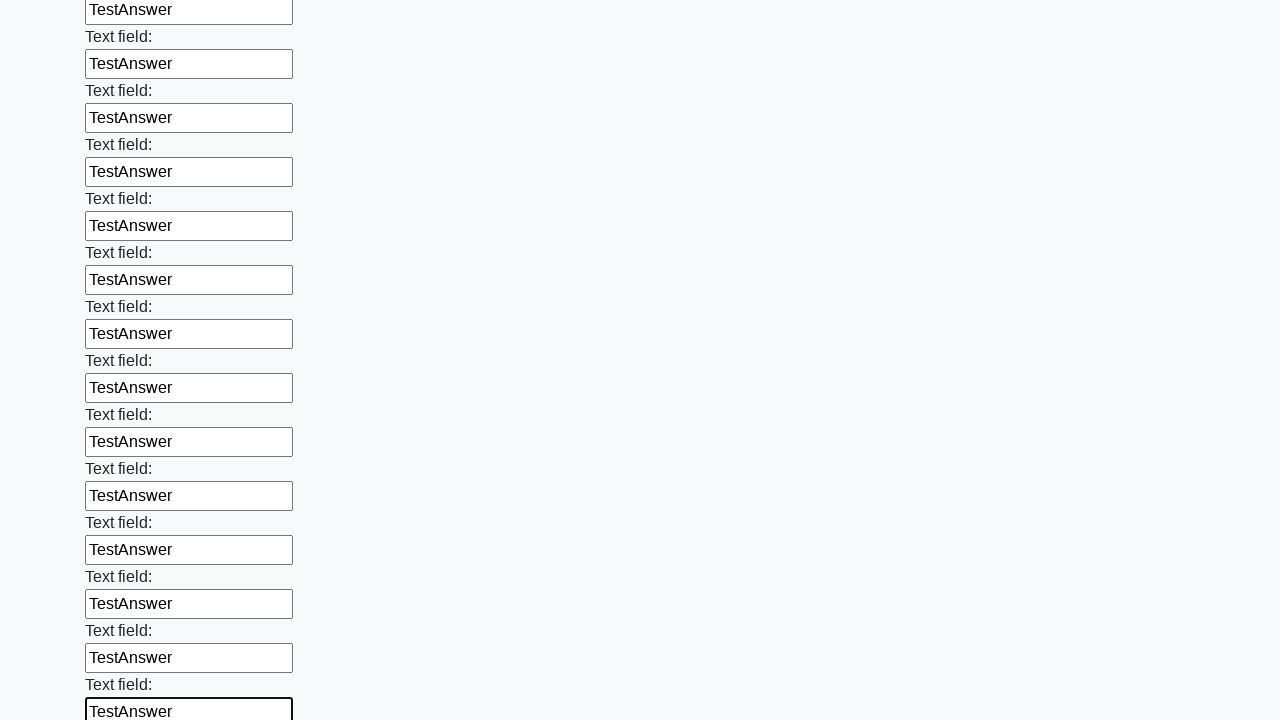

Filled an input field with 'TestAnswer' on input >> nth=51
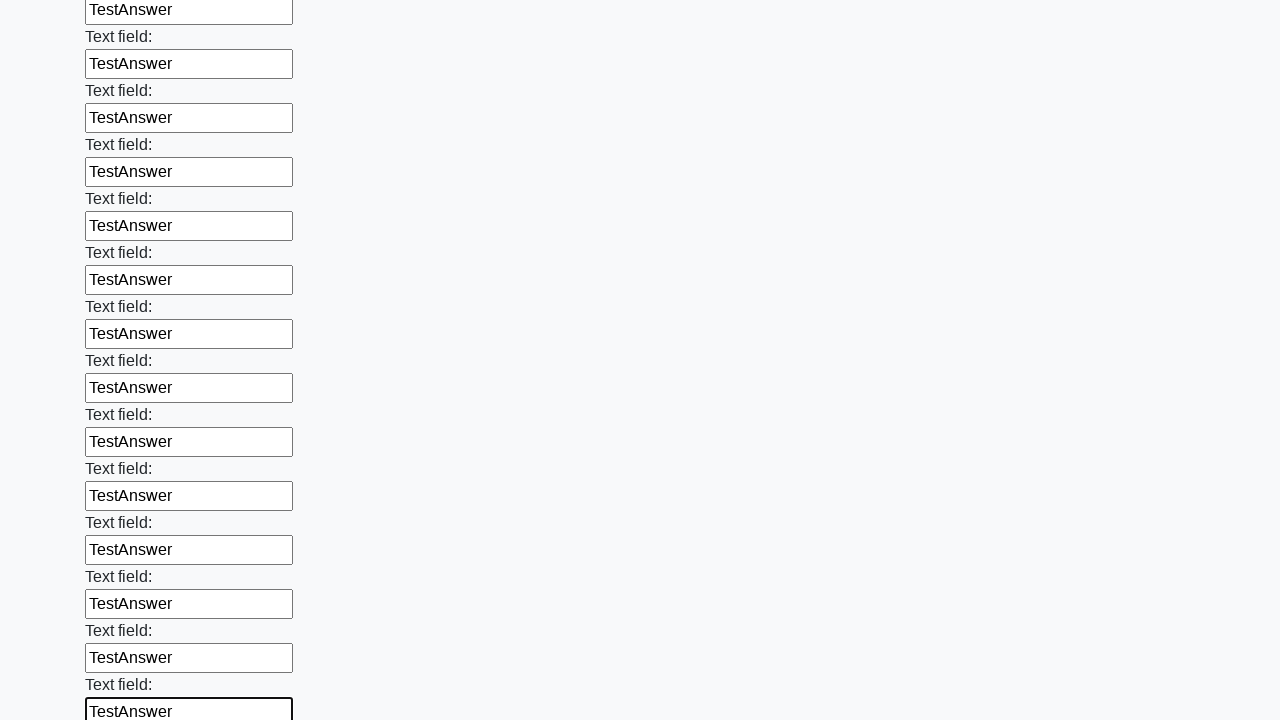

Filled an input field with 'TestAnswer' on input >> nth=52
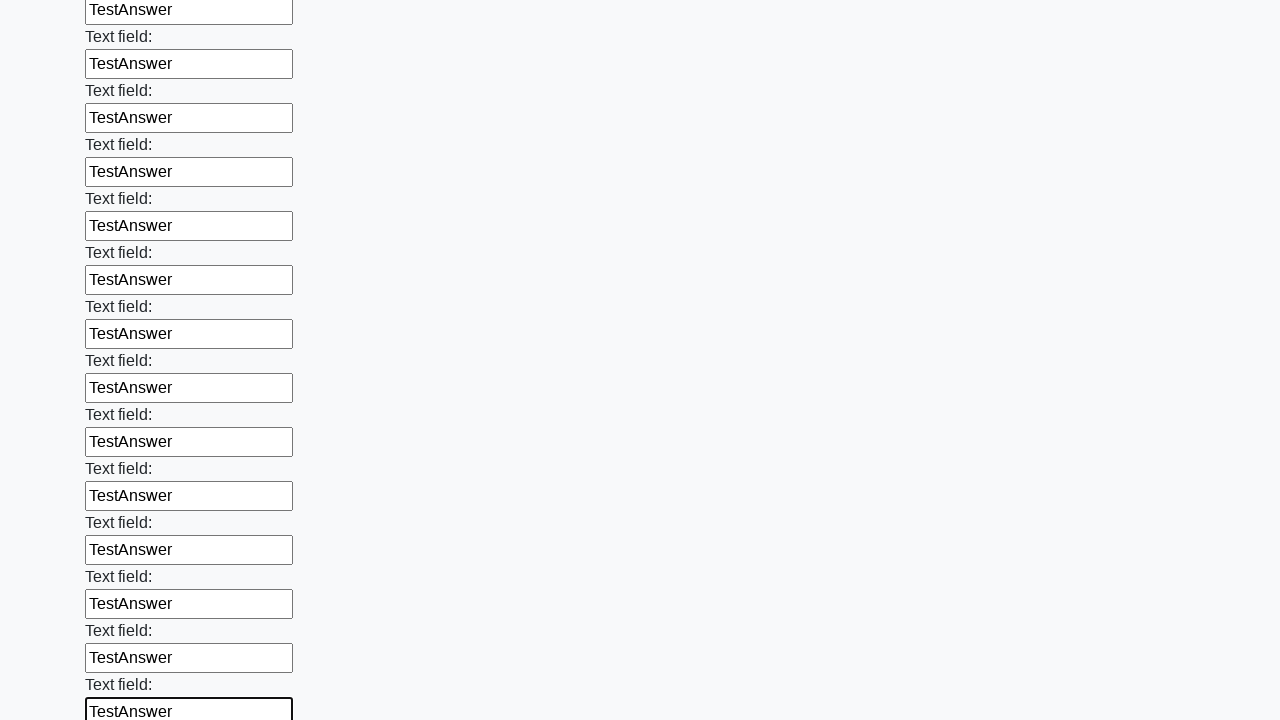

Filled an input field with 'TestAnswer' on input >> nth=53
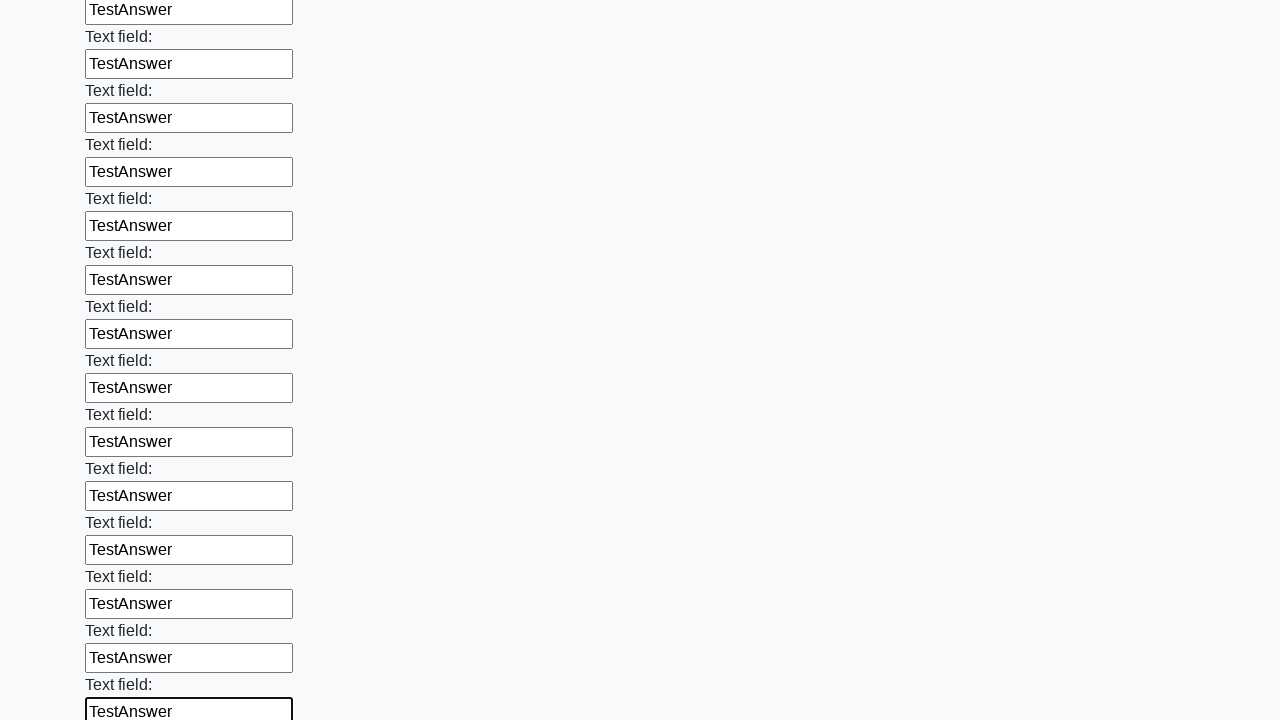

Filled an input field with 'TestAnswer' on input >> nth=54
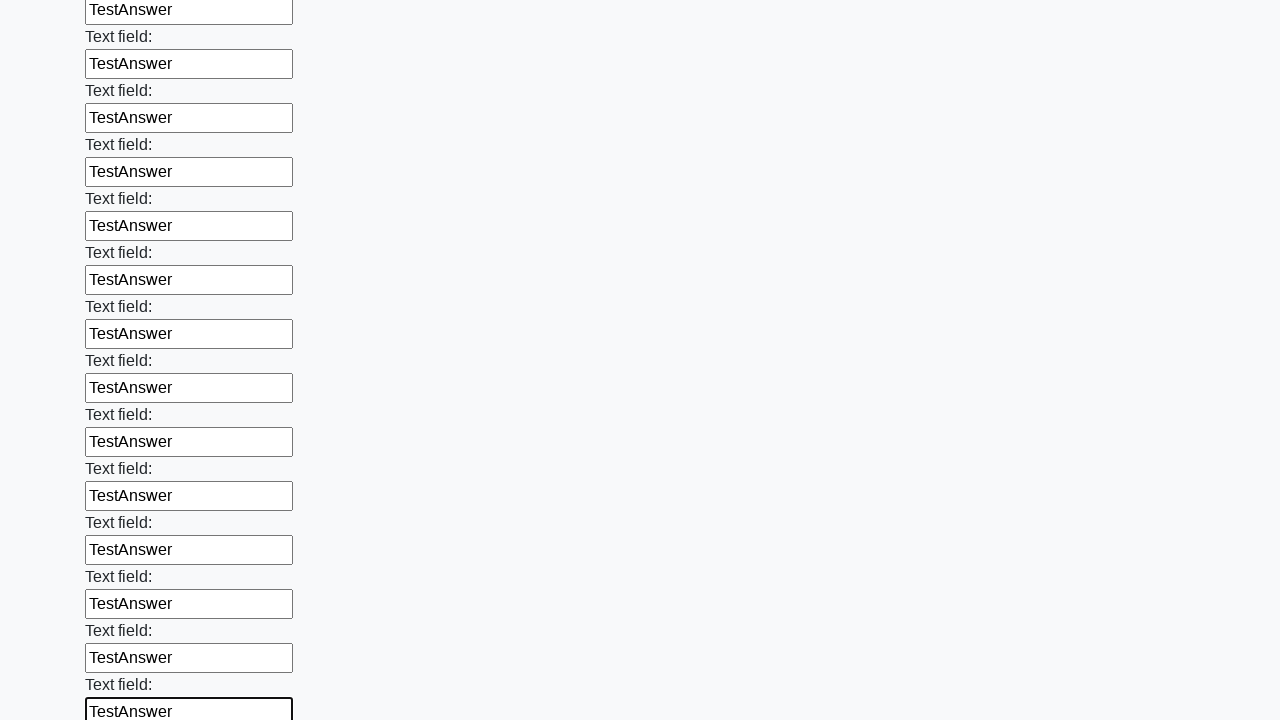

Filled an input field with 'TestAnswer' on input >> nth=55
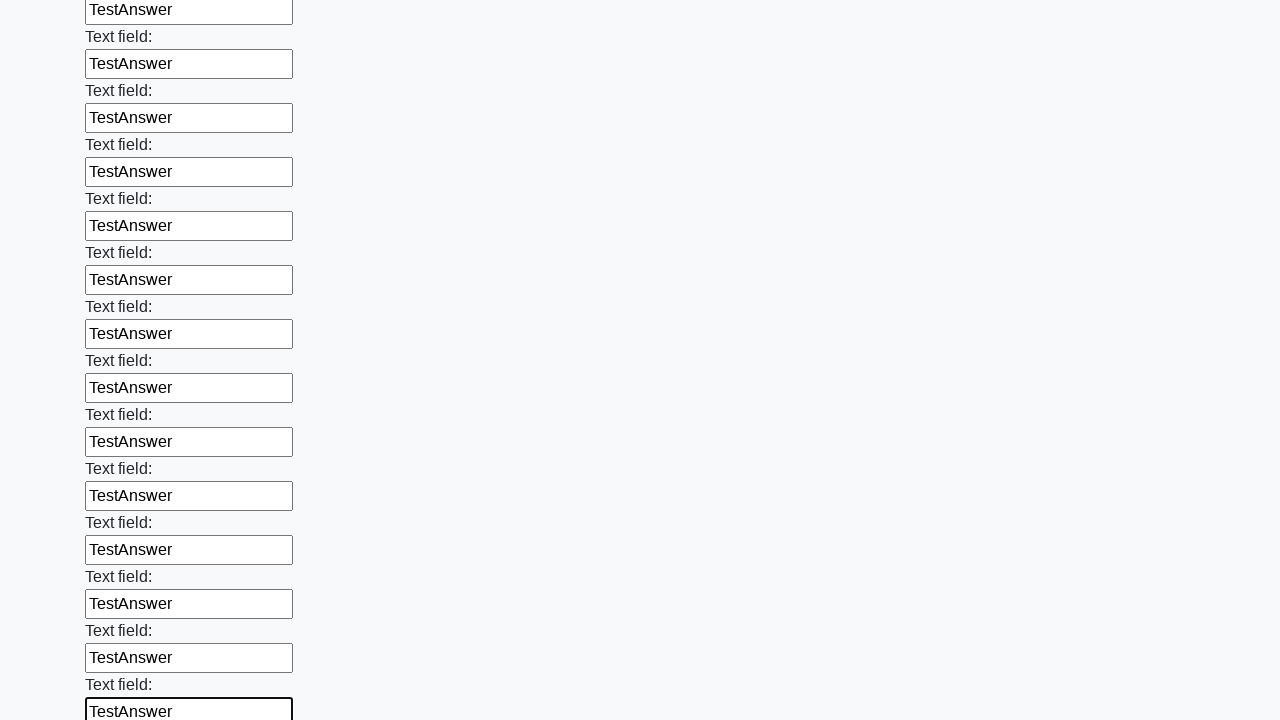

Filled an input field with 'TestAnswer' on input >> nth=56
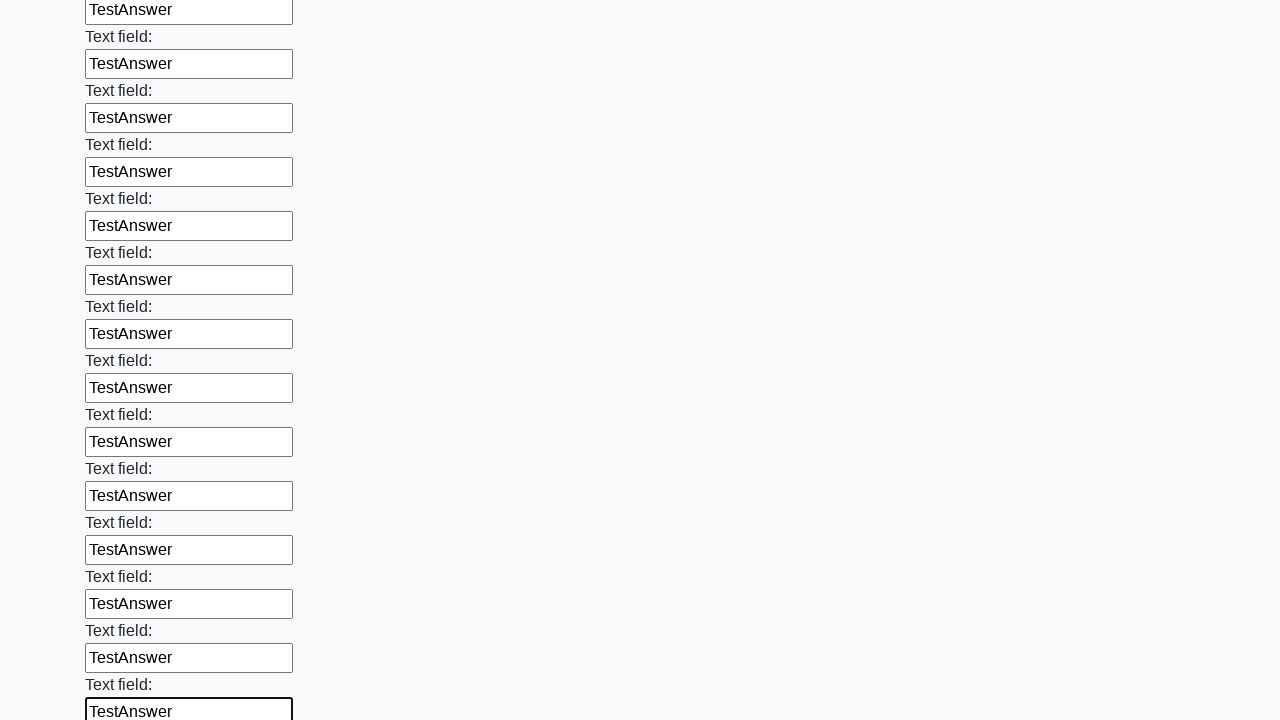

Filled an input field with 'TestAnswer' on input >> nth=57
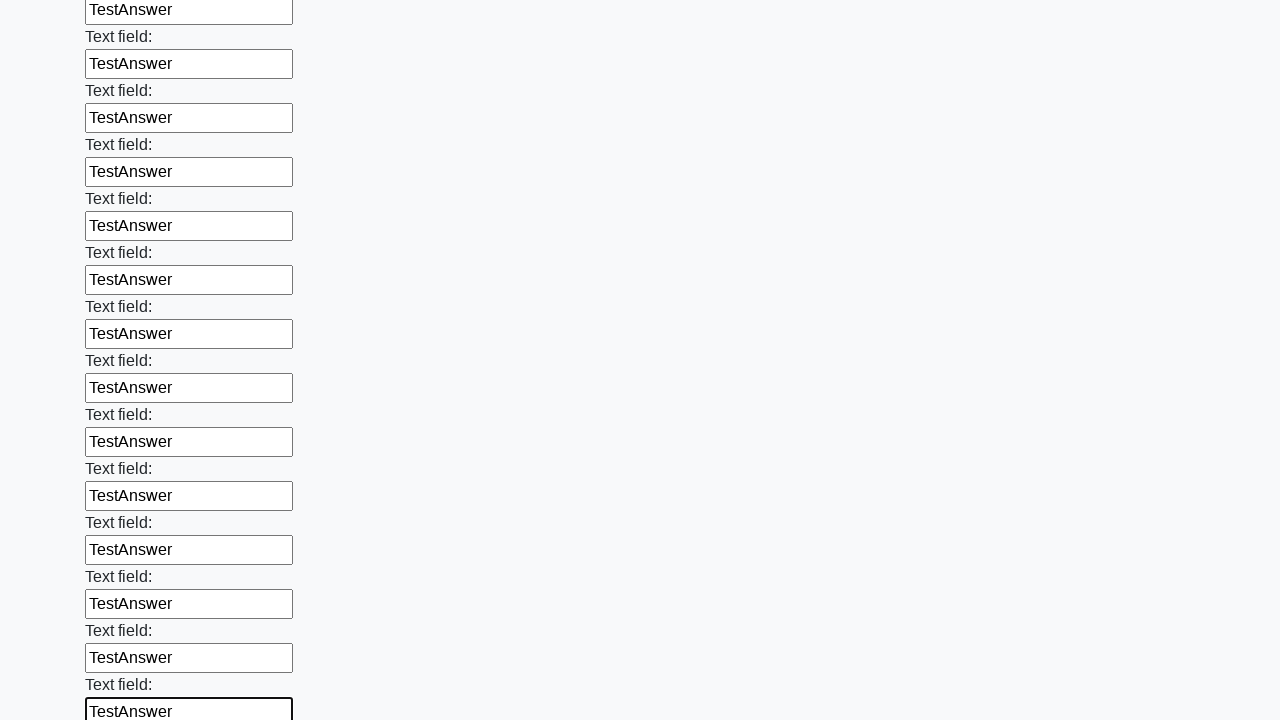

Filled an input field with 'TestAnswer' on input >> nth=58
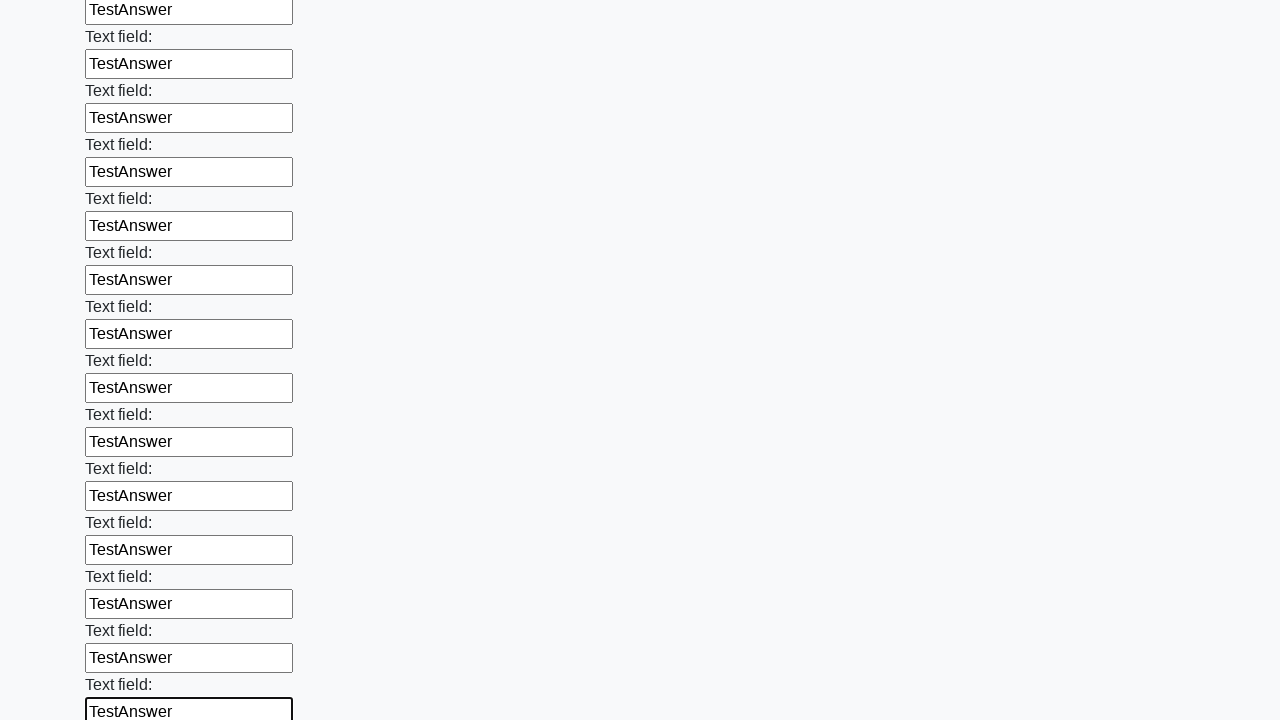

Filled an input field with 'TestAnswer' on input >> nth=59
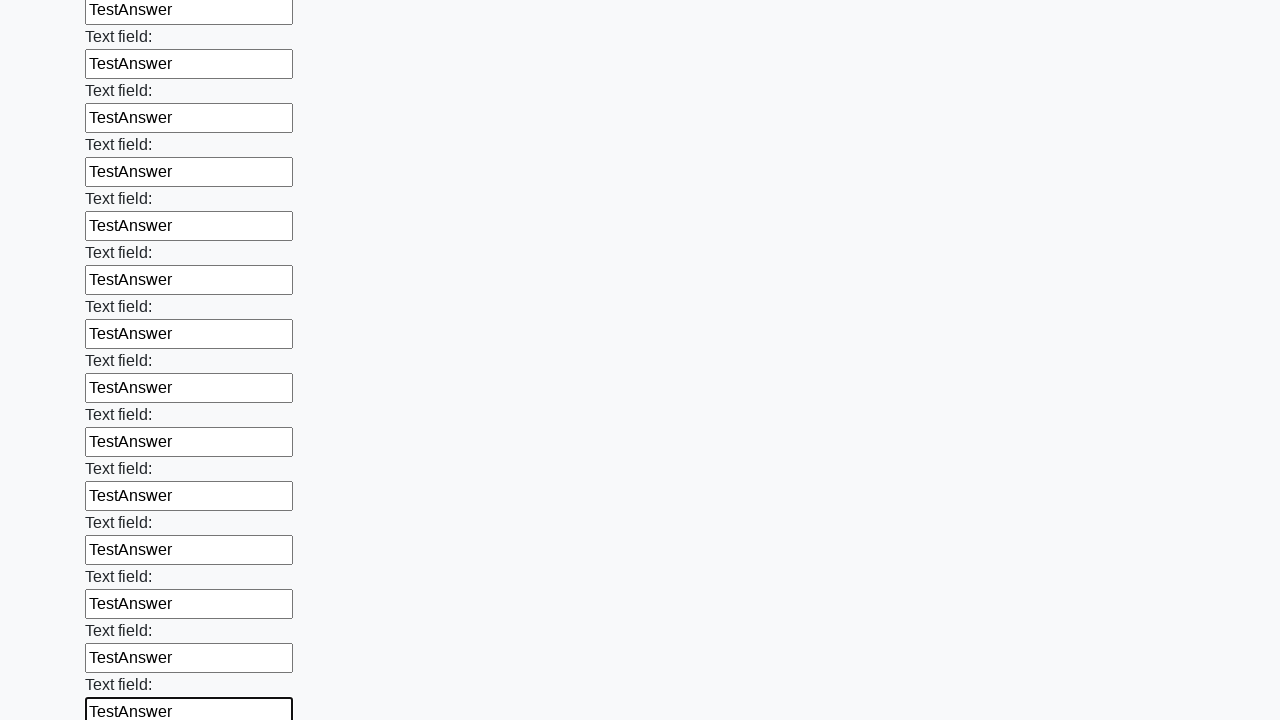

Filled an input field with 'TestAnswer' on input >> nth=60
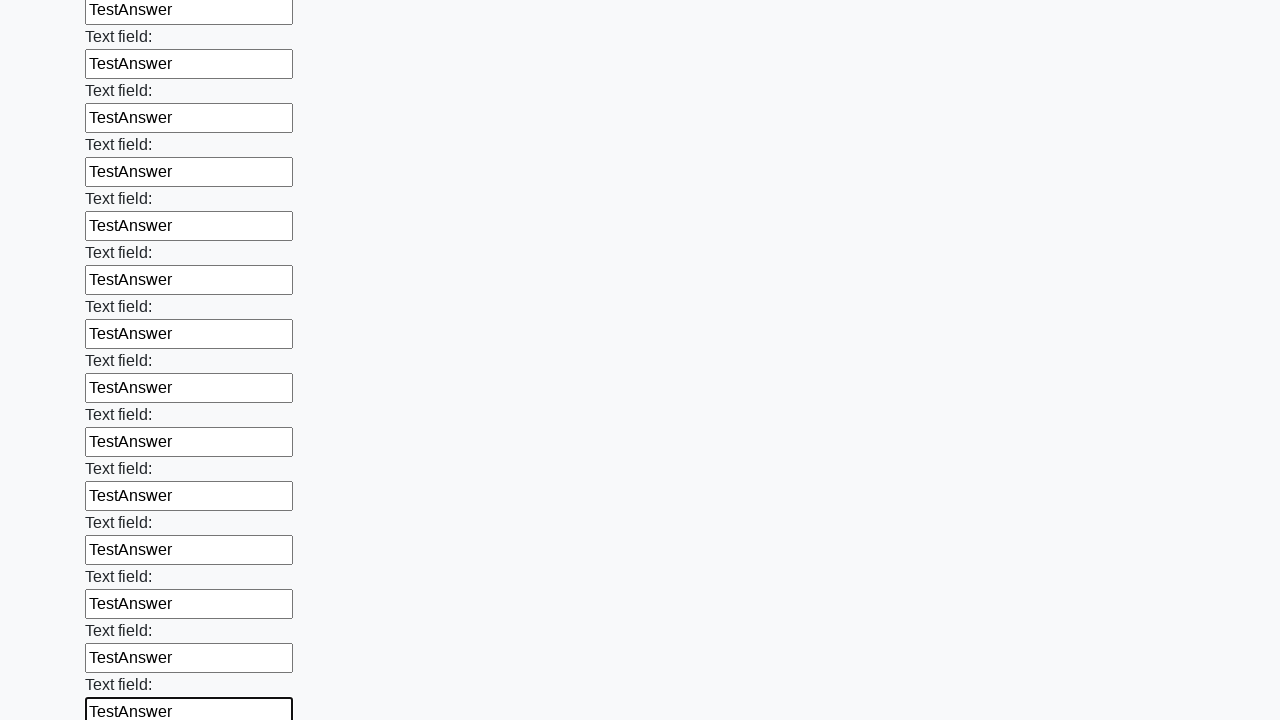

Filled an input field with 'TestAnswer' on input >> nth=61
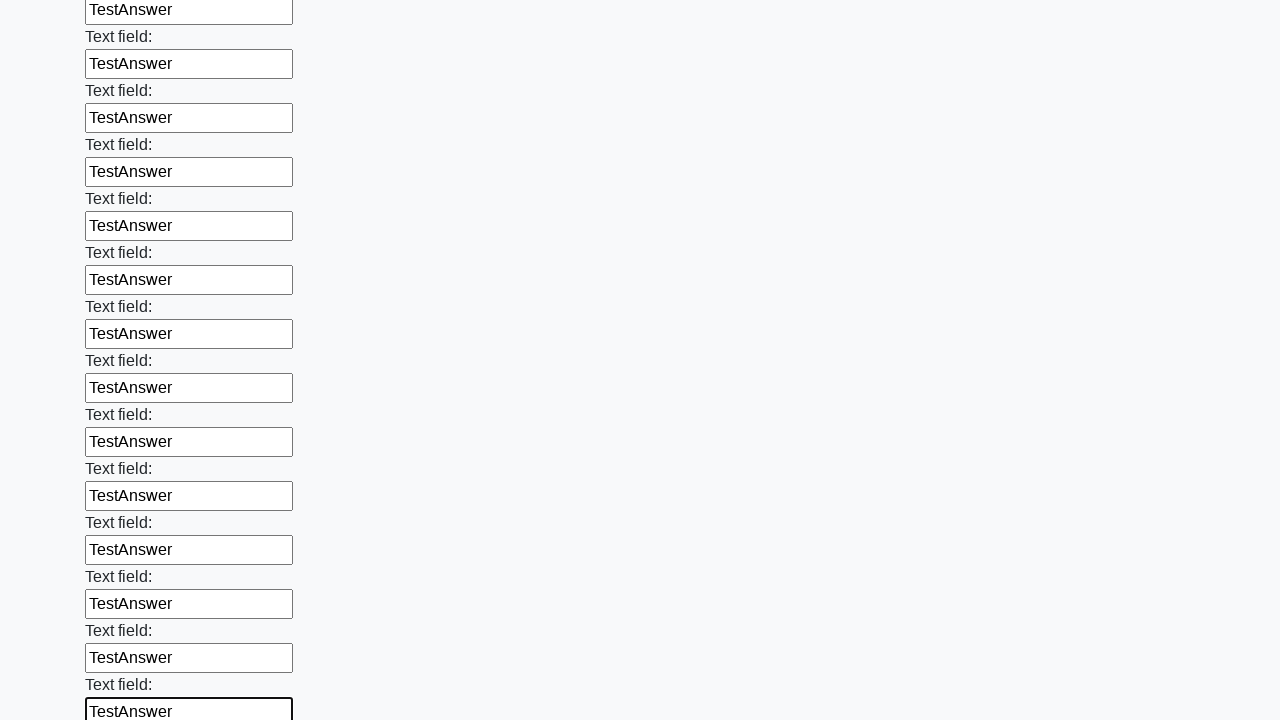

Filled an input field with 'TestAnswer' on input >> nth=62
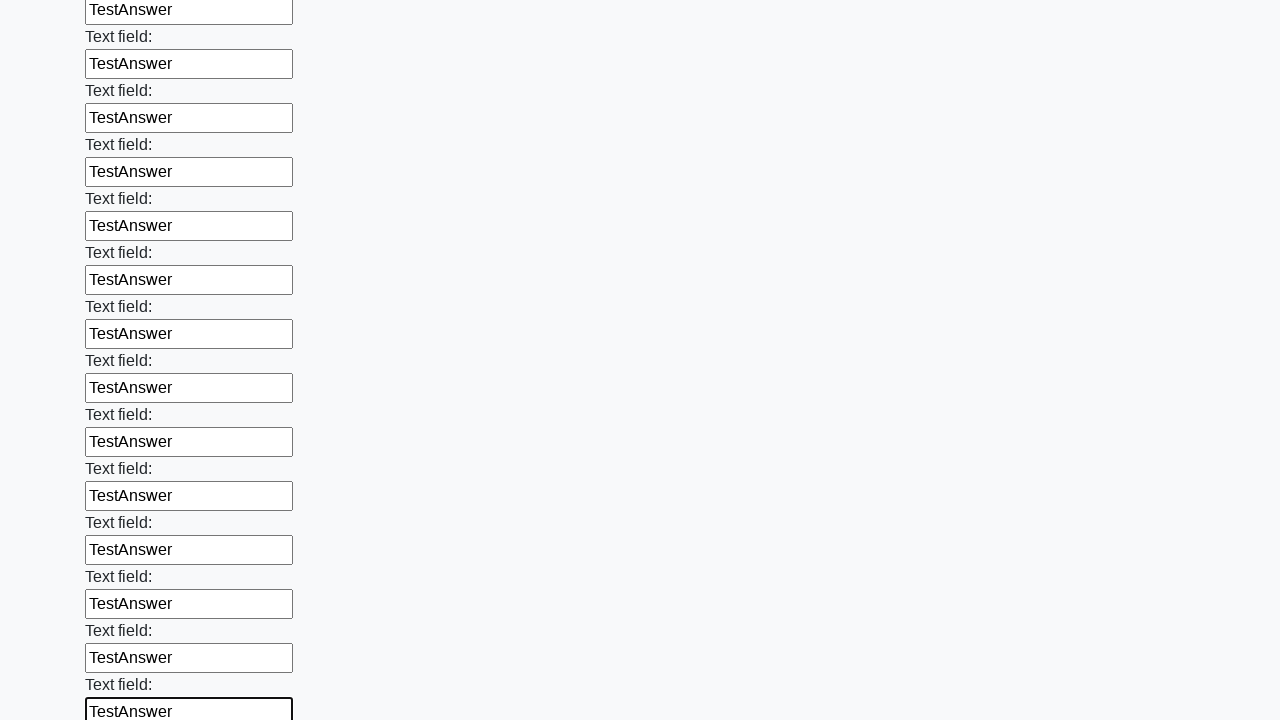

Filled an input field with 'TestAnswer' on input >> nth=63
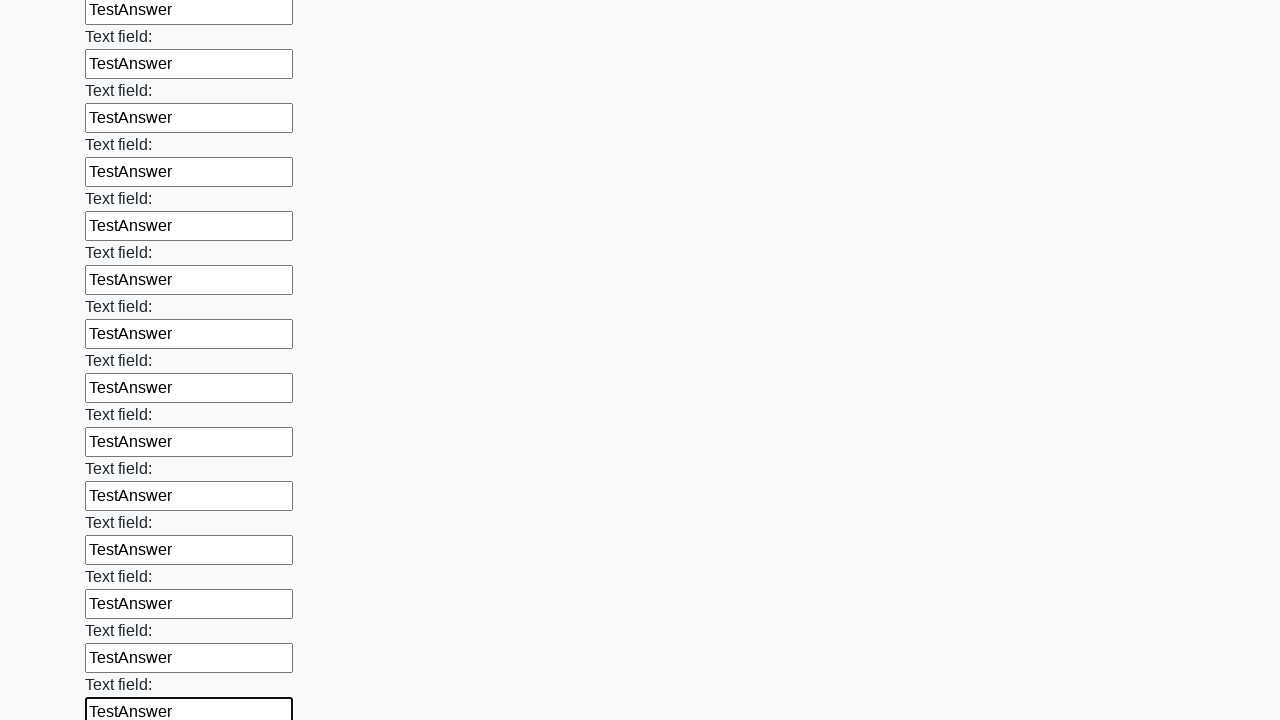

Filled an input field with 'TestAnswer' on input >> nth=64
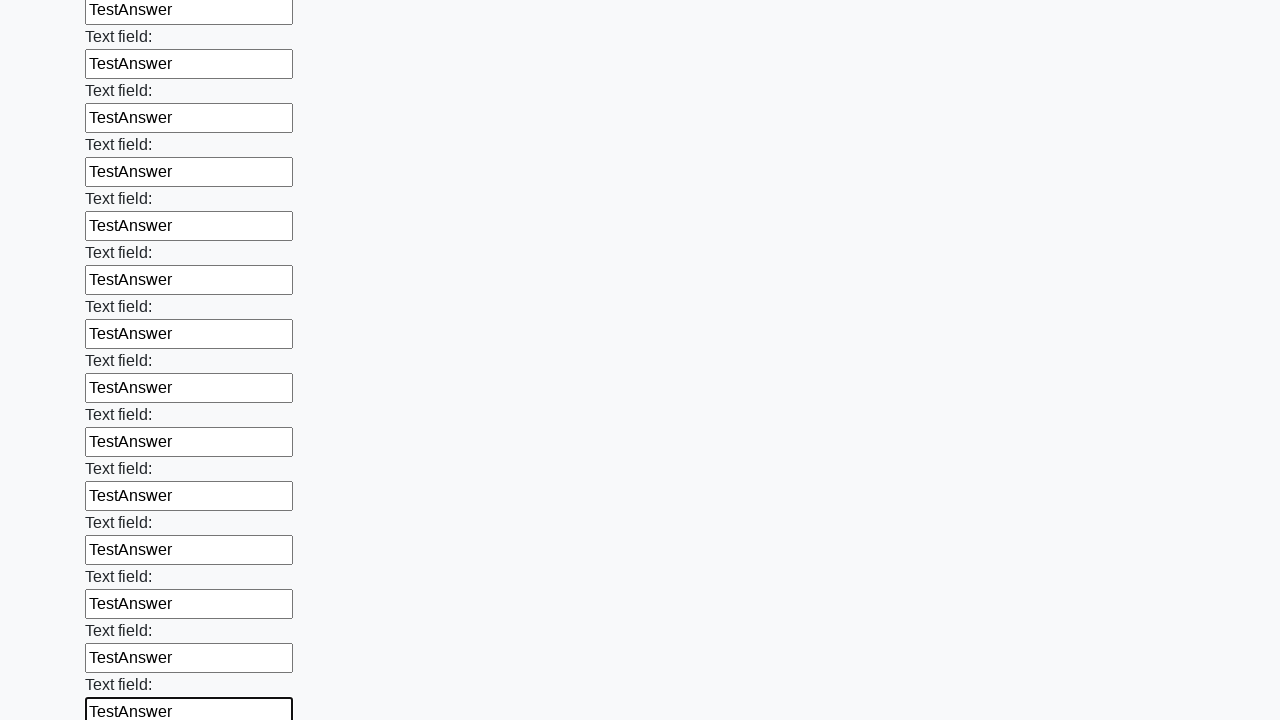

Filled an input field with 'TestAnswer' on input >> nth=65
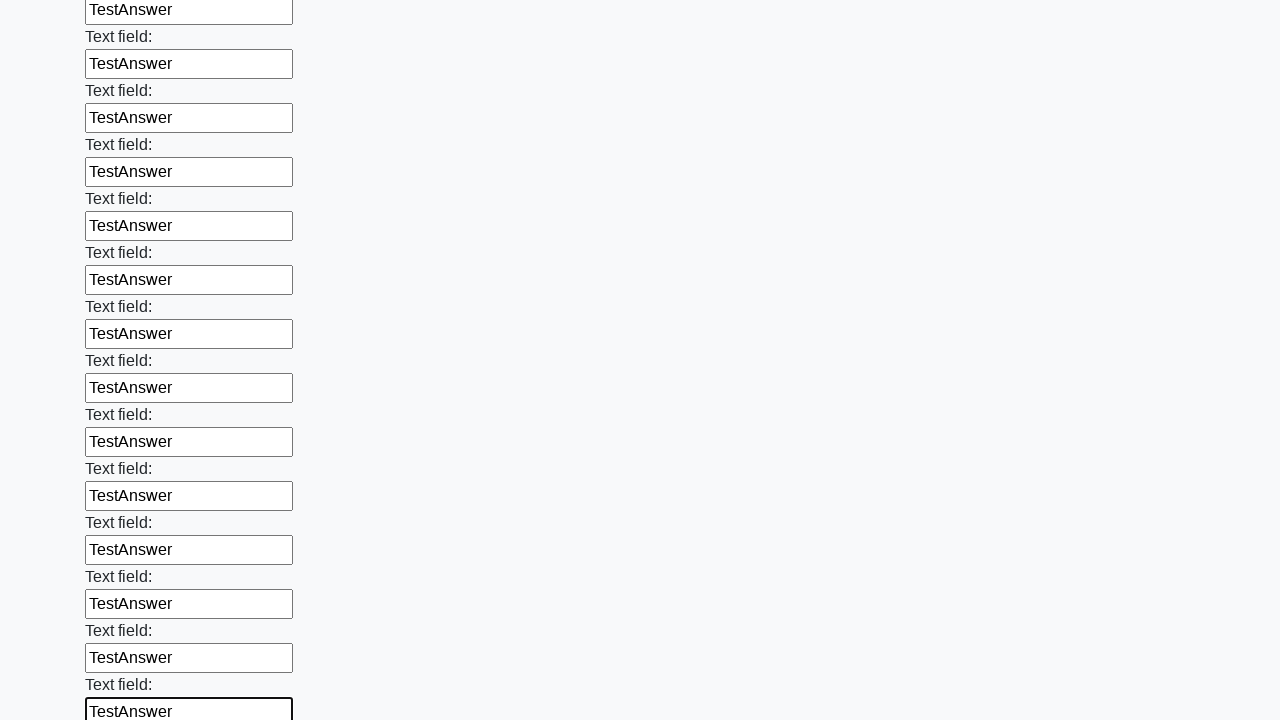

Filled an input field with 'TestAnswer' on input >> nth=66
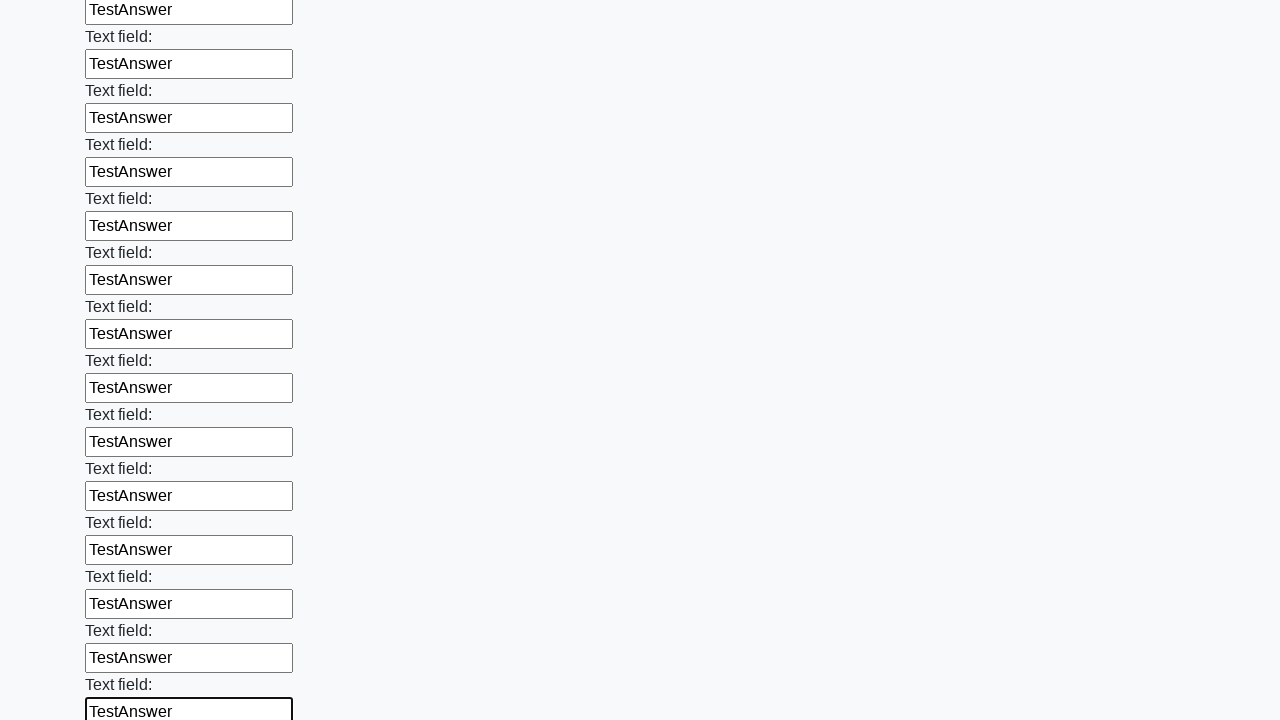

Filled an input field with 'TestAnswer' on input >> nth=67
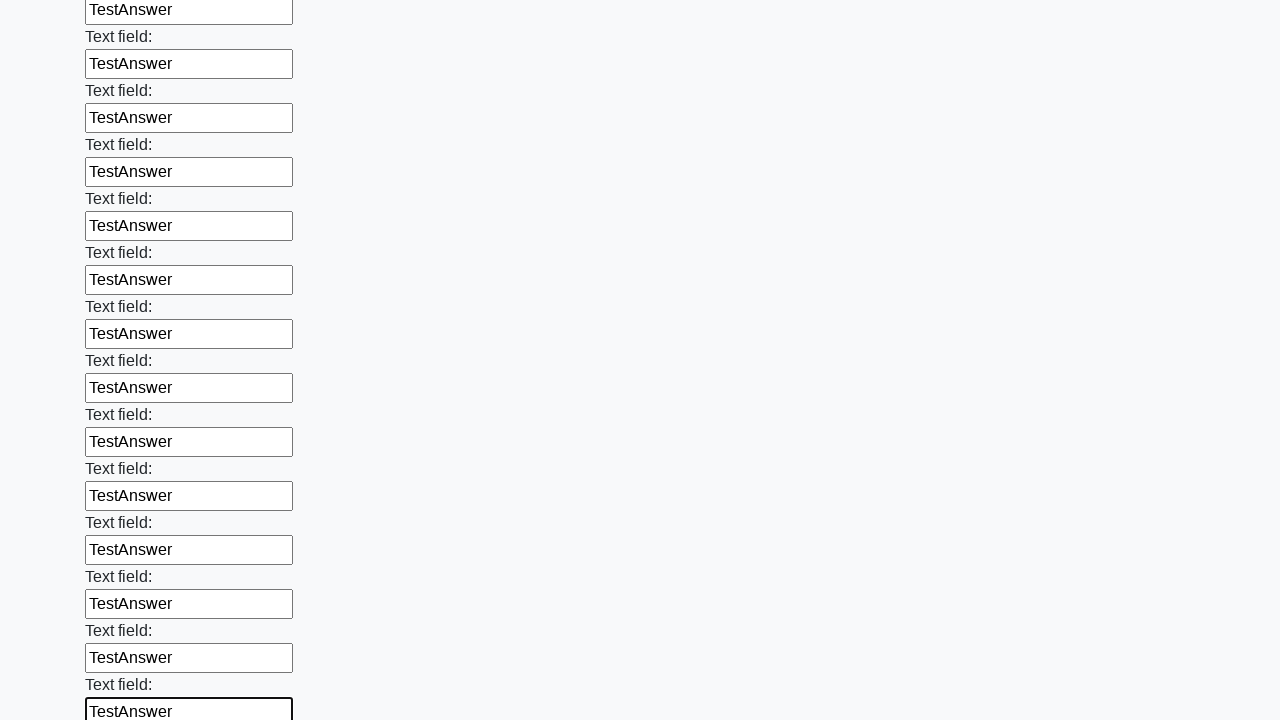

Filled an input field with 'TestAnswer' on input >> nth=68
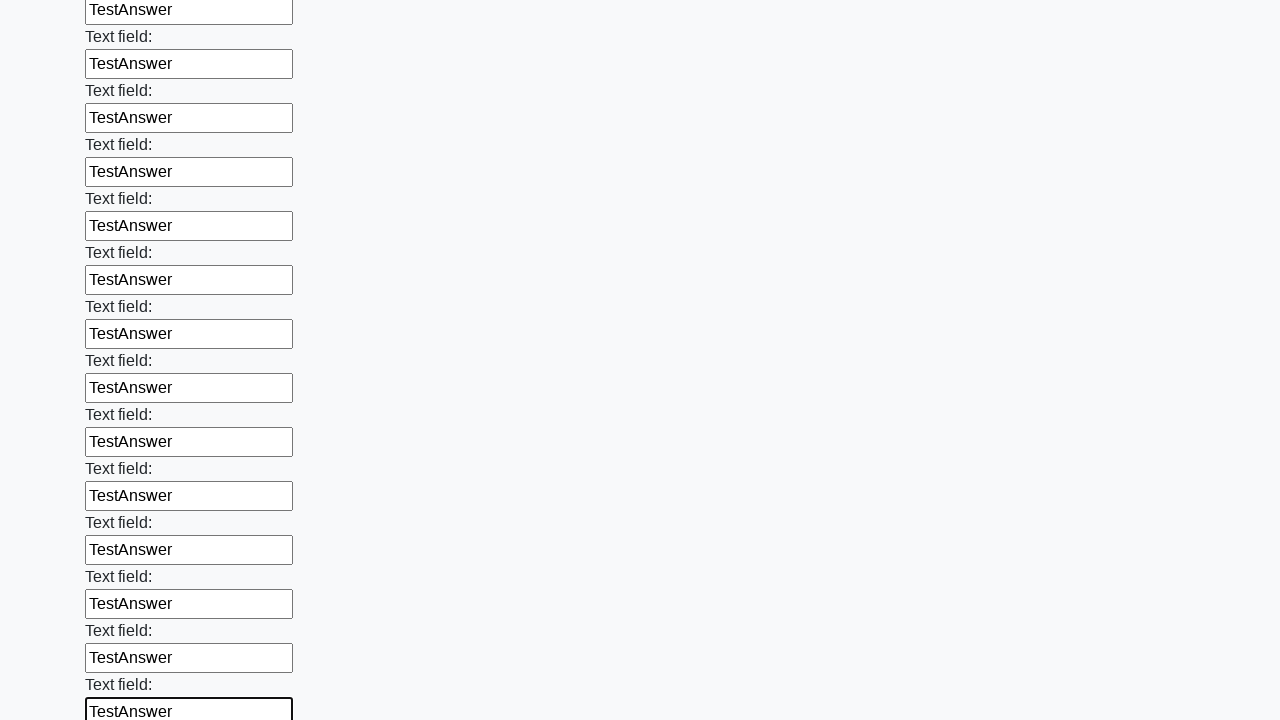

Filled an input field with 'TestAnswer' on input >> nth=69
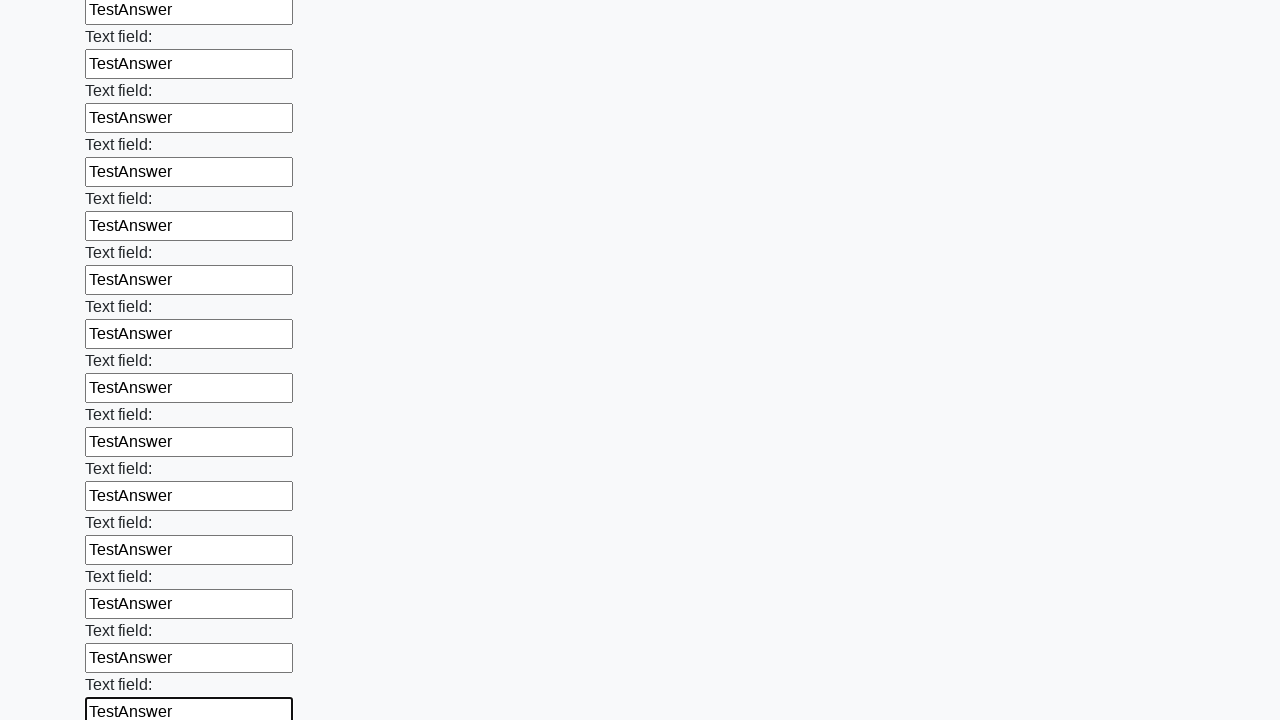

Filled an input field with 'TestAnswer' on input >> nth=70
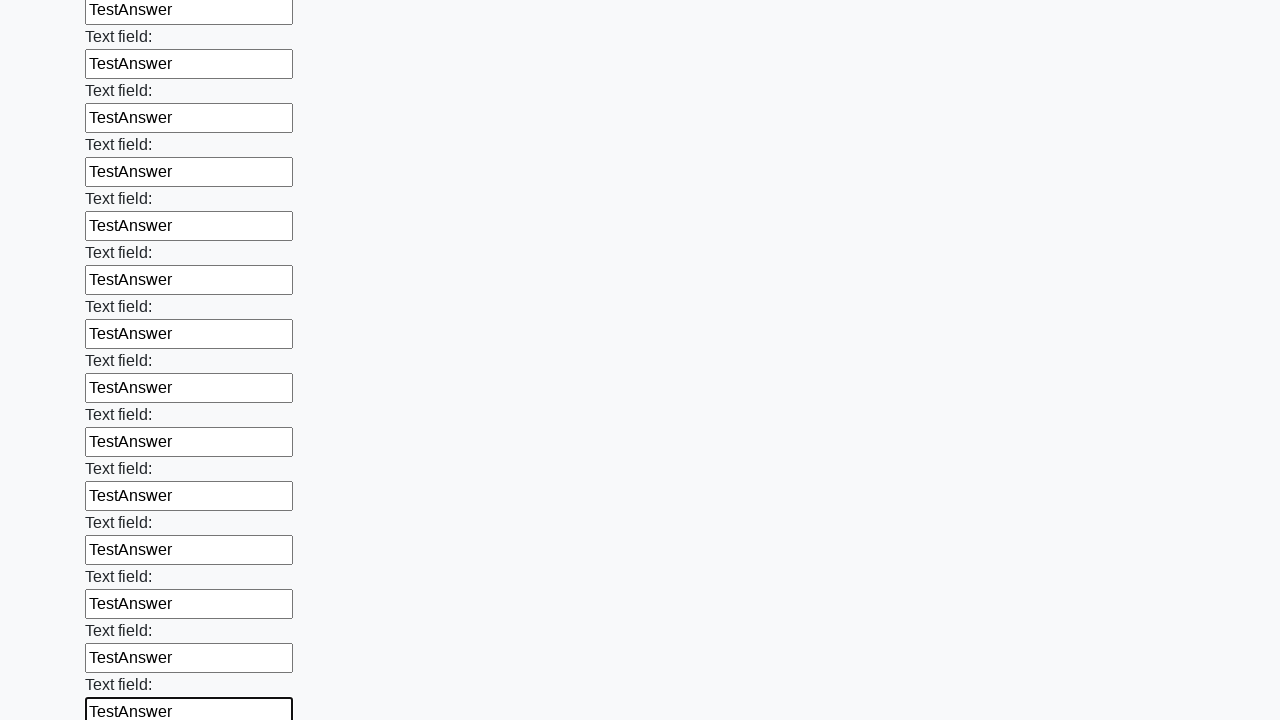

Filled an input field with 'TestAnswer' on input >> nth=71
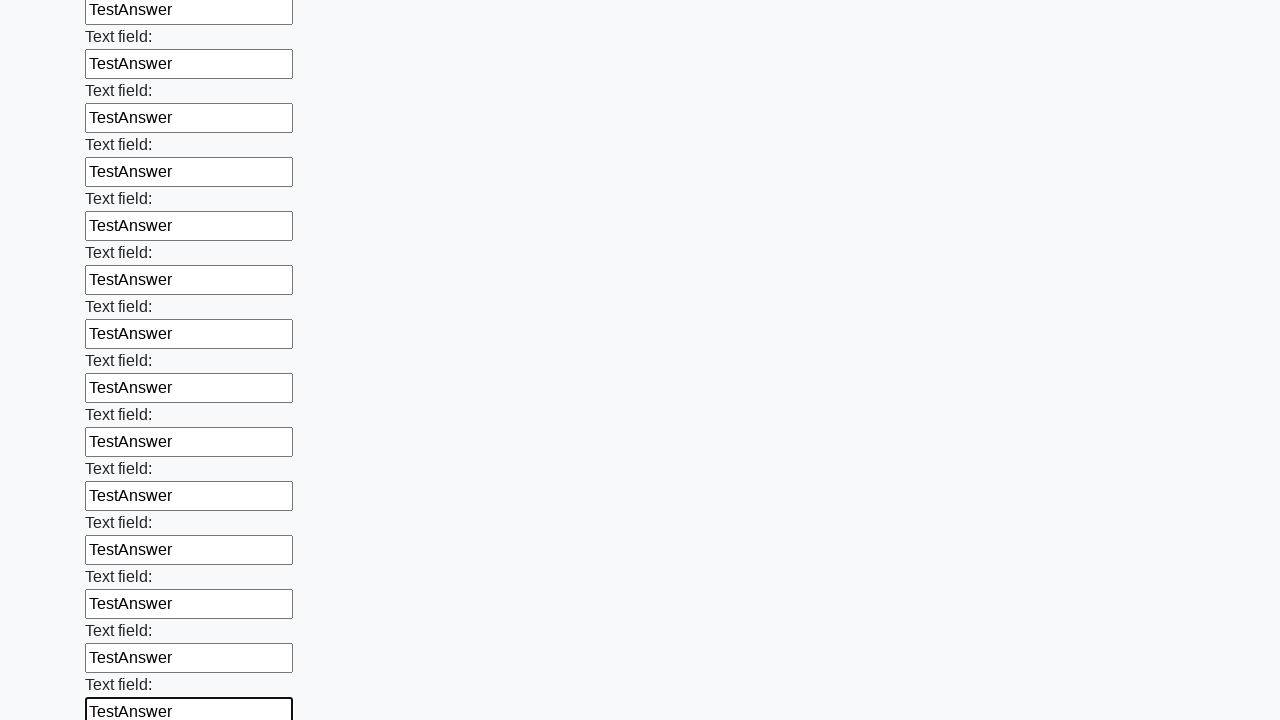

Filled an input field with 'TestAnswer' on input >> nth=72
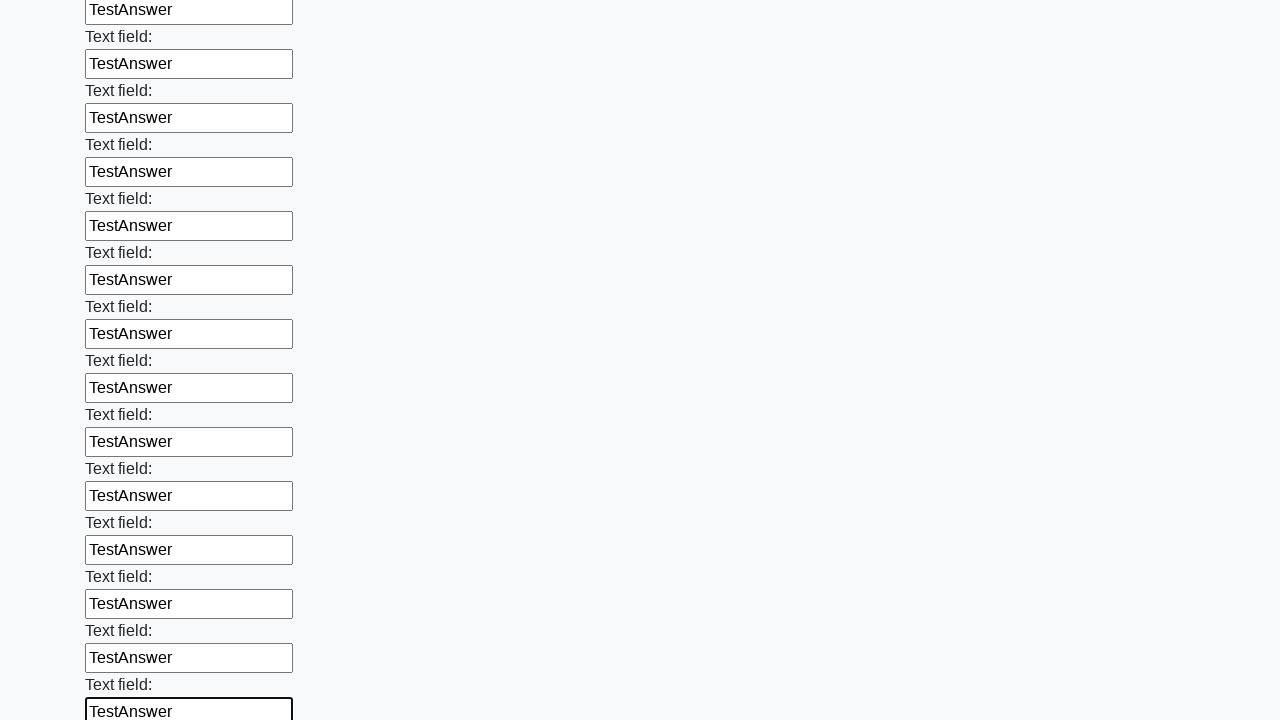

Filled an input field with 'TestAnswer' on input >> nth=73
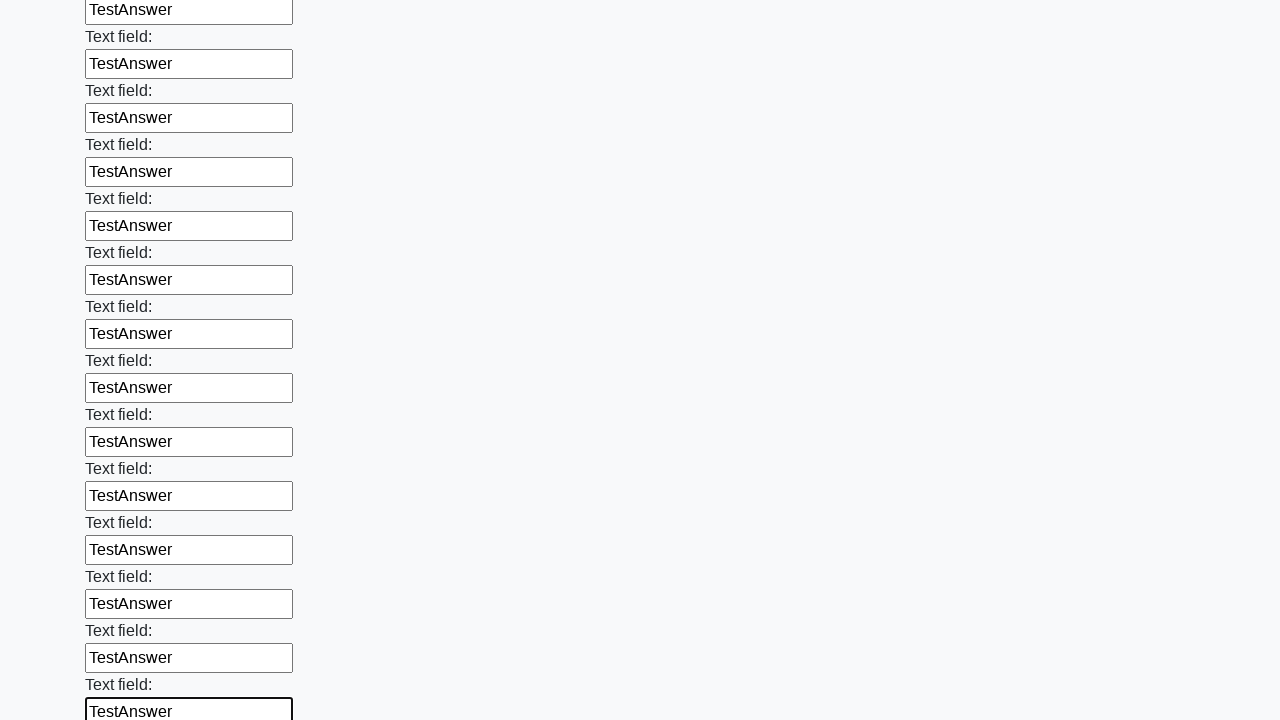

Filled an input field with 'TestAnswer' on input >> nth=74
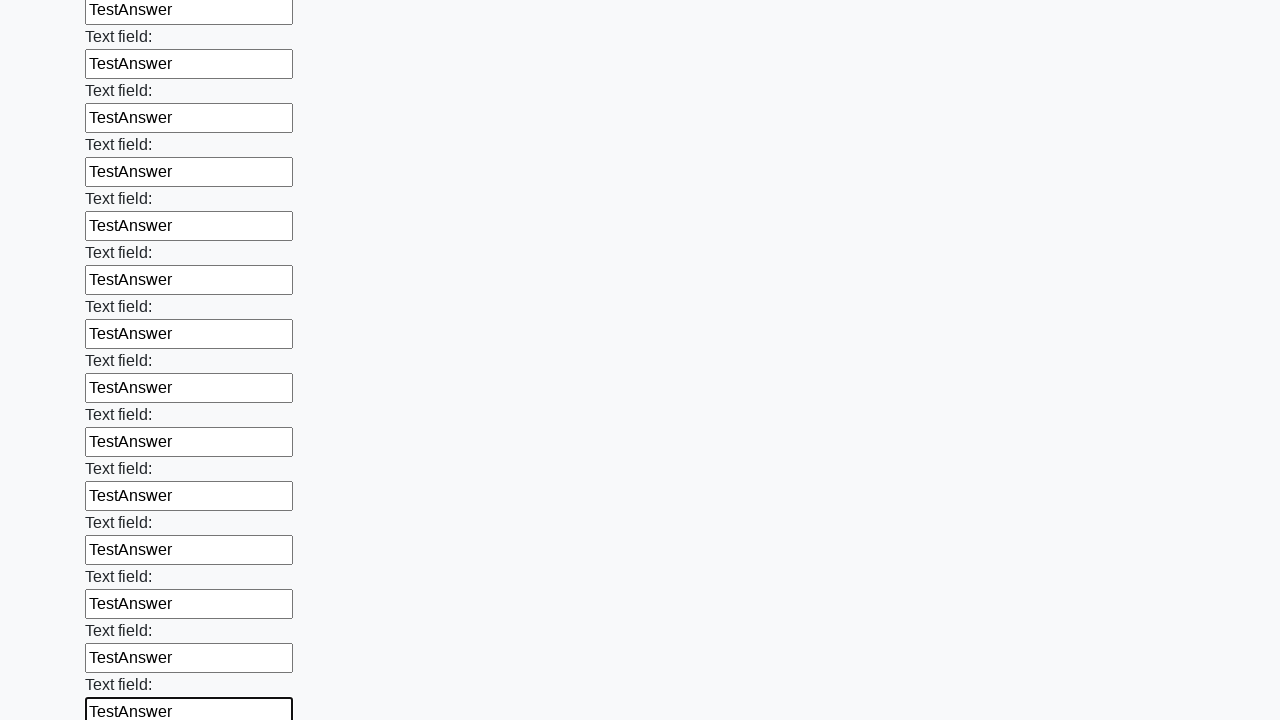

Filled an input field with 'TestAnswer' on input >> nth=75
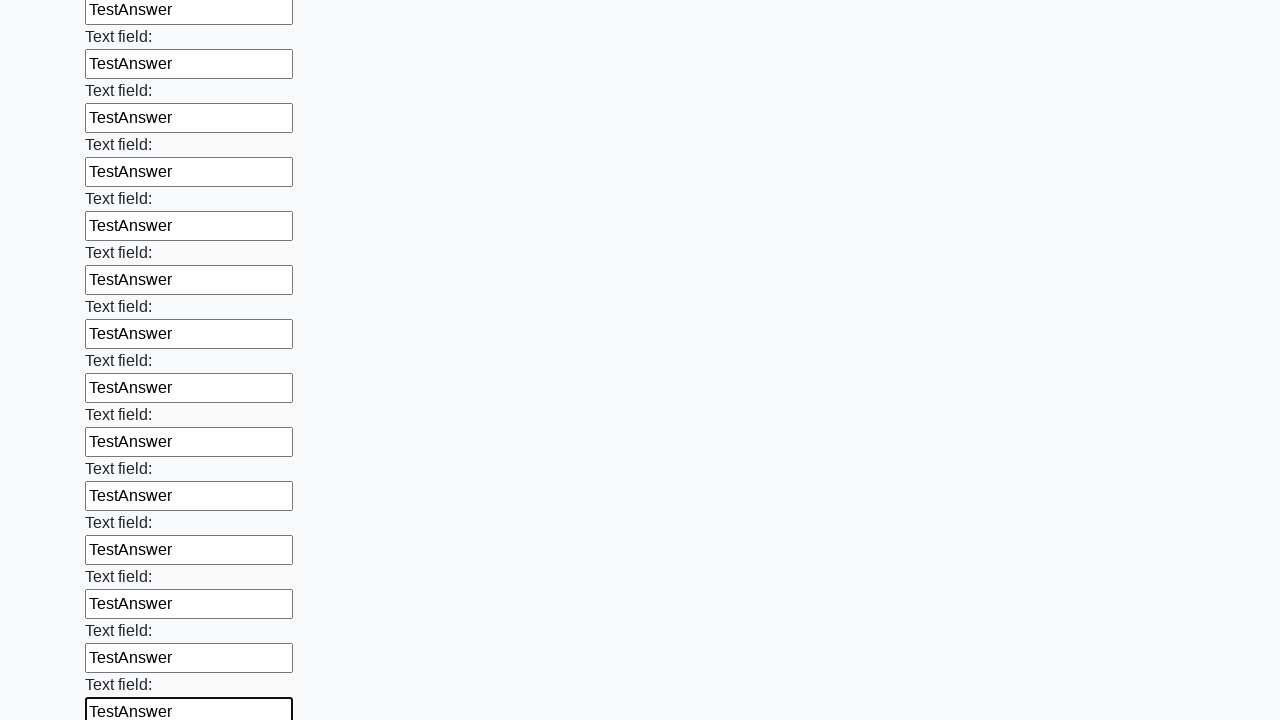

Filled an input field with 'TestAnswer' on input >> nth=76
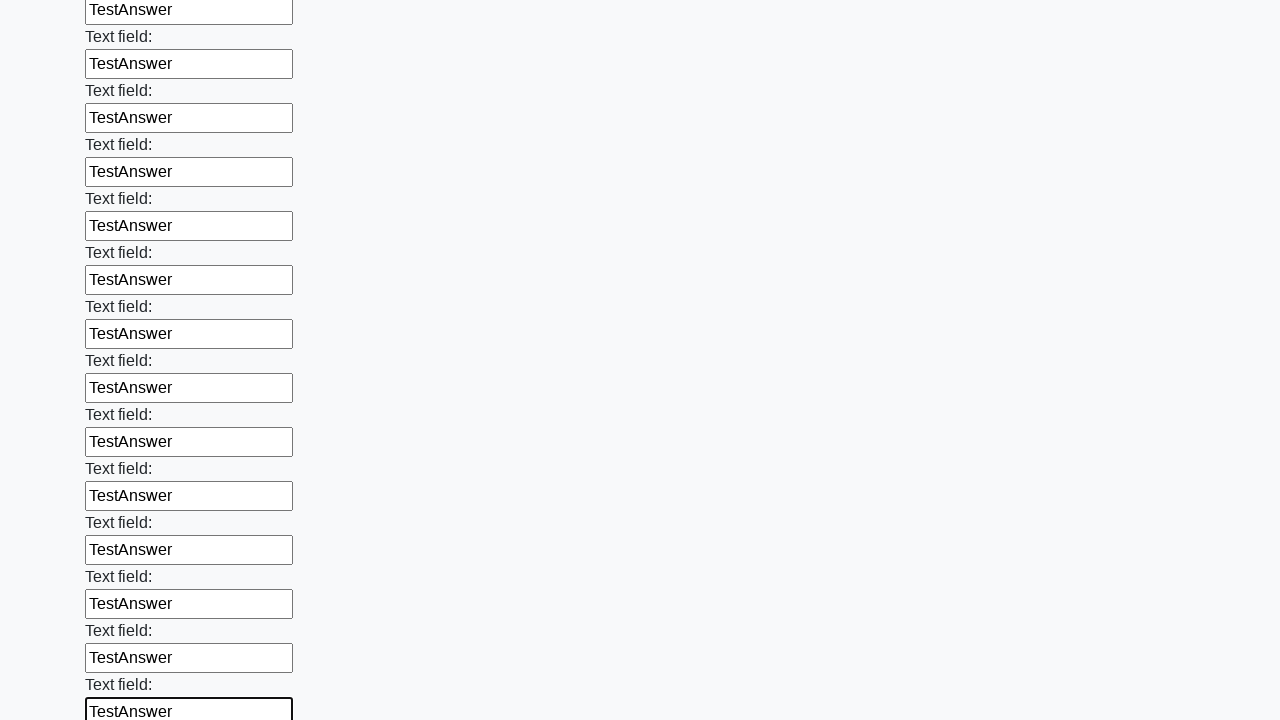

Filled an input field with 'TestAnswer' on input >> nth=77
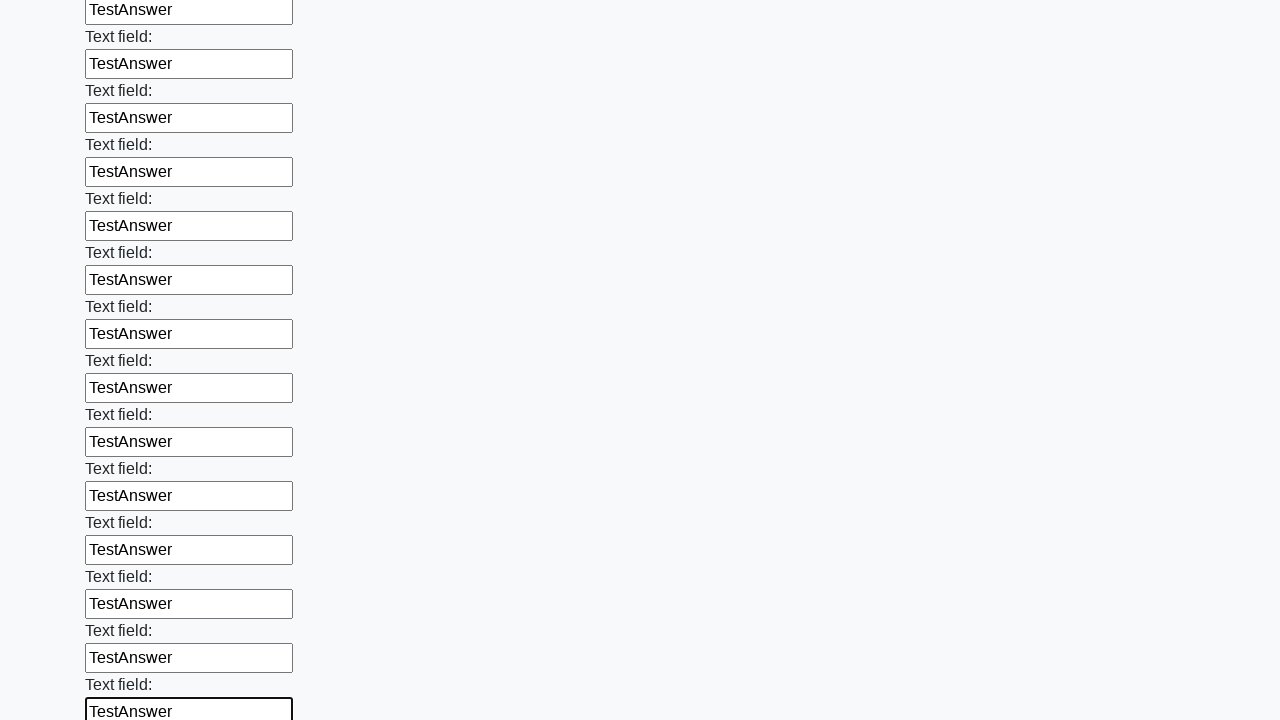

Filled an input field with 'TestAnswer' on input >> nth=78
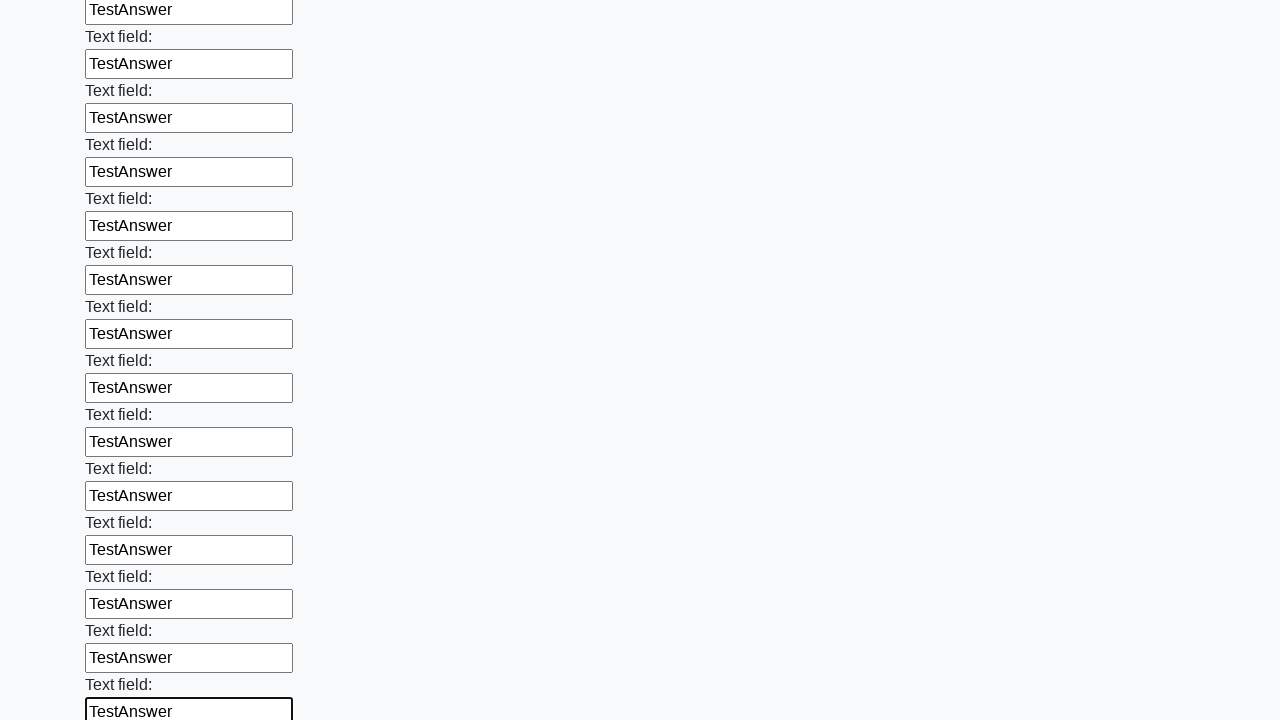

Filled an input field with 'TestAnswer' on input >> nth=79
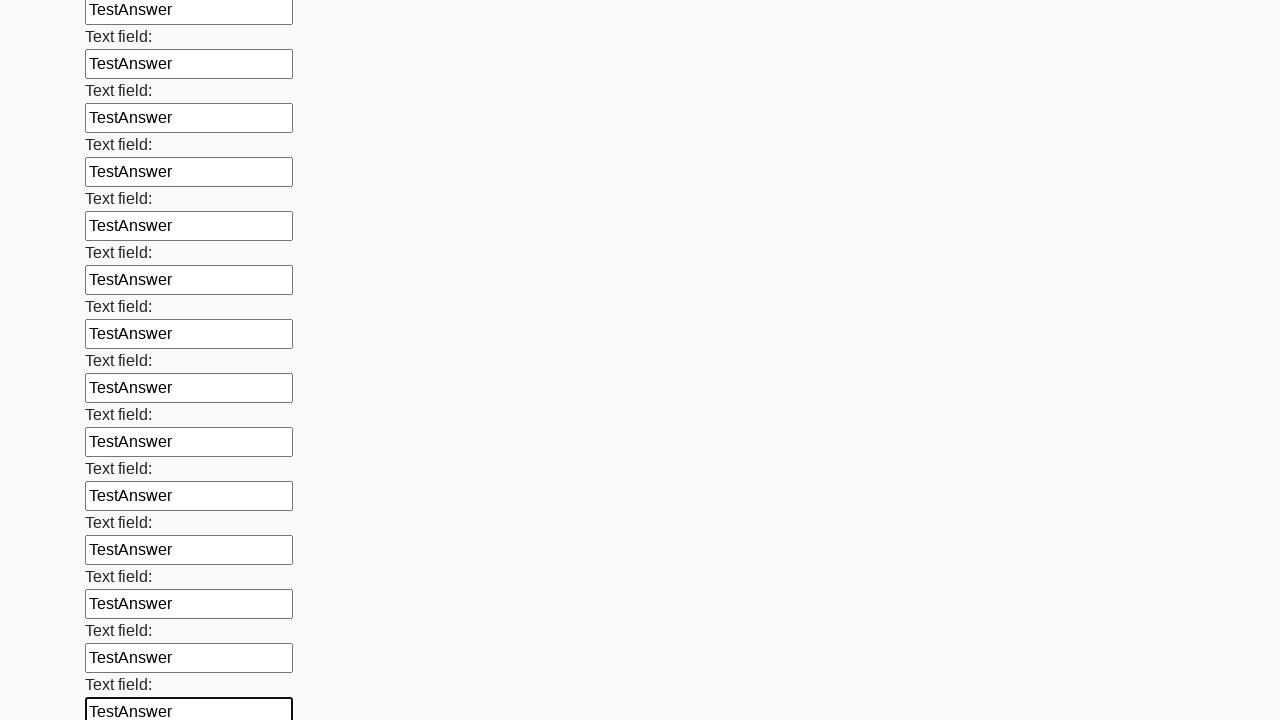

Filled an input field with 'TestAnswer' on input >> nth=80
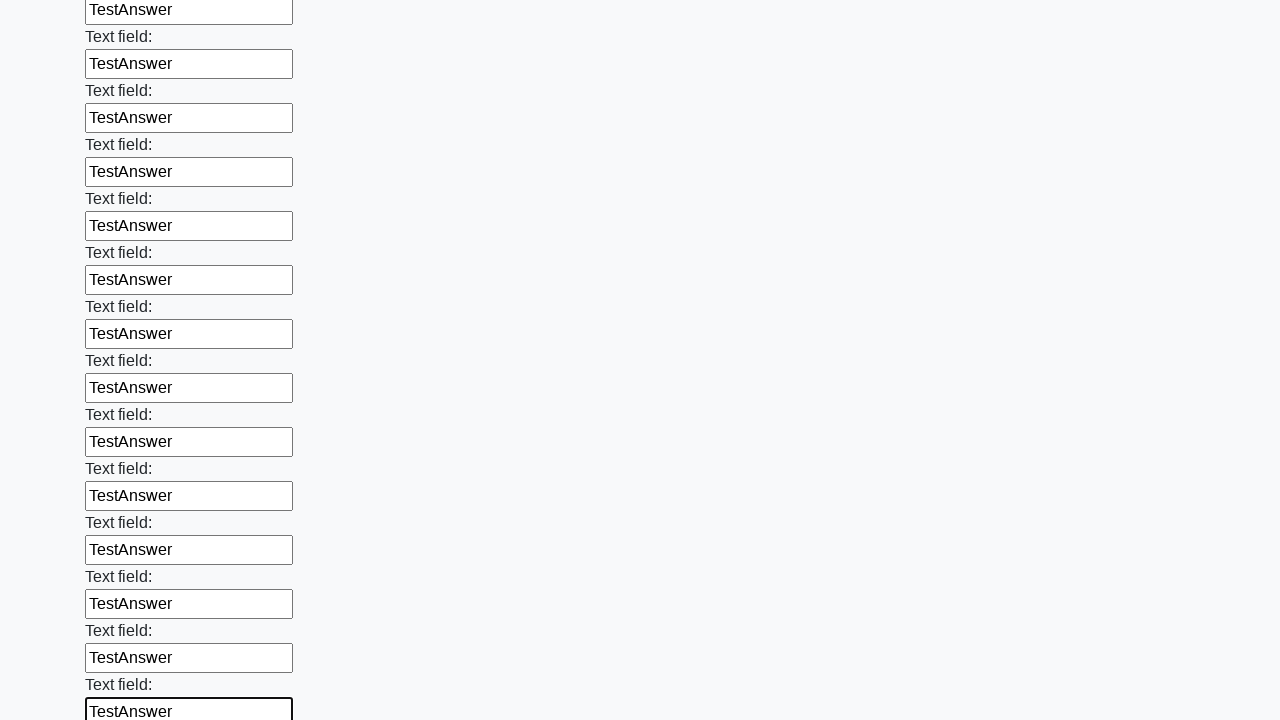

Filled an input field with 'TestAnswer' on input >> nth=81
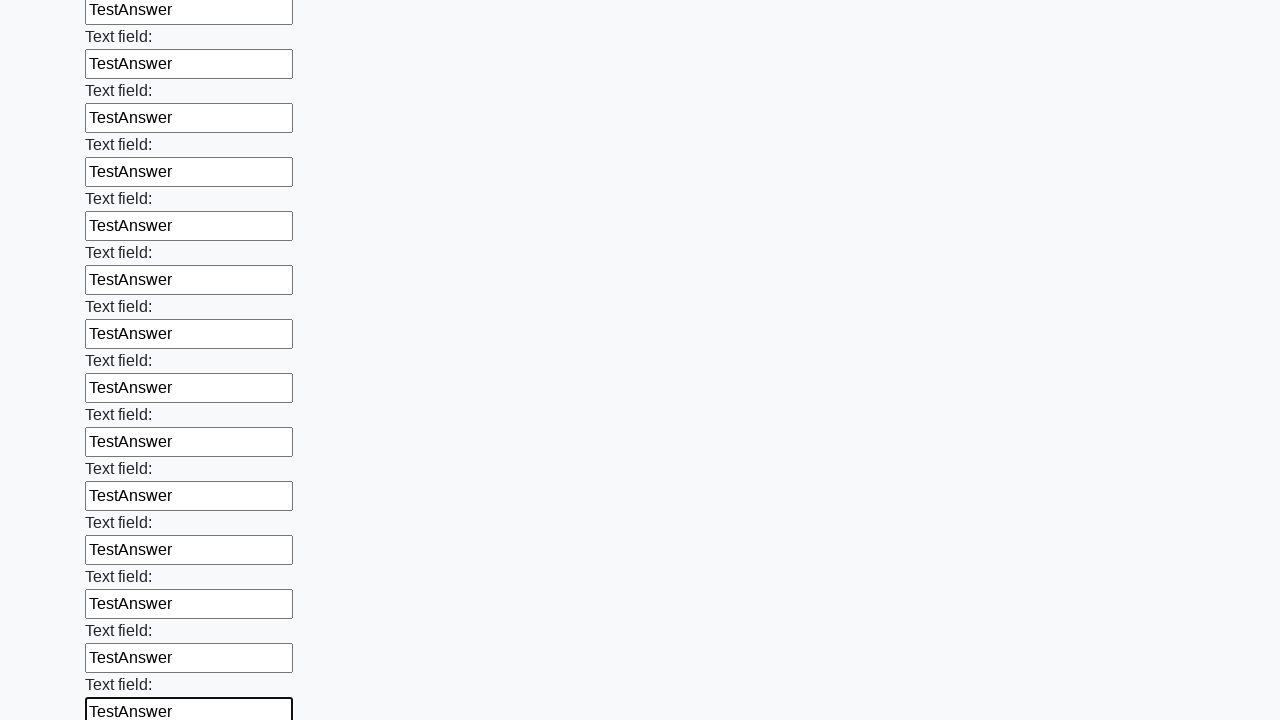

Filled an input field with 'TestAnswer' on input >> nth=82
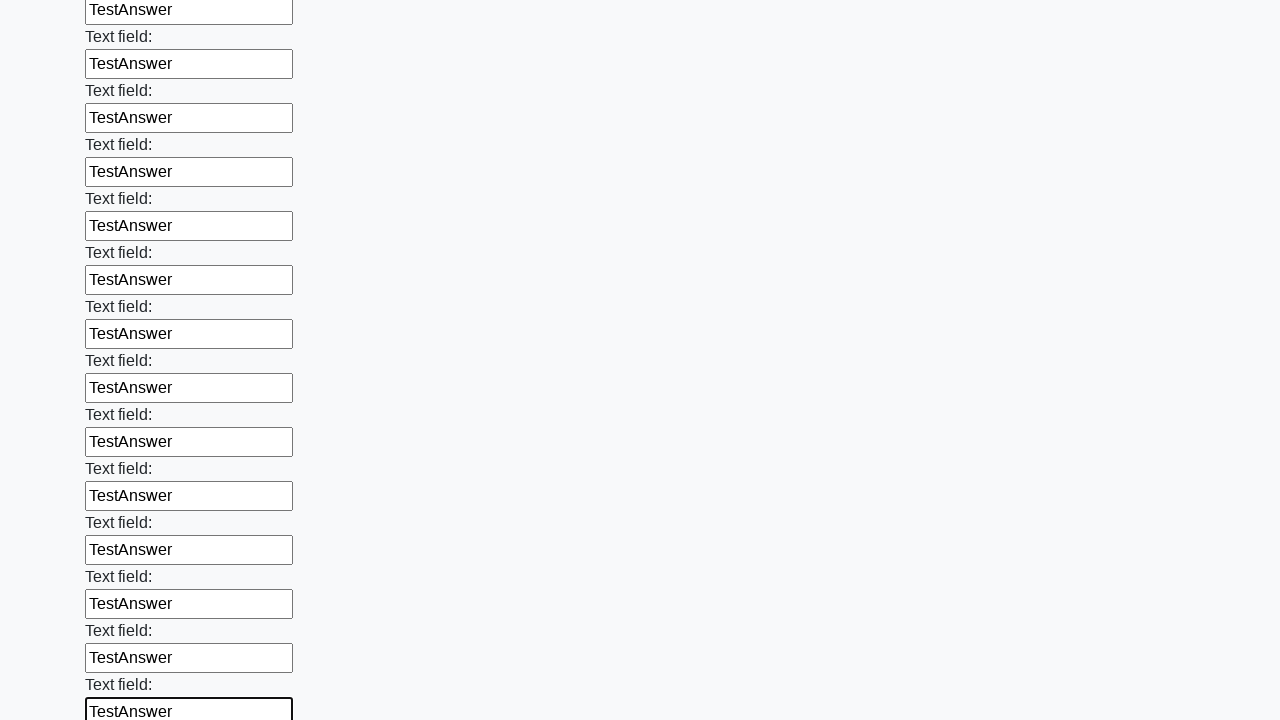

Filled an input field with 'TestAnswer' on input >> nth=83
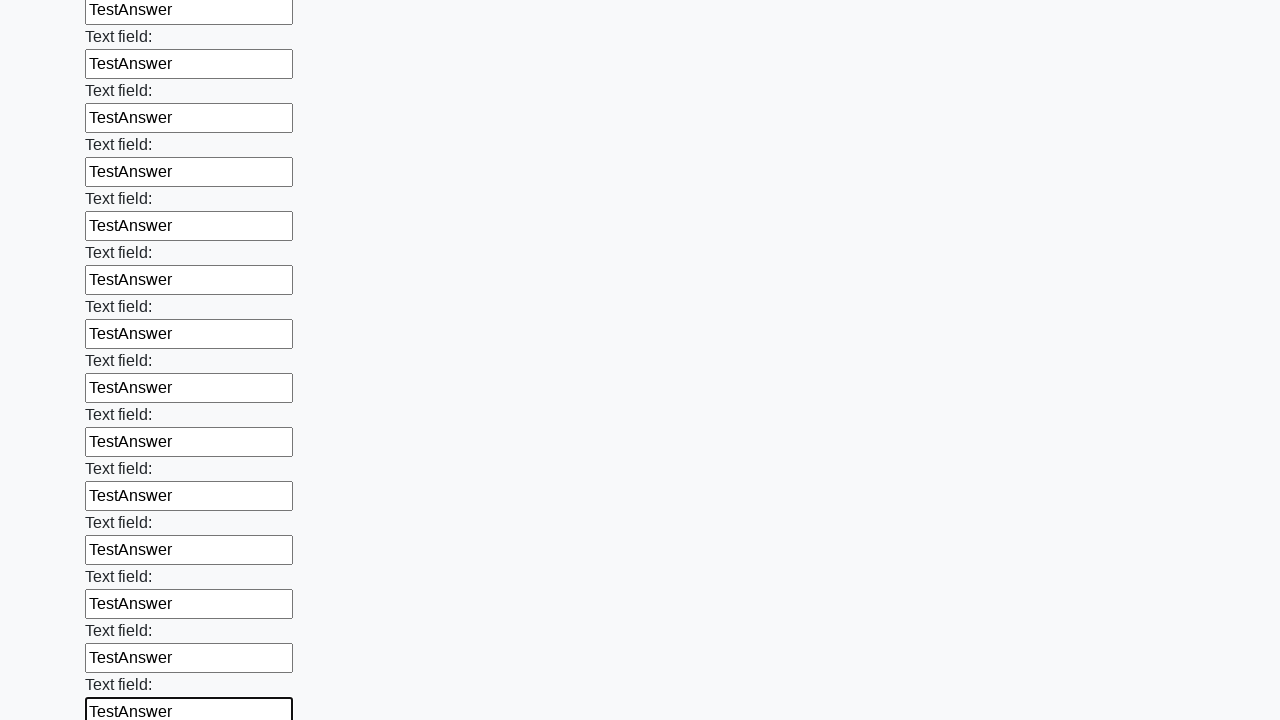

Filled an input field with 'TestAnswer' on input >> nth=84
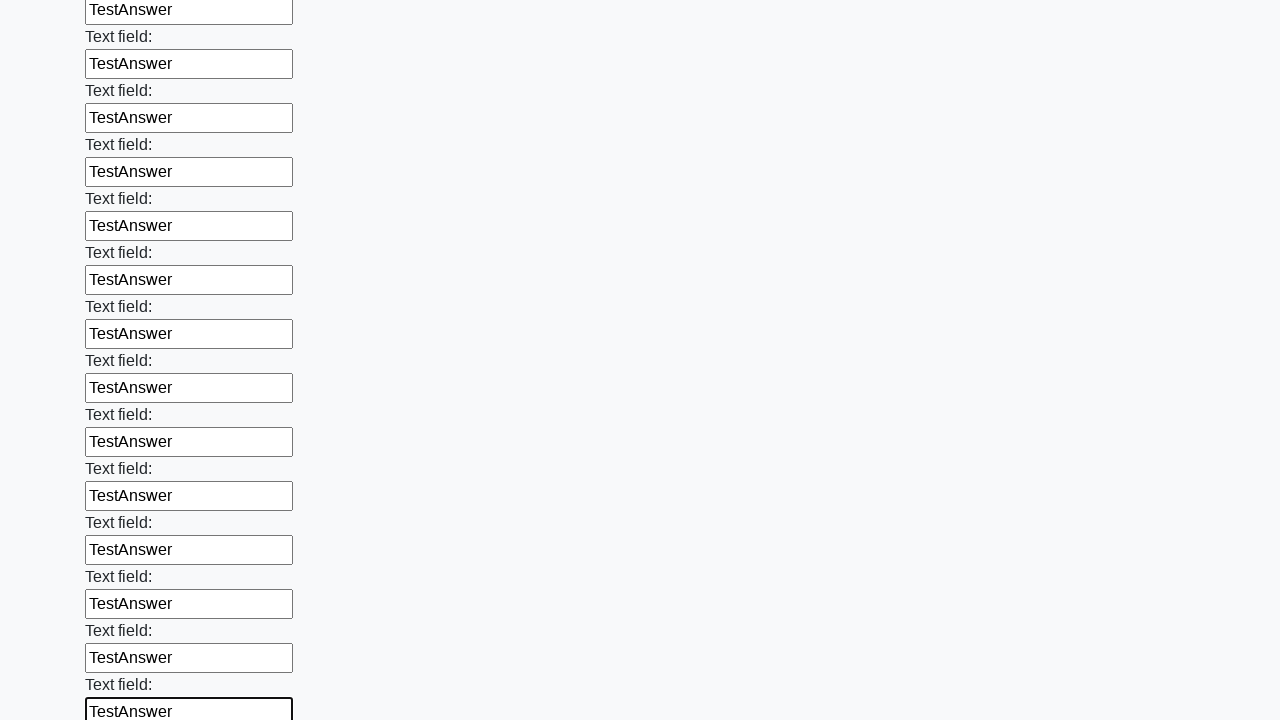

Filled an input field with 'TestAnswer' on input >> nth=85
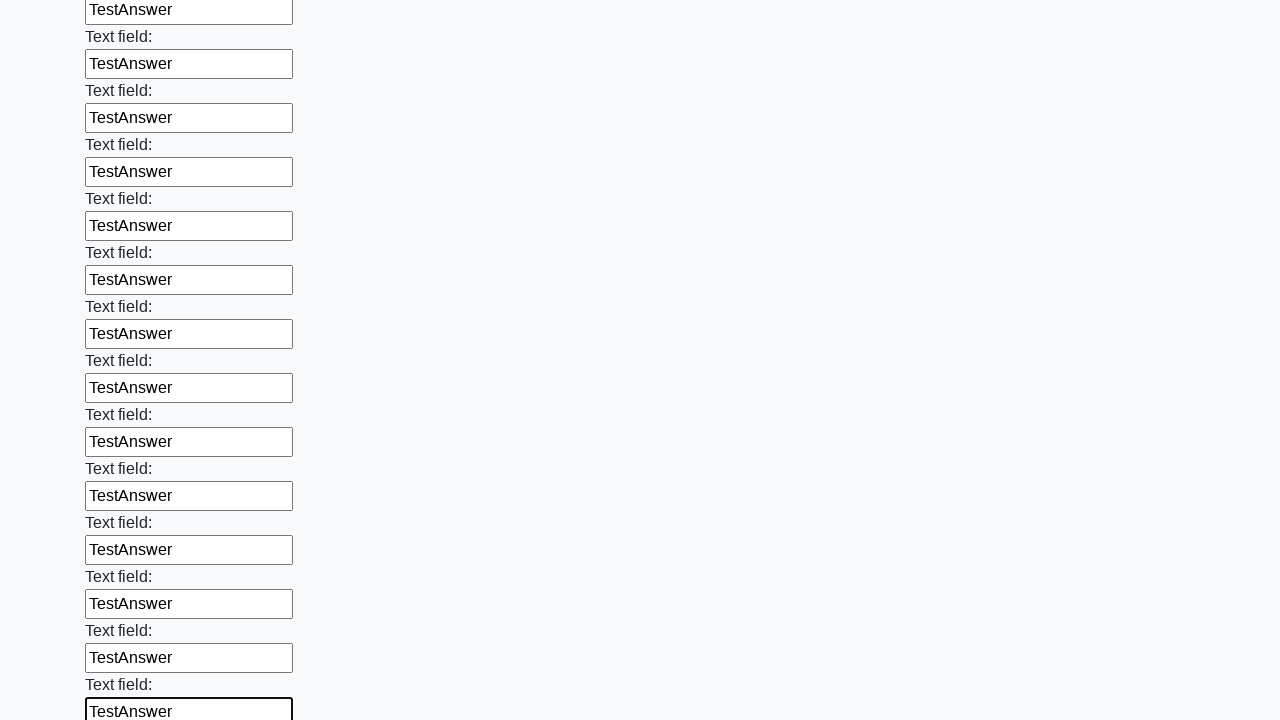

Filled an input field with 'TestAnswer' on input >> nth=86
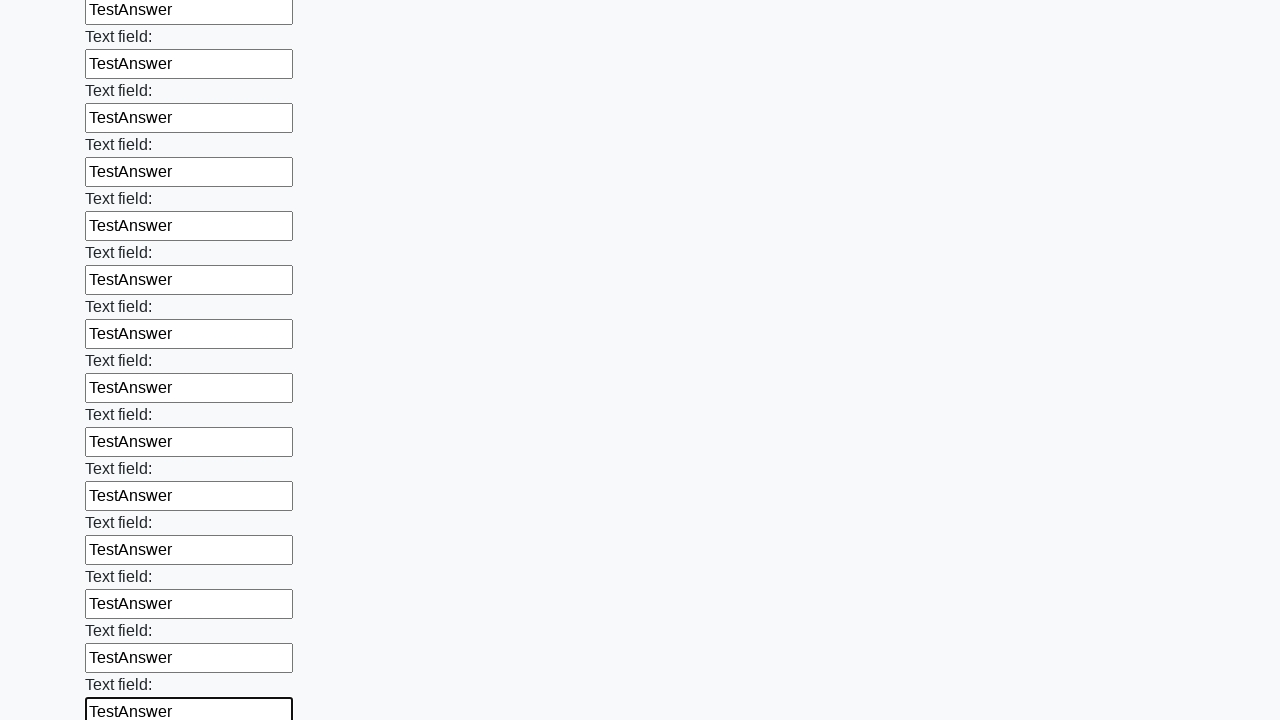

Filled an input field with 'TestAnswer' on input >> nth=87
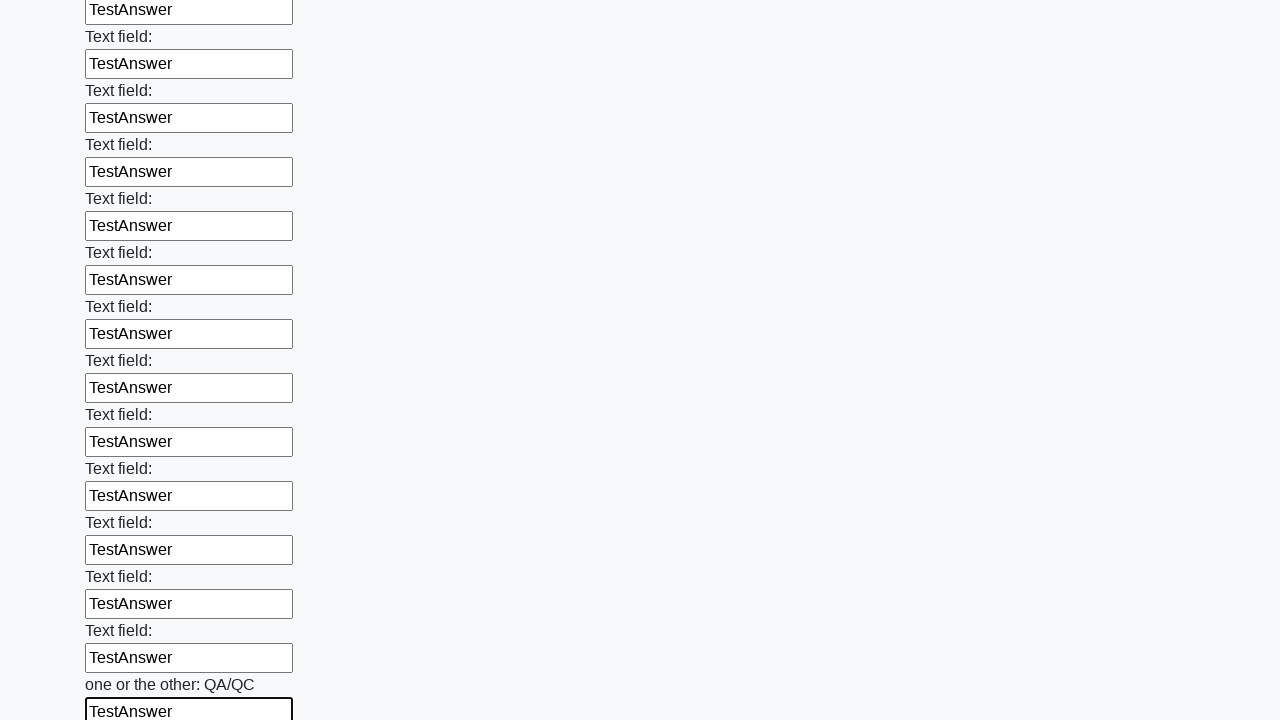

Filled an input field with 'TestAnswer' on input >> nth=88
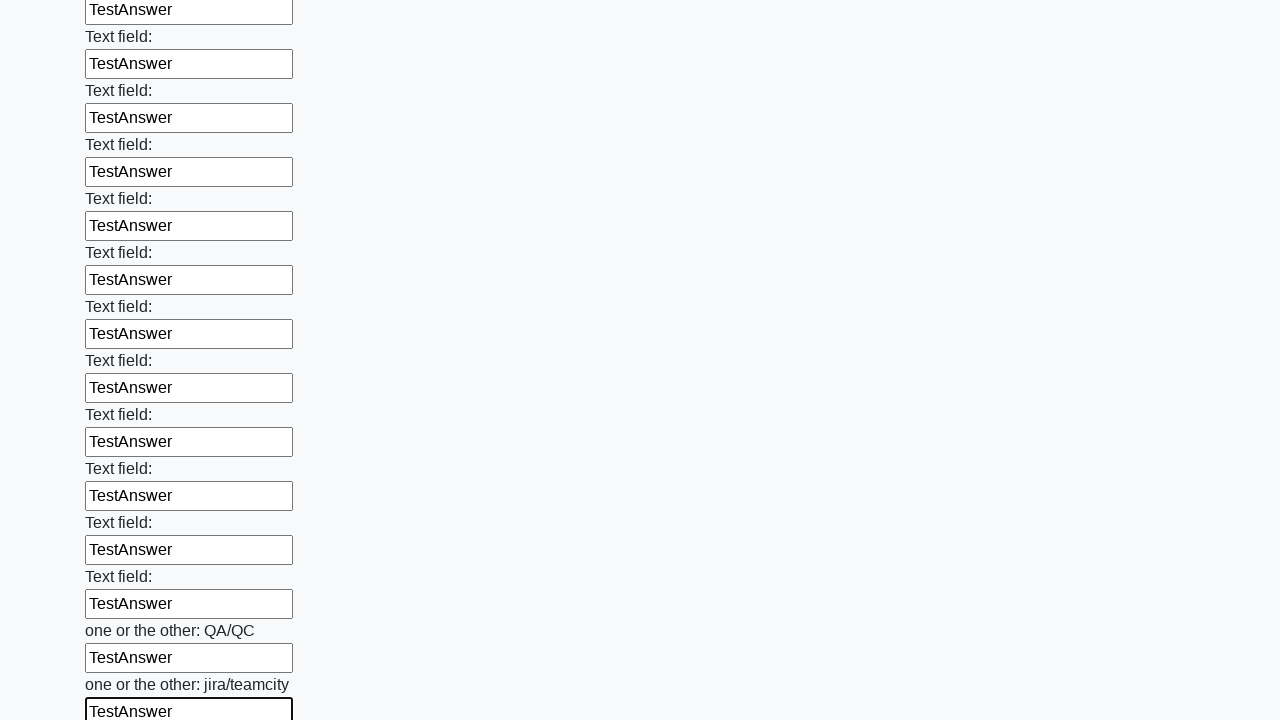

Filled an input field with 'TestAnswer' on input >> nth=89
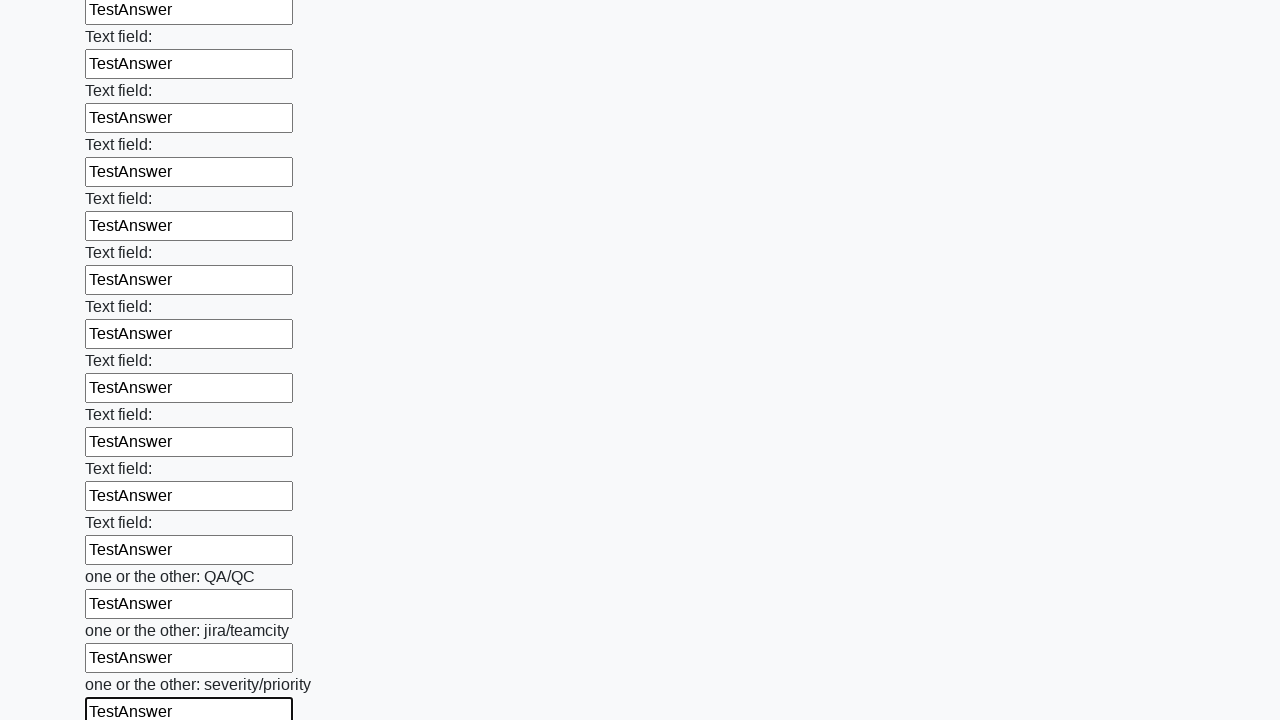

Filled an input field with 'TestAnswer' on input >> nth=90
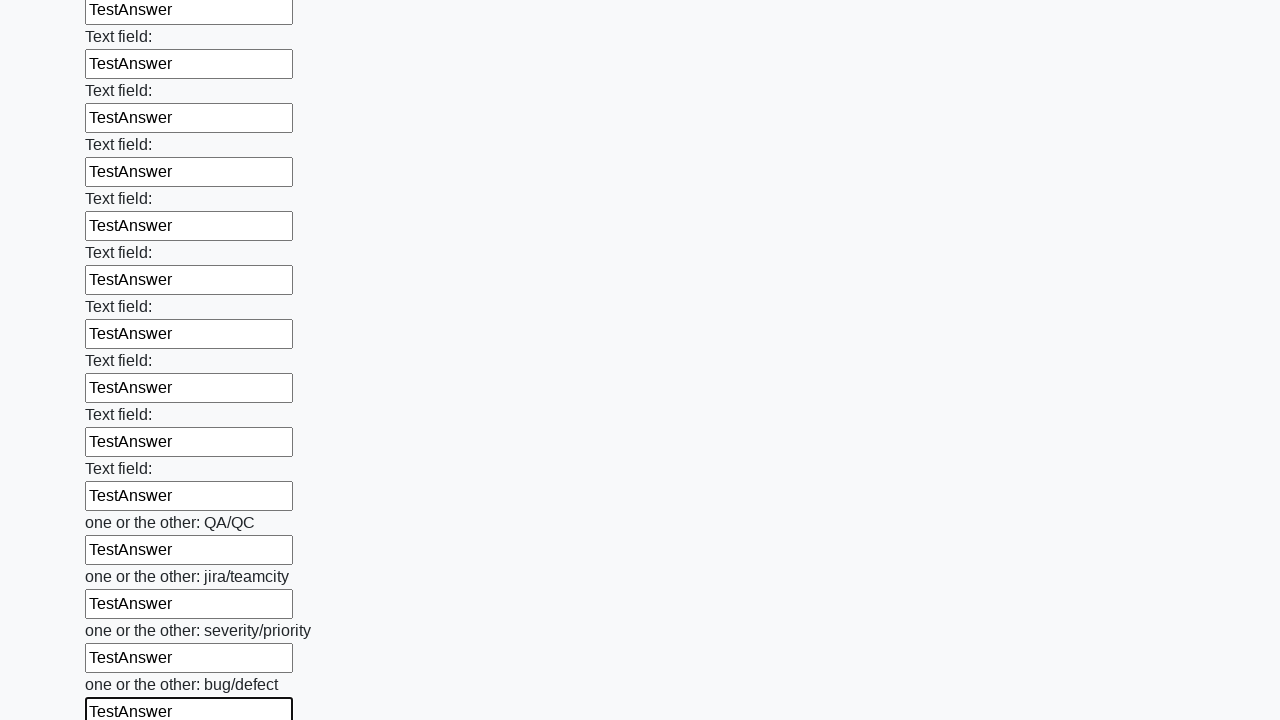

Filled an input field with 'TestAnswer' on input >> nth=91
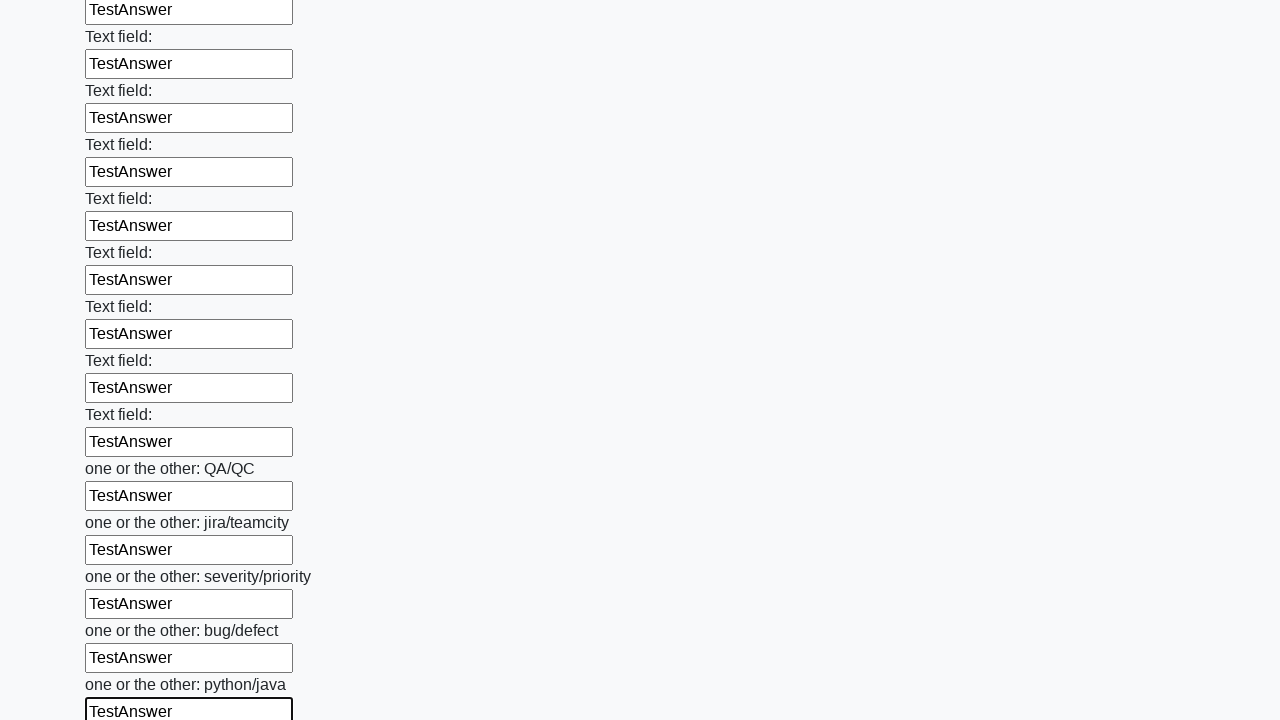

Filled an input field with 'TestAnswer' on input >> nth=92
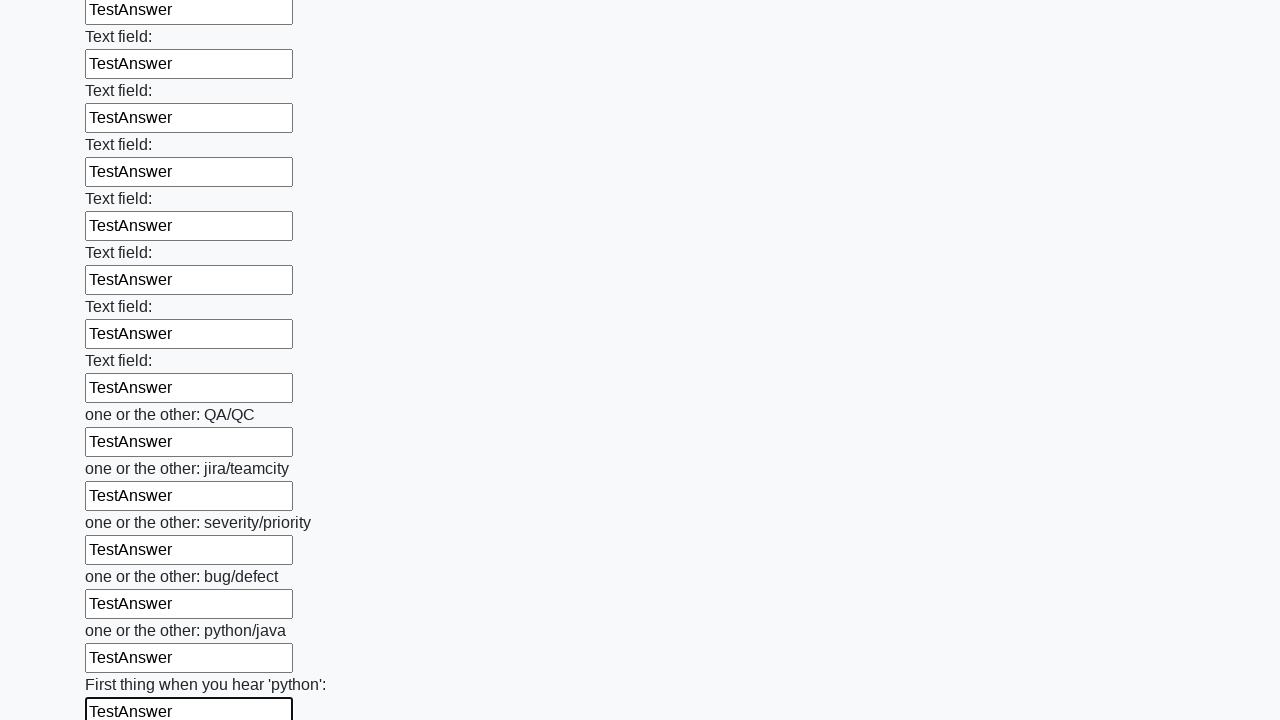

Filled an input field with 'TestAnswer' on input >> nth=93
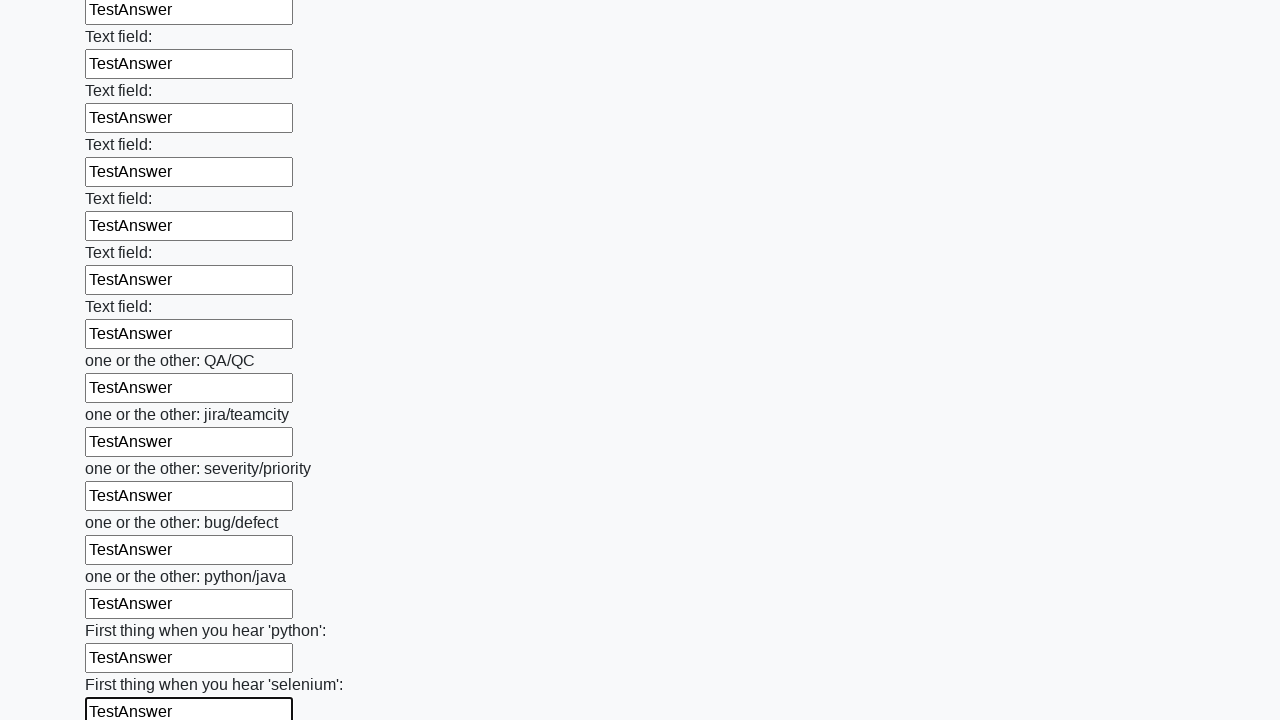

Filled an input field with 'TestAnswer' on input >> nth=94
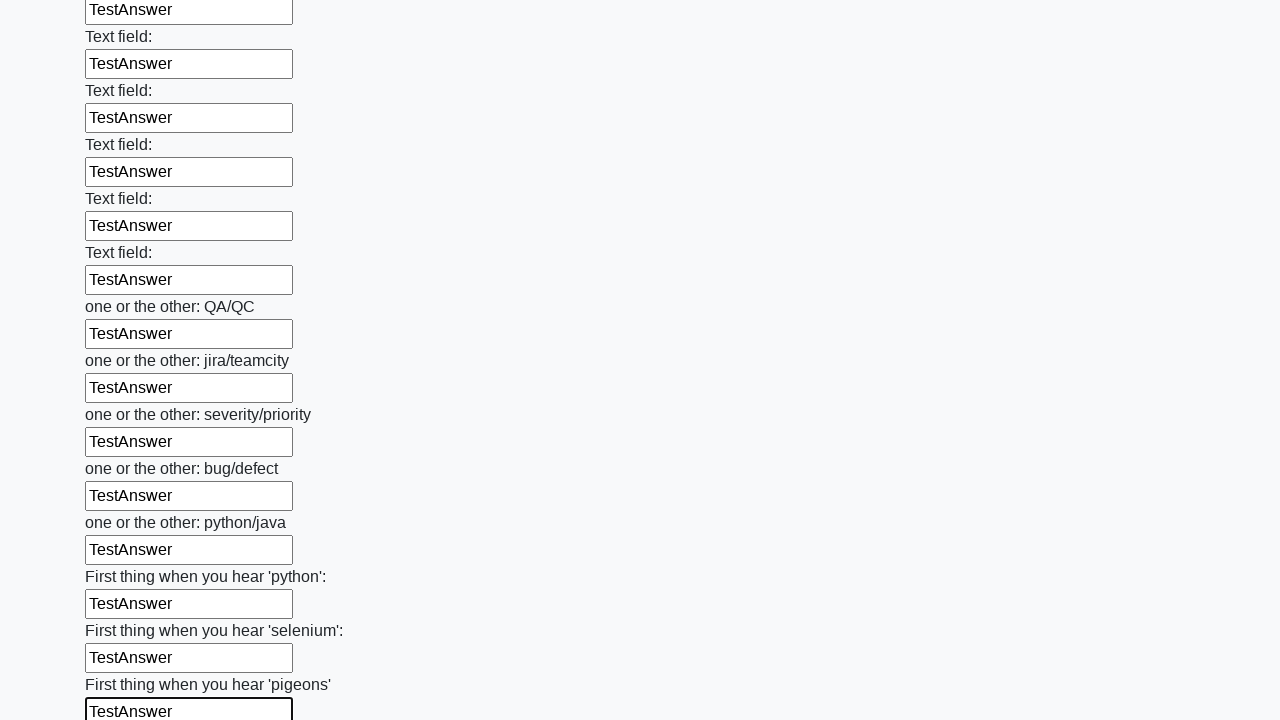

Filled an input field with 'TestAnswer' on input >> nth=95
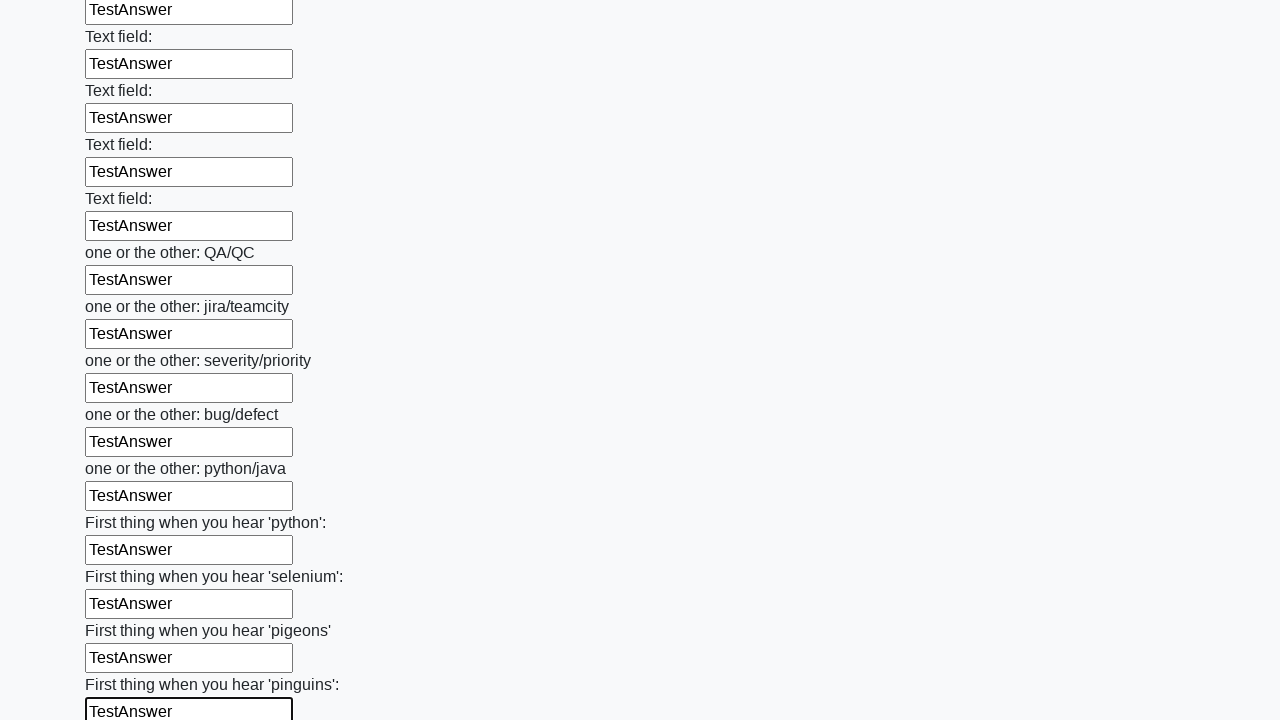

Filled an input field with 'TestAnswer' on input >> nth=96
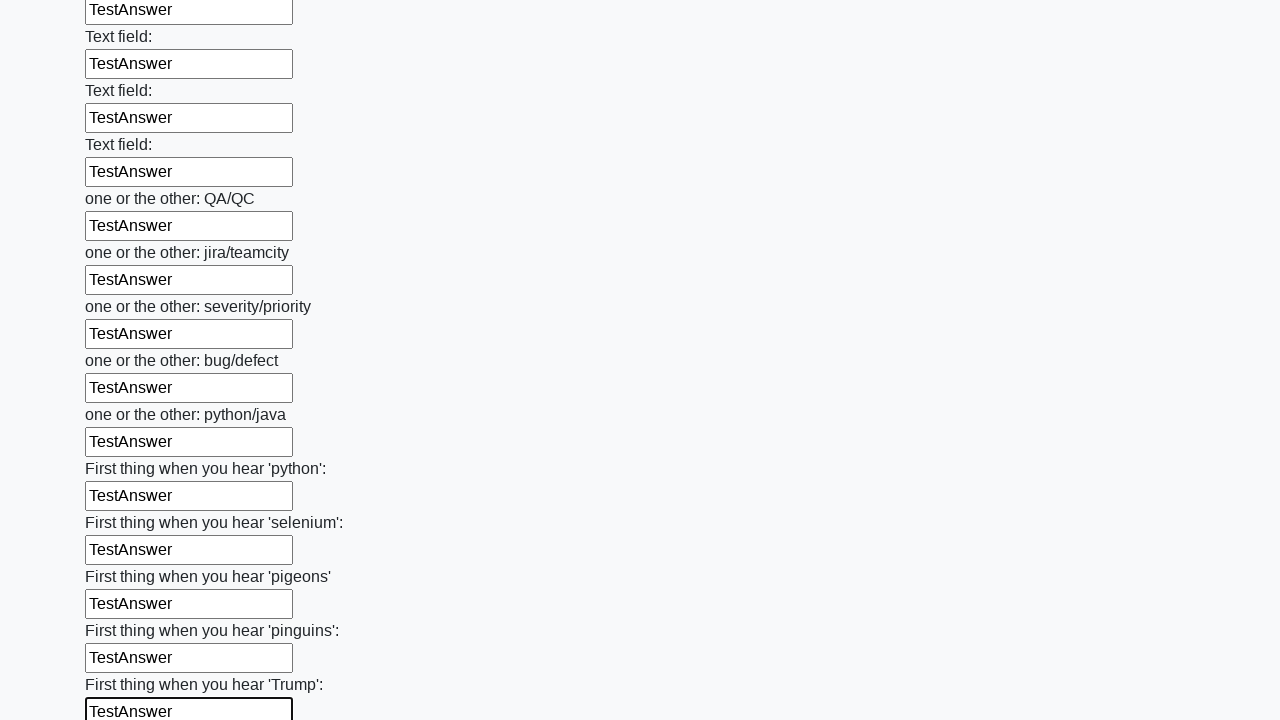

Filled an input field with 'TestAnswer' on input >> nth=97
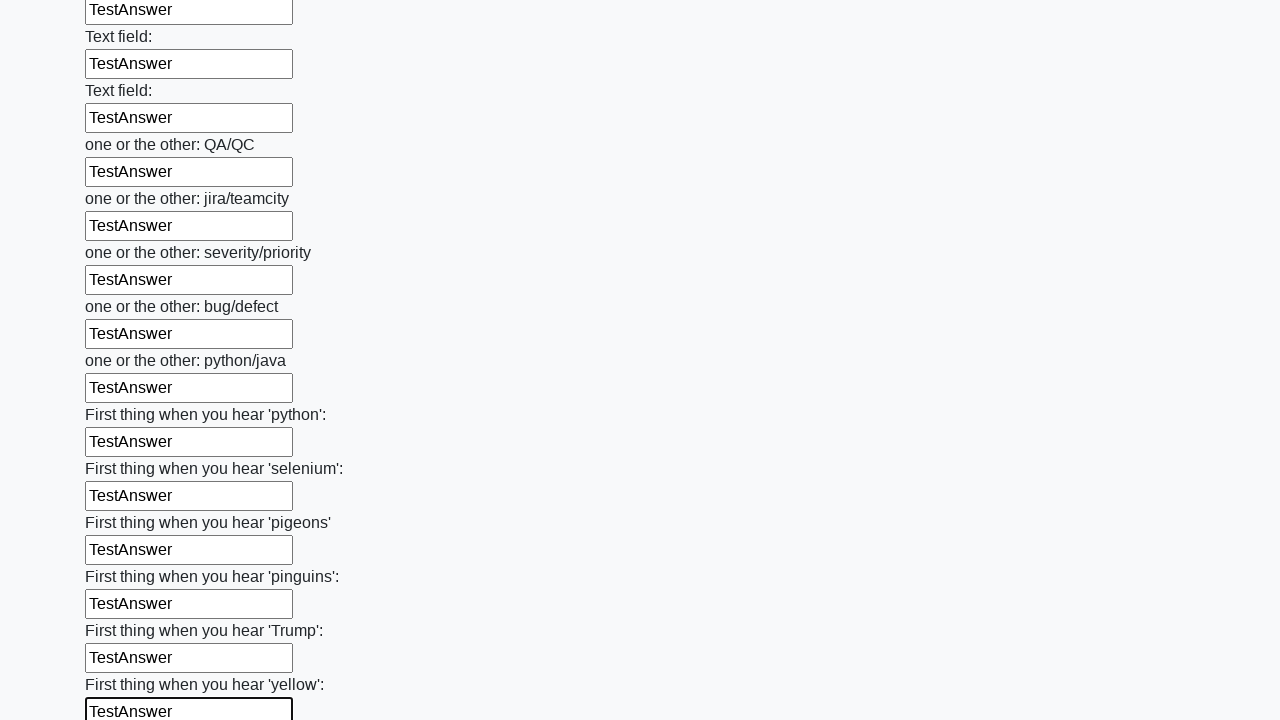

Filled an input field with 'TestAnswer' on input >> nth=98
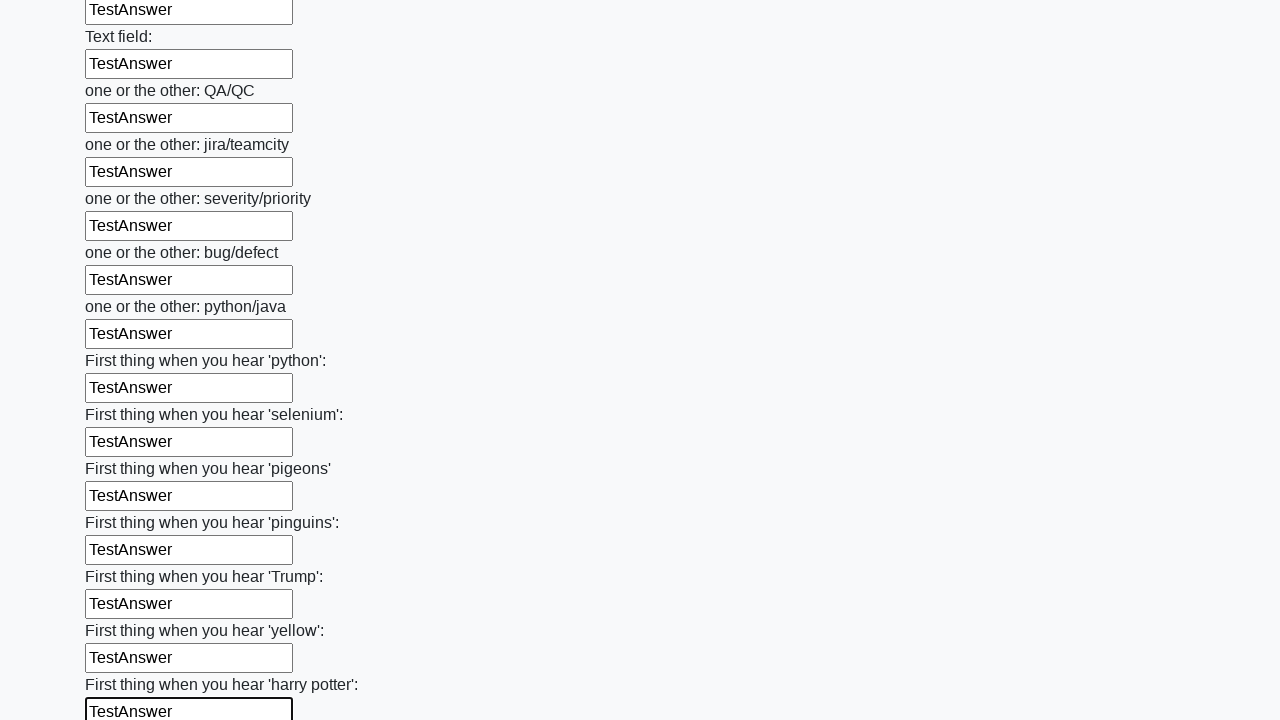

Filled an input field with 'TestAnswer' on input >> nth=99
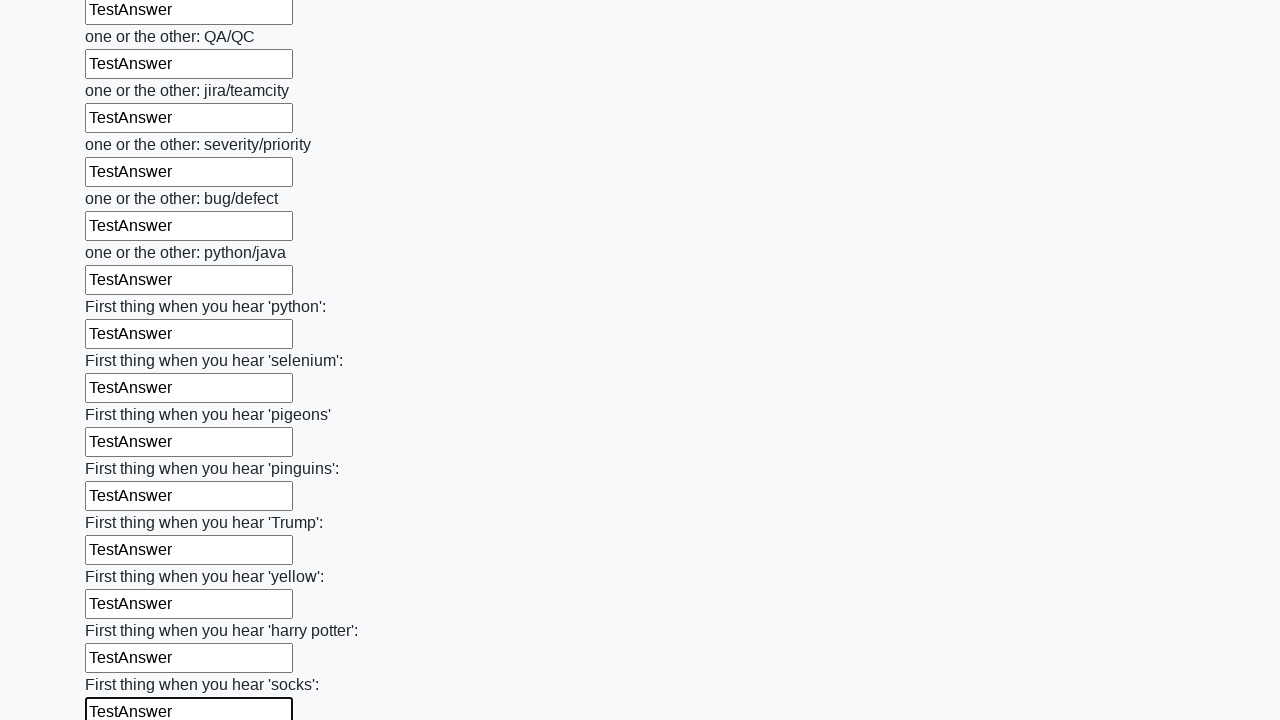

Clicked submit button to submit the form at (123, 611) on button.btn
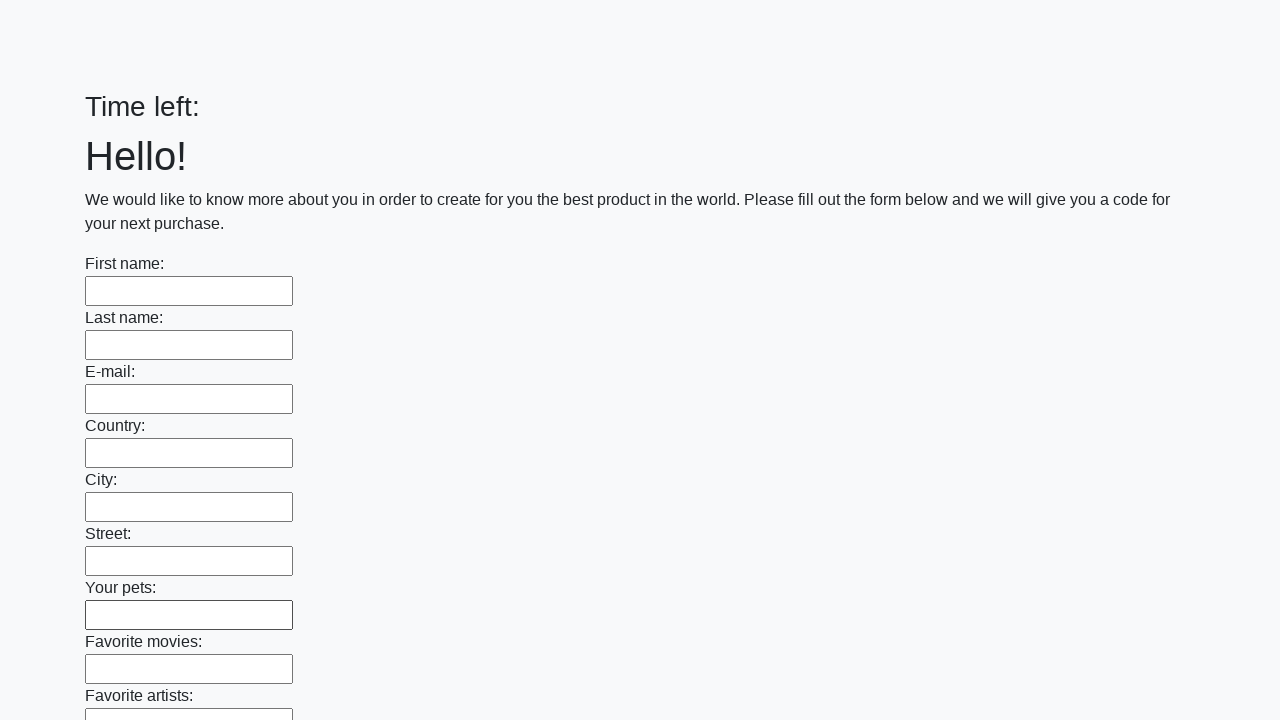

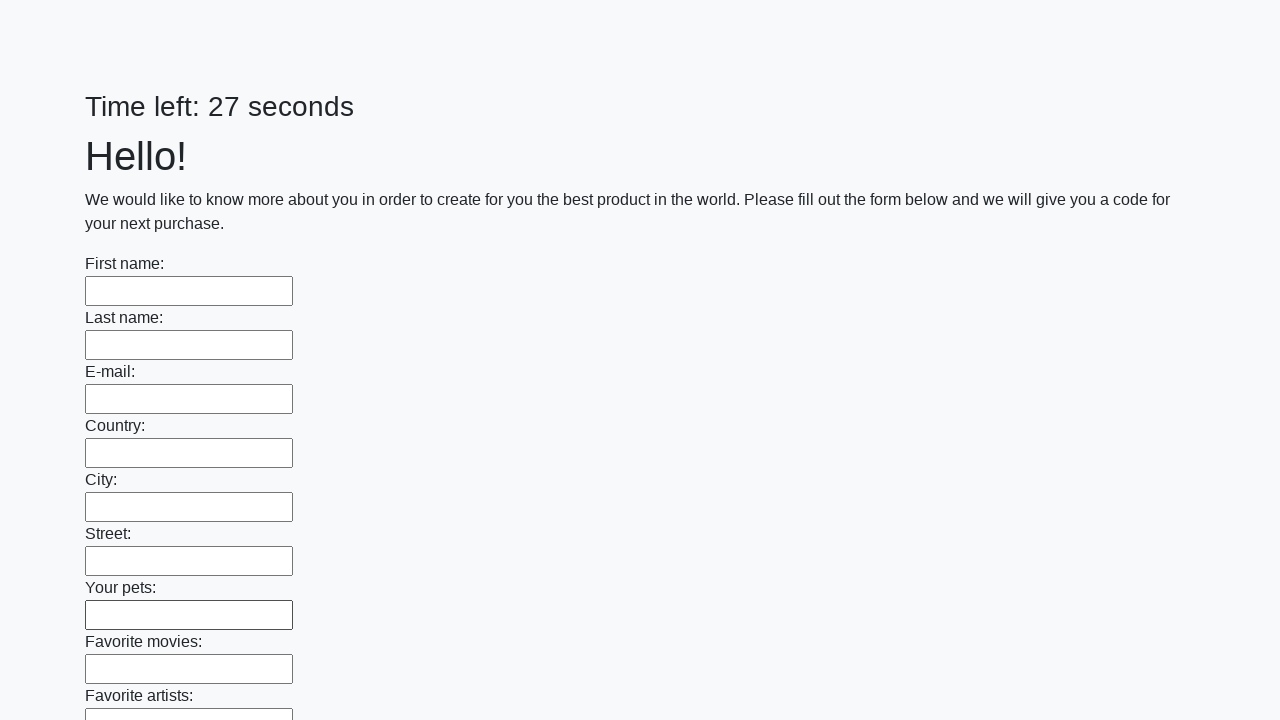